Tests dropdown selection functionality by iterating through all options in the Skills dropdown and selecting each option by its value attribute

Starting URL: https://demo.automationtesting.in/Register.html

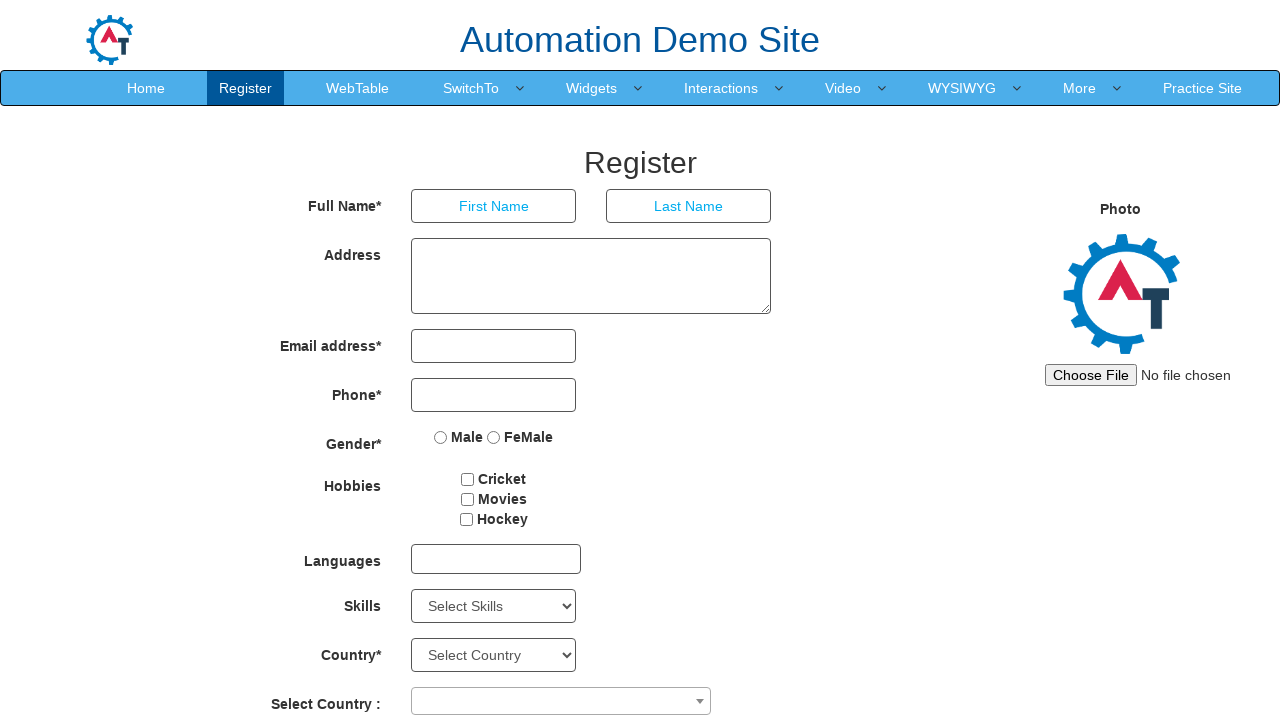

Scrolled down 350 pixels to make Skills dropdown visible
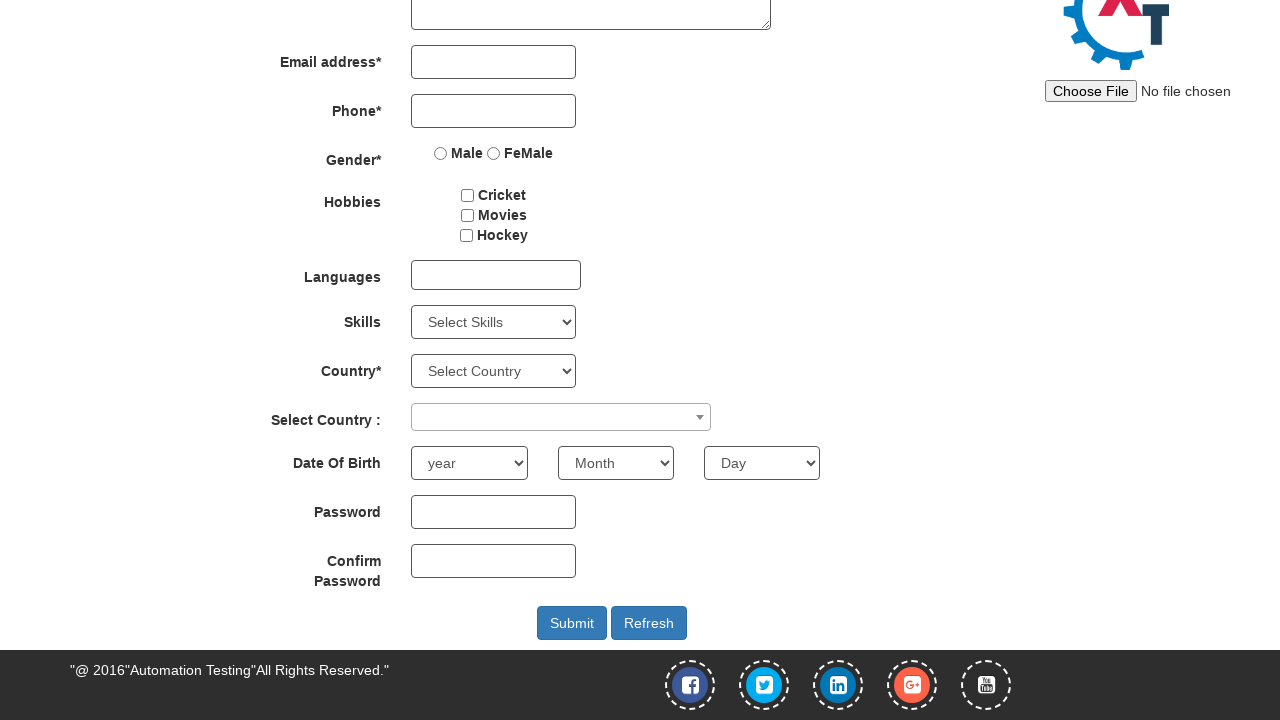

Skills dropdown element is now visible
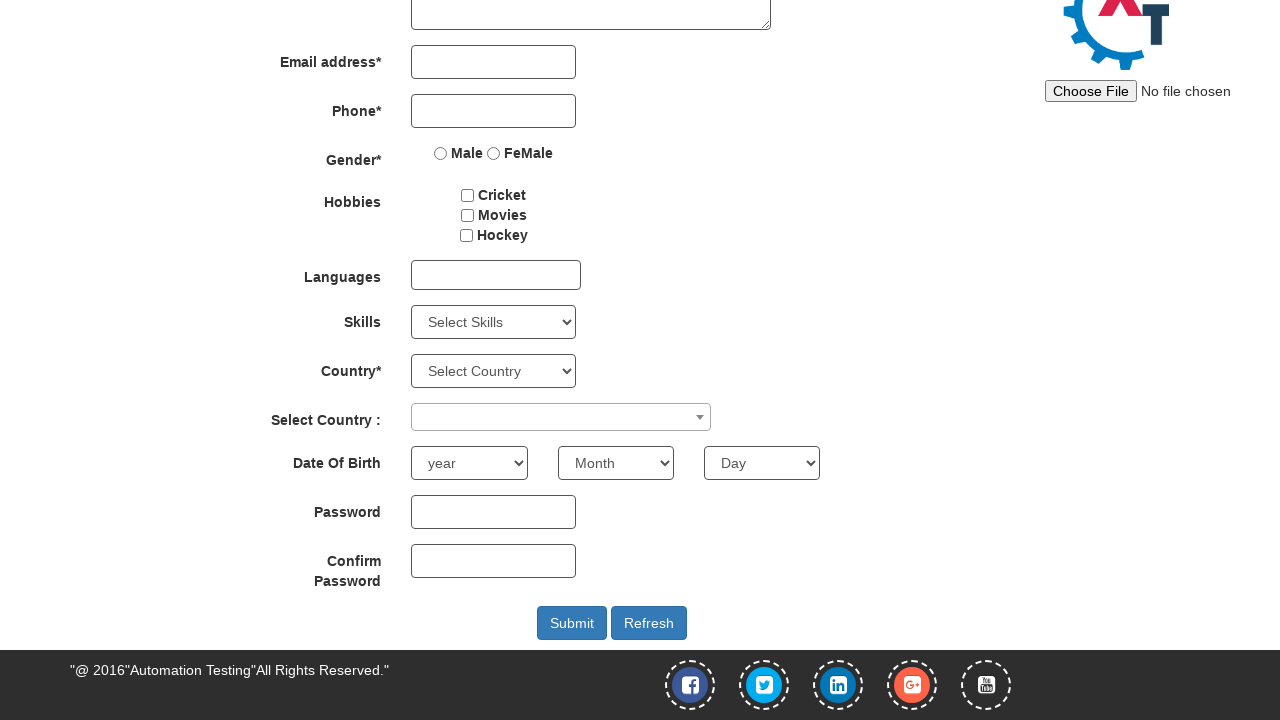

Located the Skills dropdown element
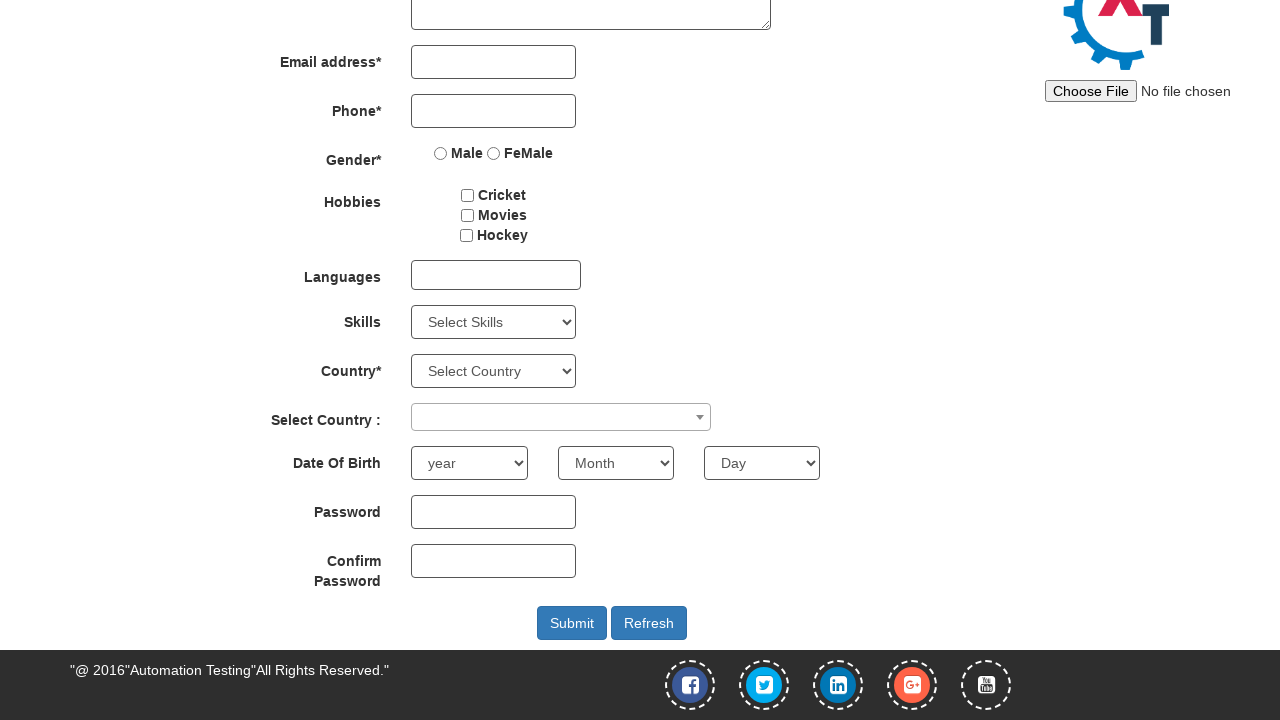

Retrieved all 78 options from Skills dropdown
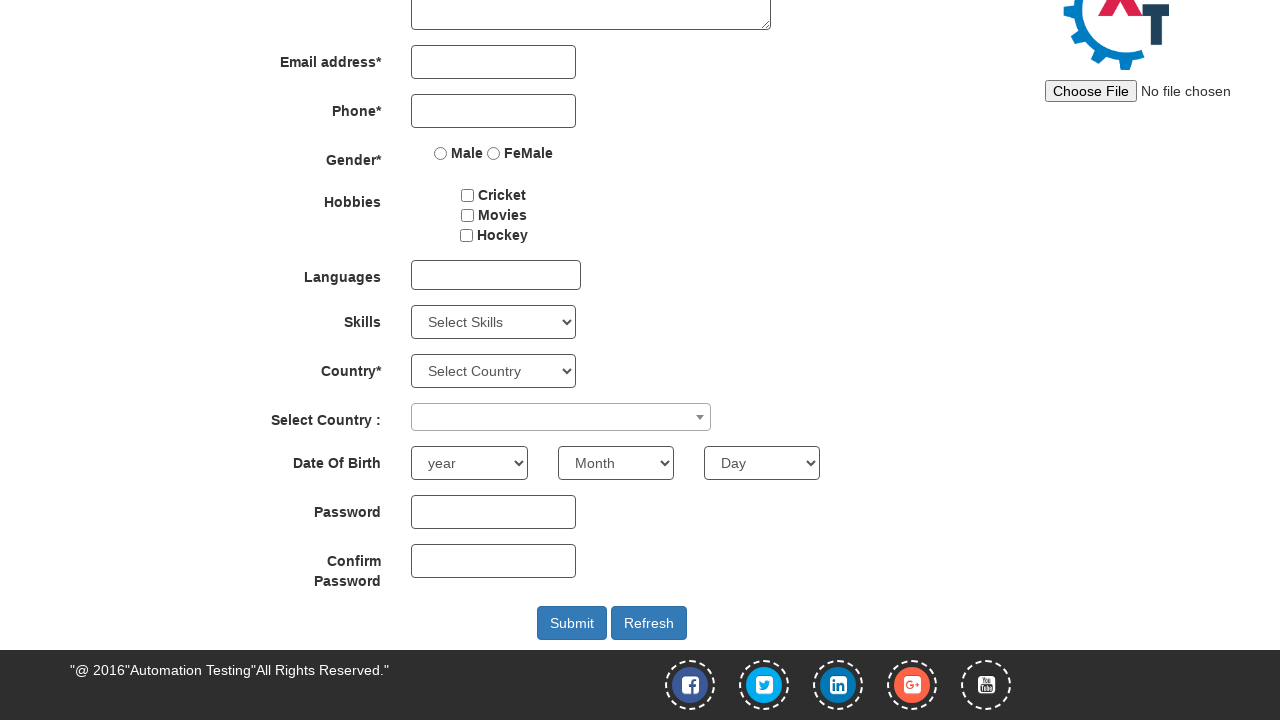

Selected Skills dropdown option with value 'Adobe InDesign' on #Skills
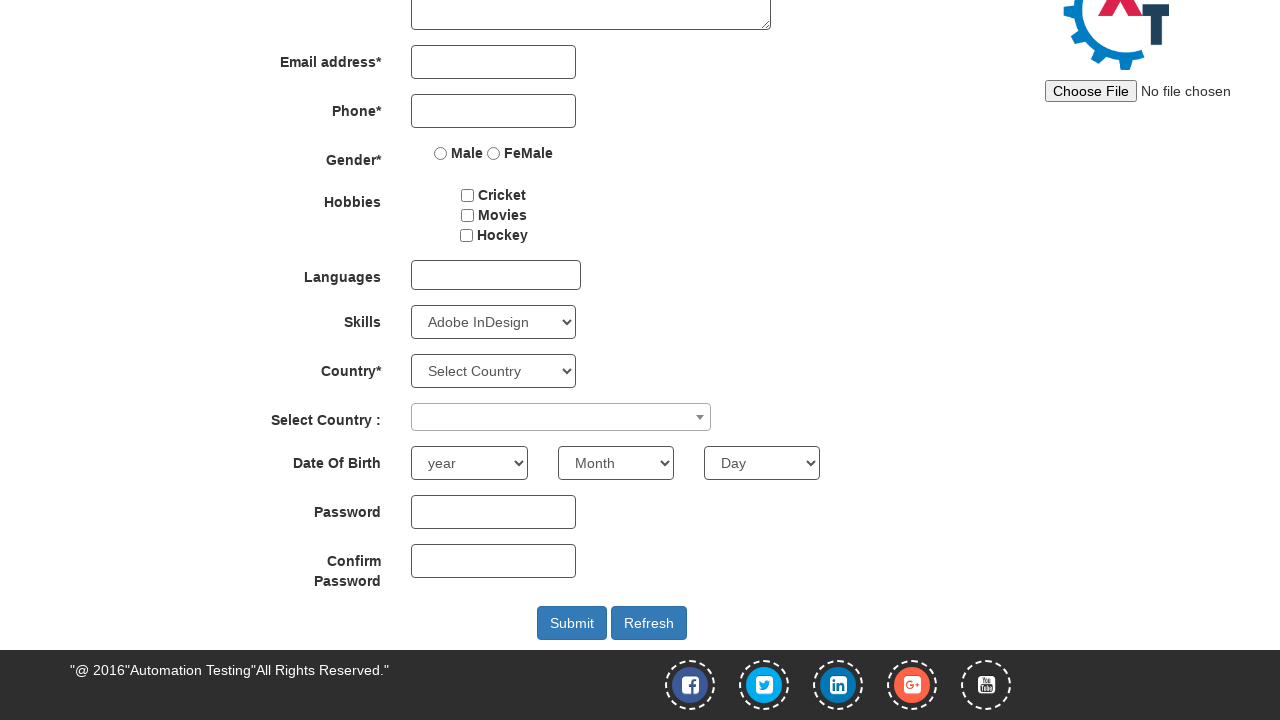

Selected Skills dropdown option with value 'Adobe Photoshop' on #Skills
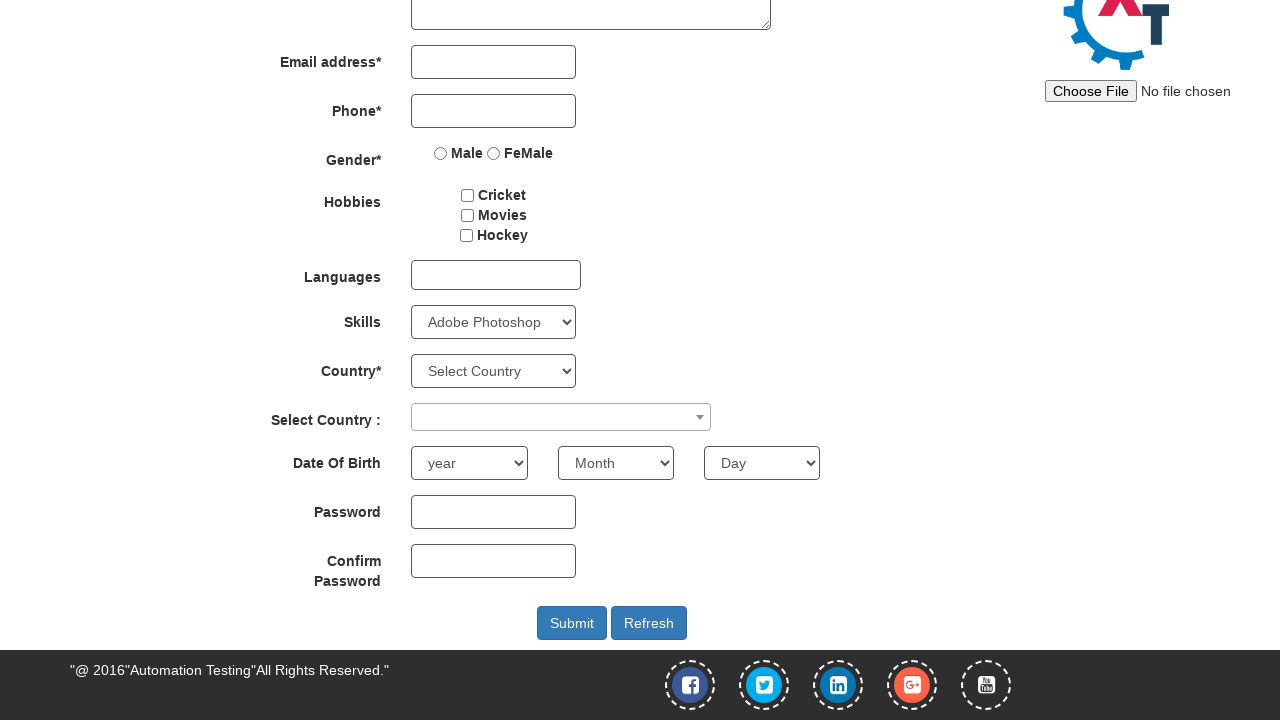

Selected Skills dropdown option with value 'Analytics' on #Skills
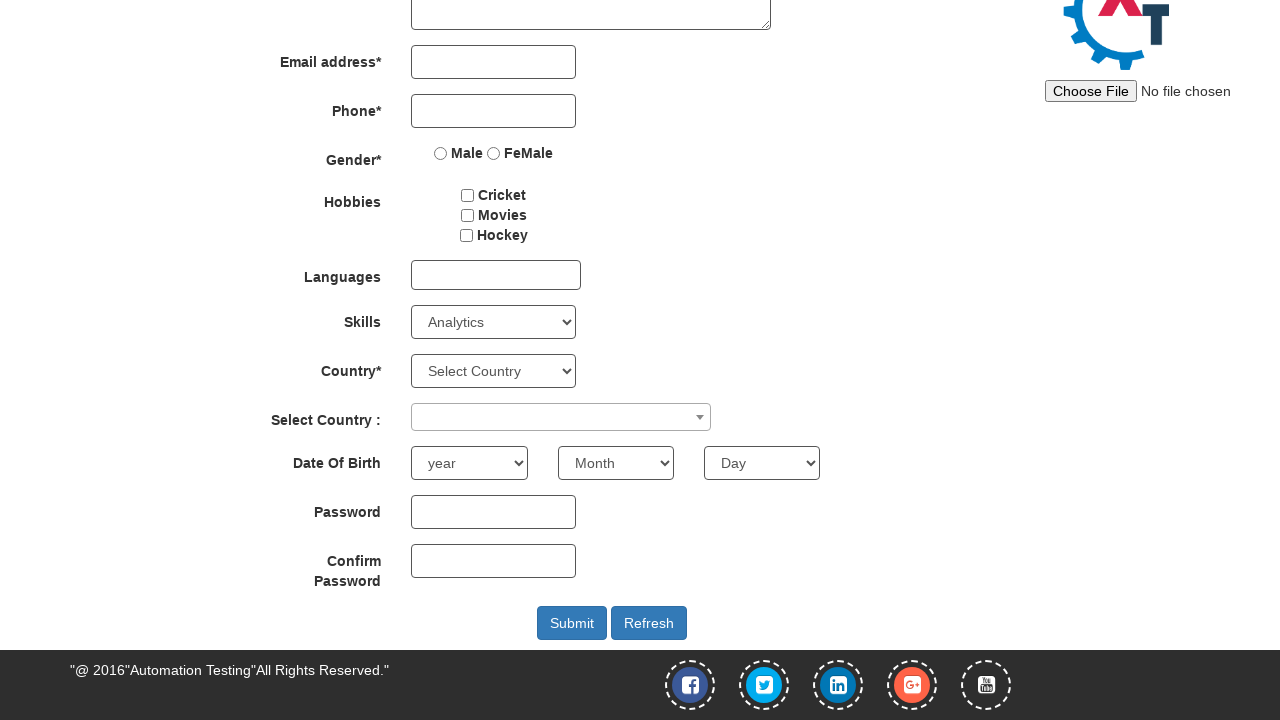

Selected Skills dropdown option with value 'Android' on #Skills
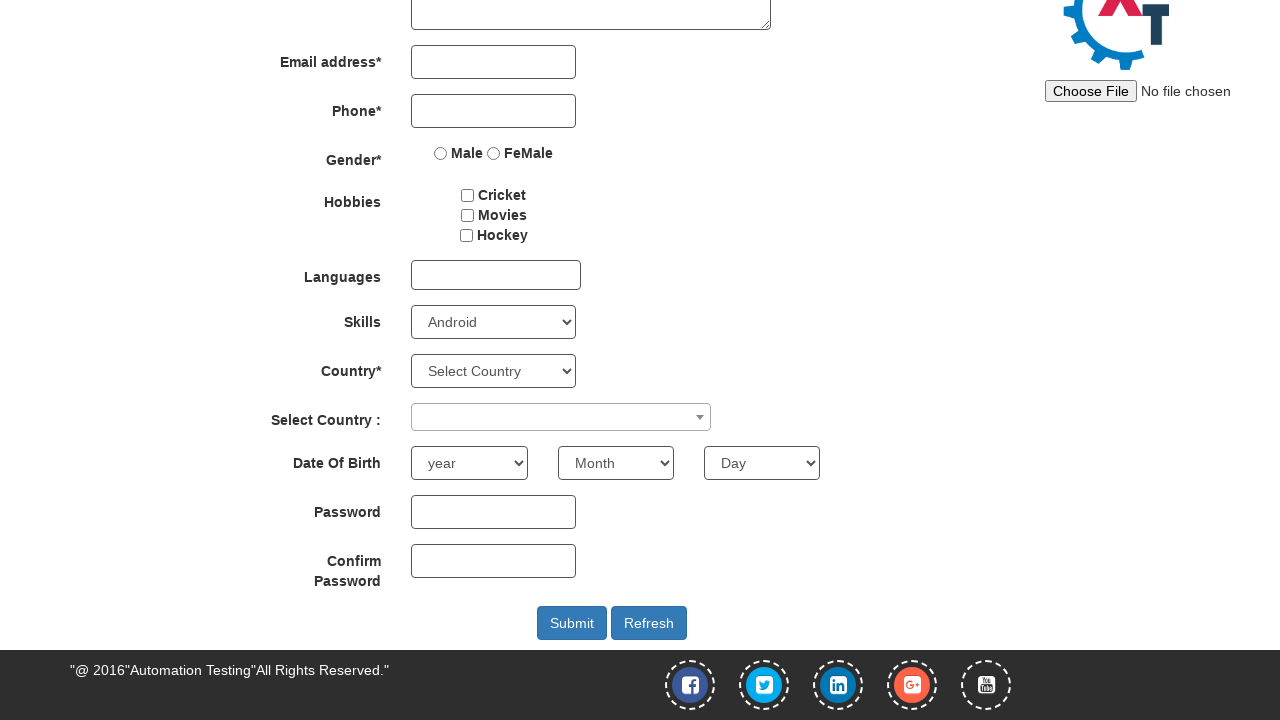

Selected Skills dropdown option with value 'APIs' on #Skills
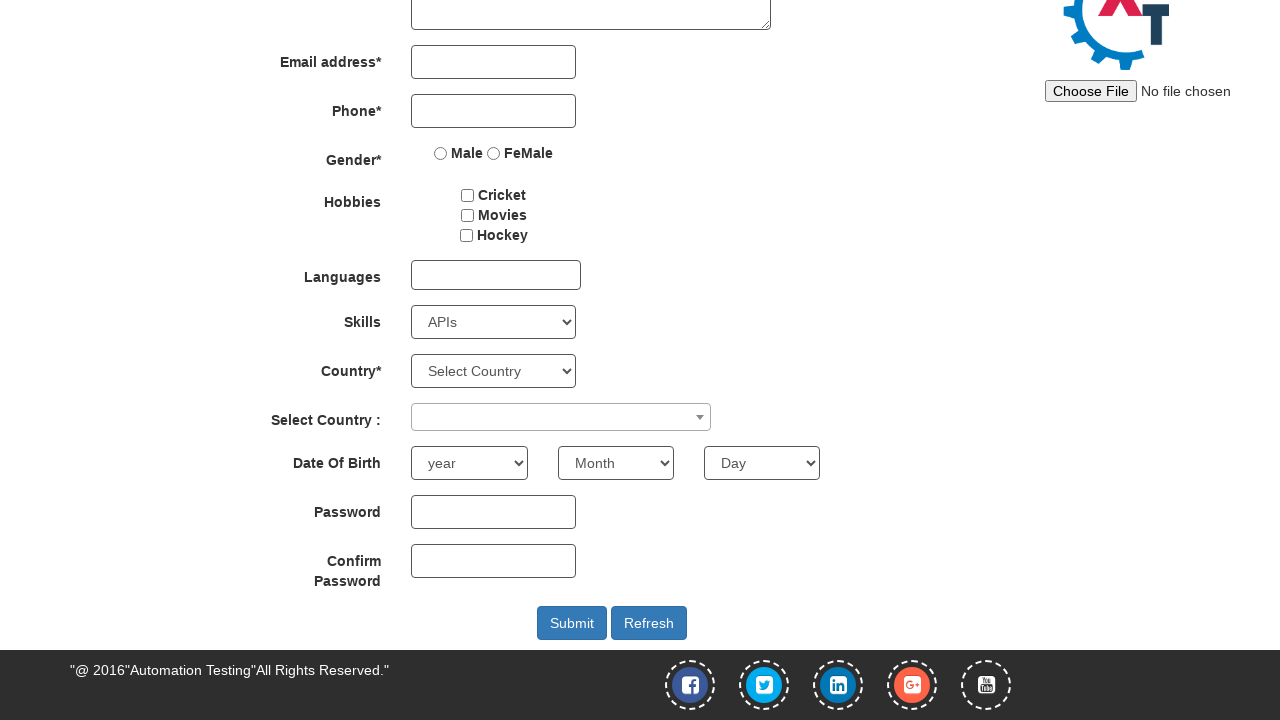

Selected Skills dropdown option with value 'Art Design' on #Skills
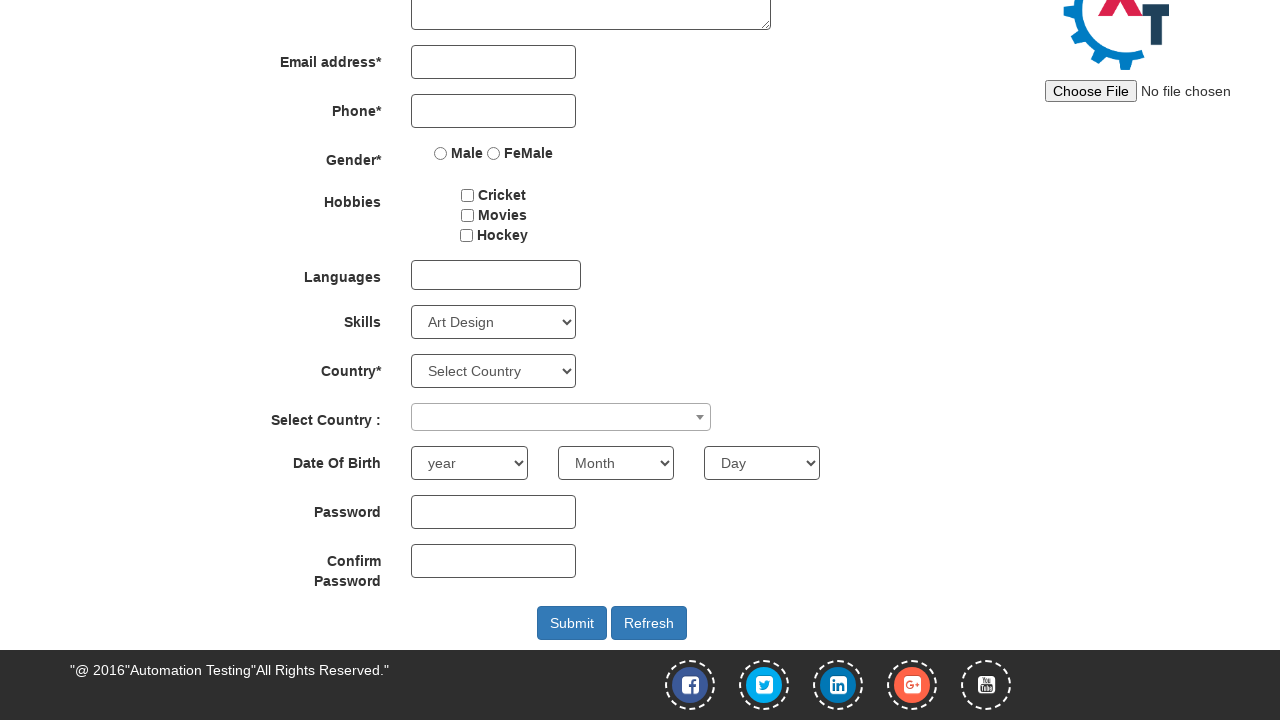

Selected Skills dropdown option with value 'AutoCAD' on #Skills
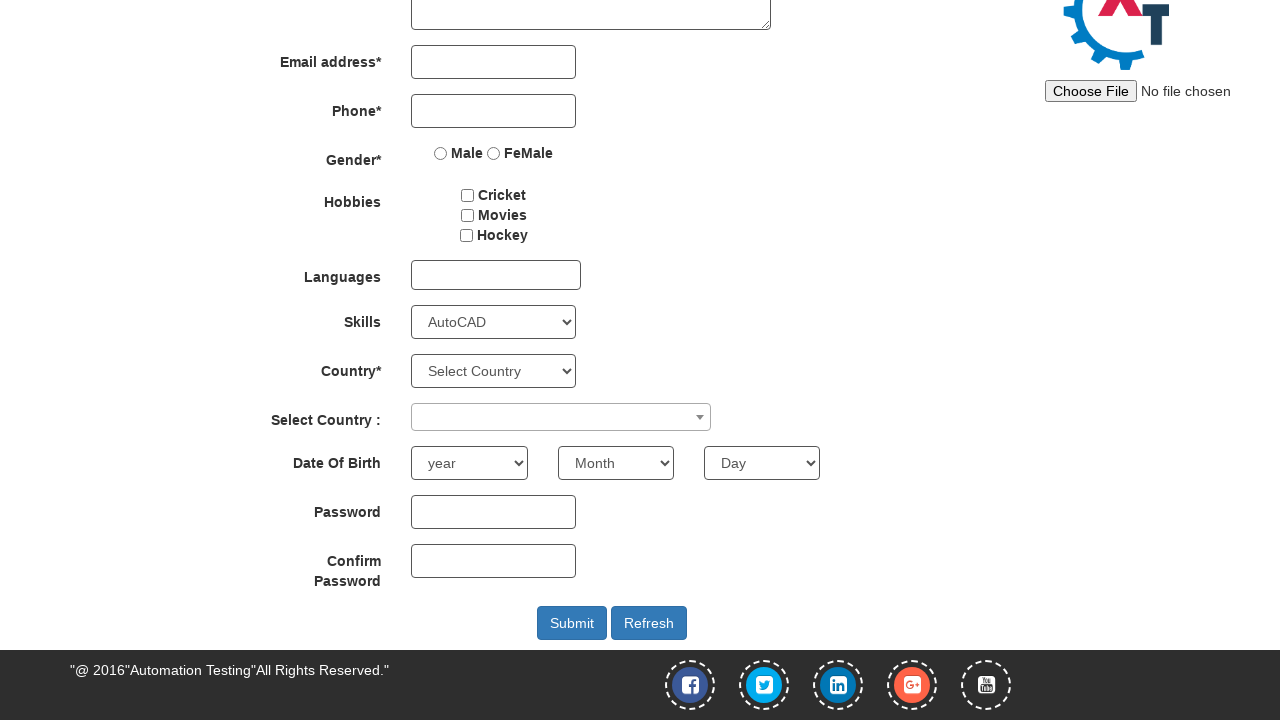

Selected Skills dropdown option with value 'Backup Management' on #Skills
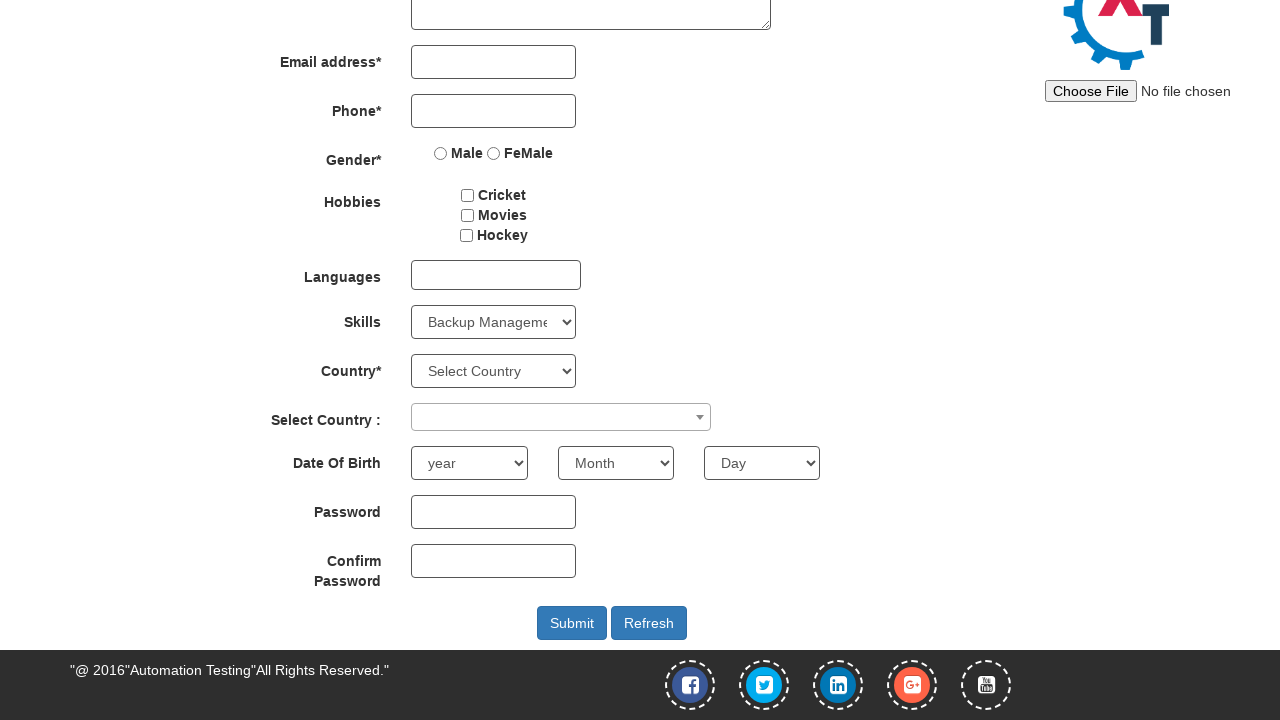

Selected Skills dropdown option with value 'C' on #Skills
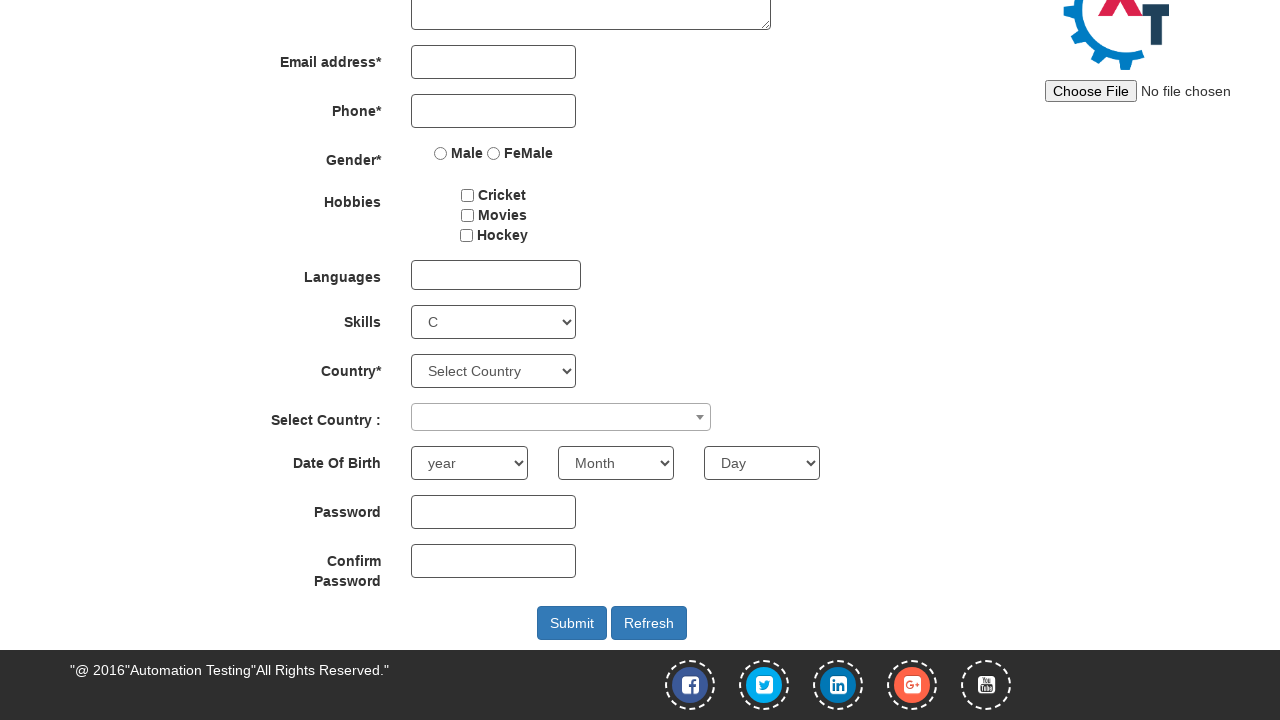

Selected Skills dropdown option with value 'C++' on #Skills
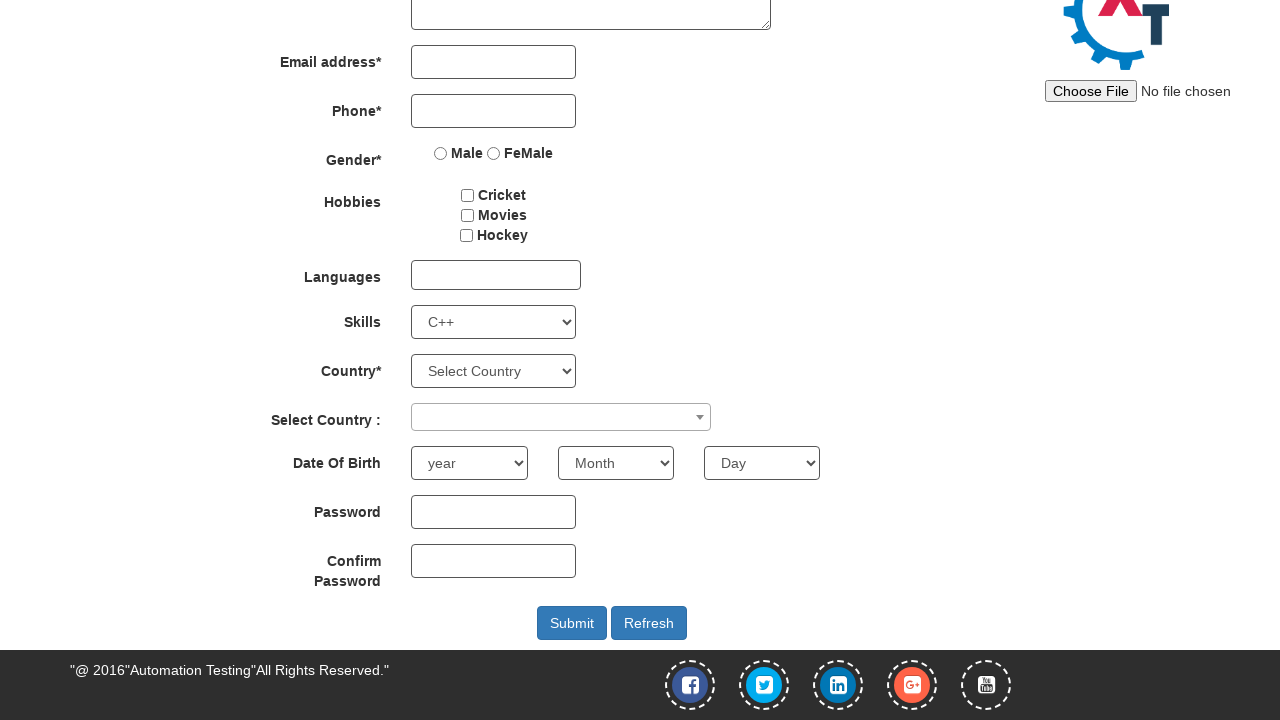

Selected Skills dropdown option with value 'Certifications' on #Skills
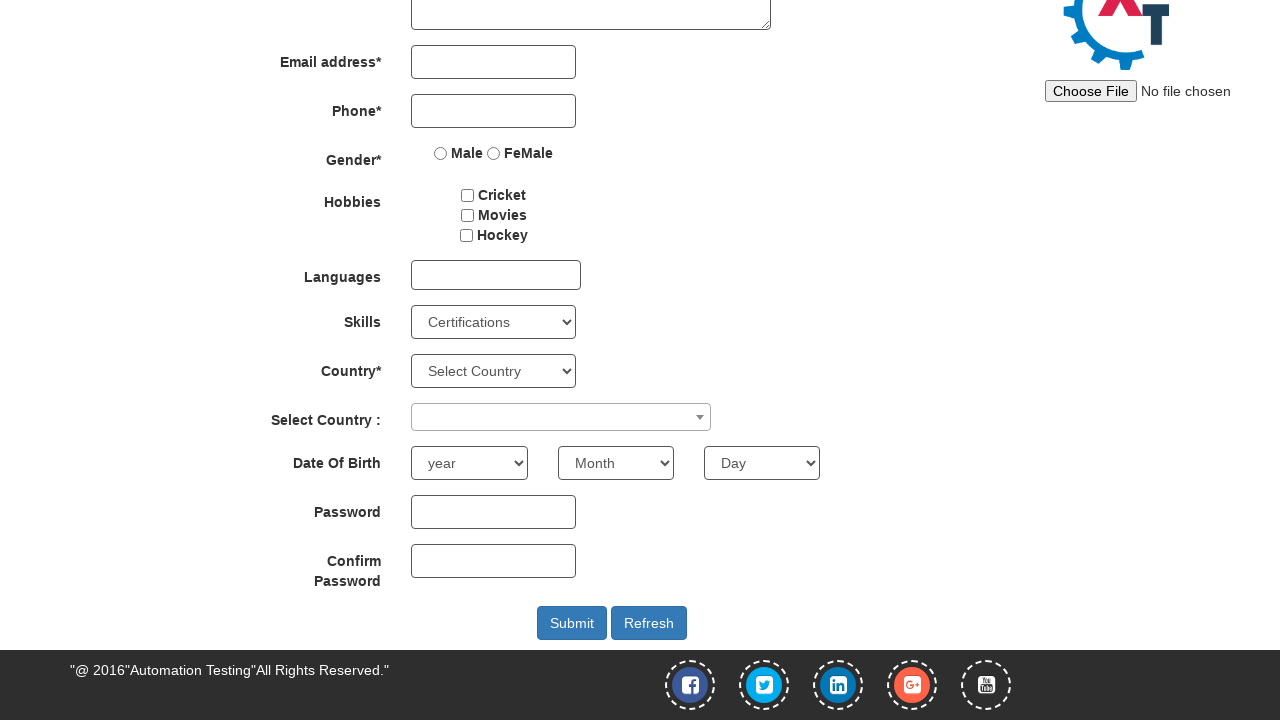

Selected Skills dropdown option with value 'Client Server' on #Skills
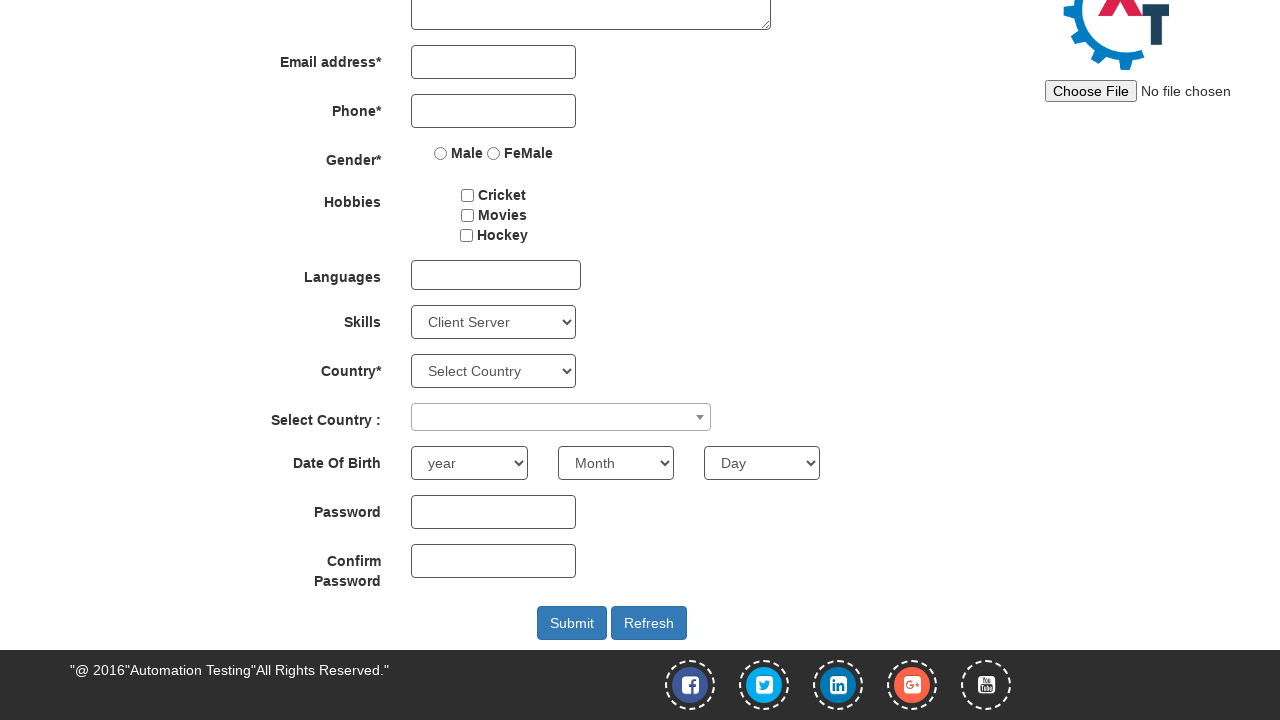

Selected Skills dropdown option with value 'Client Support' on #Skills
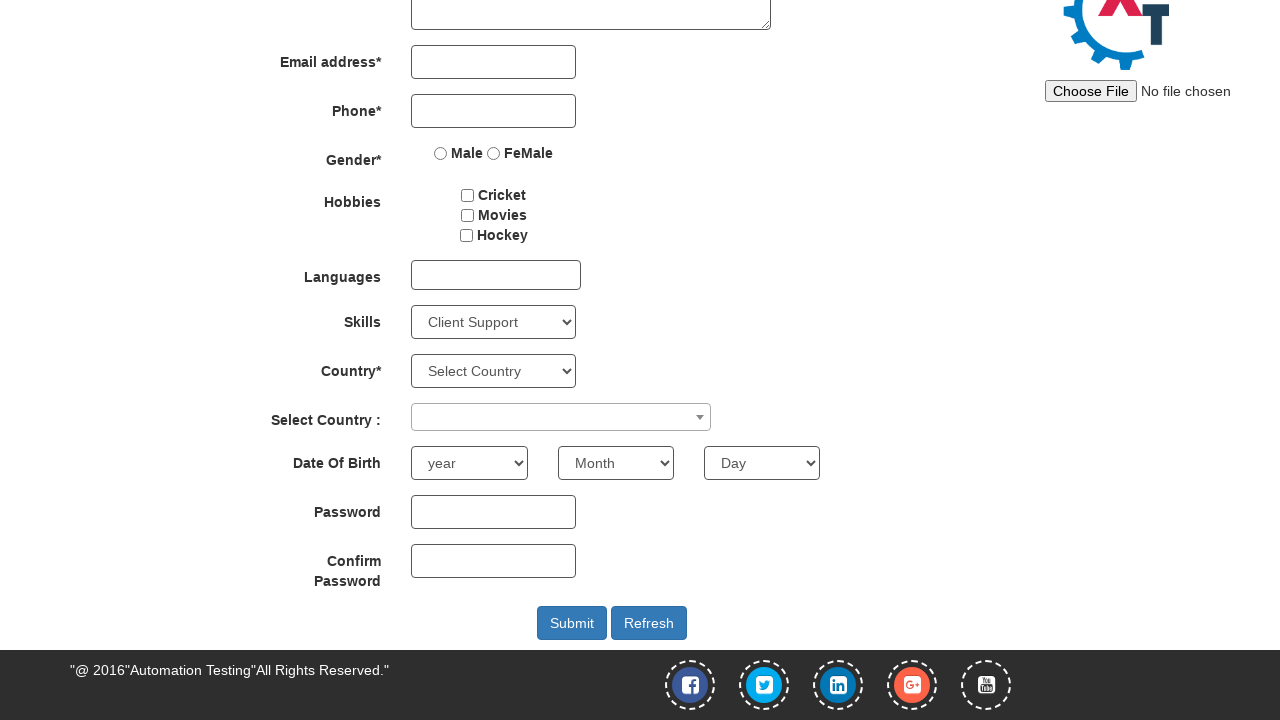

Selected Skills dropdown option with value 'Configuration' on #Skills
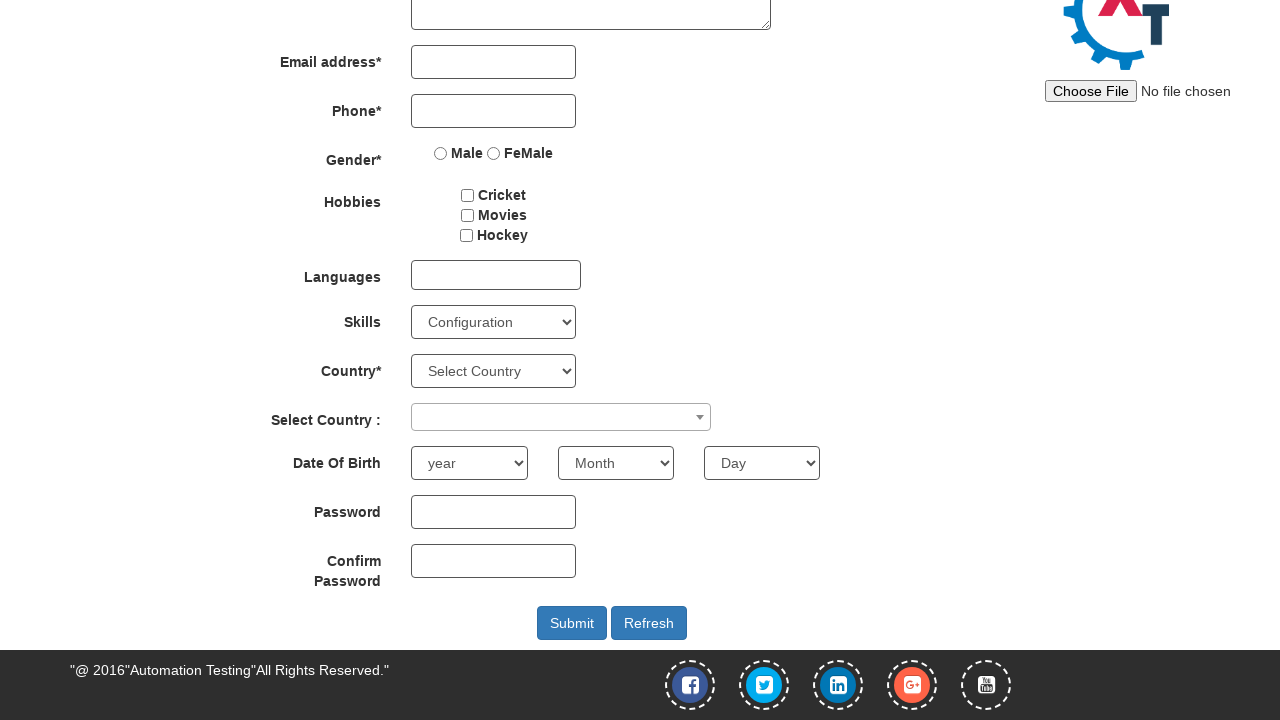

Selected Skills dropdown option with value 'Content Managment' on #Skills
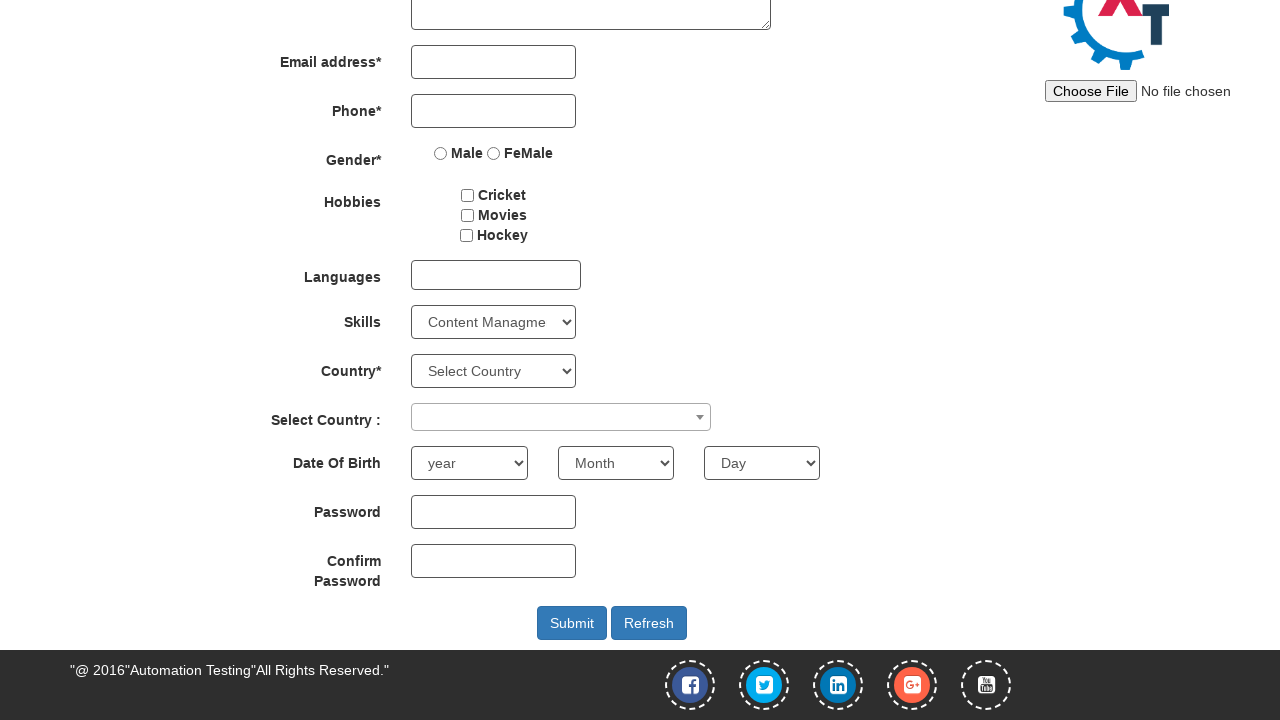

Selected Skills dropdown option with value 'Content Management Systems (CMS)' on #Skills
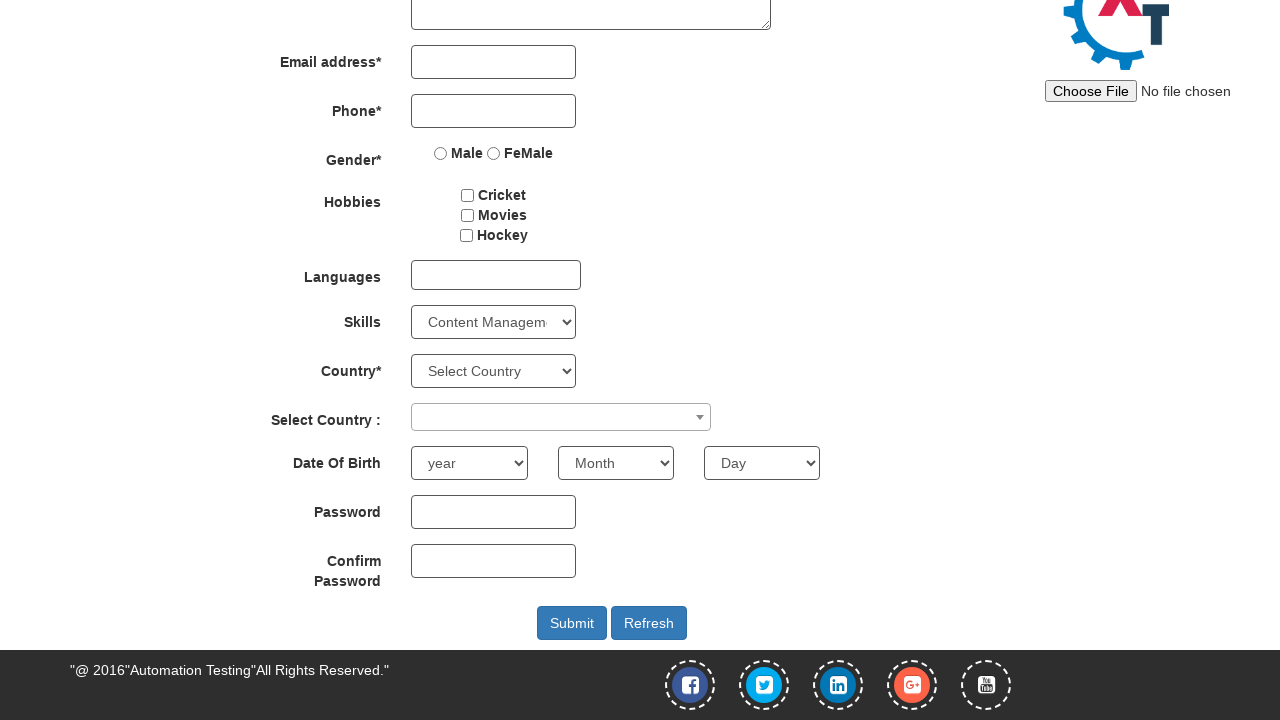

Selected Skills dropdown option with value 'Corel Draw' on #Skills
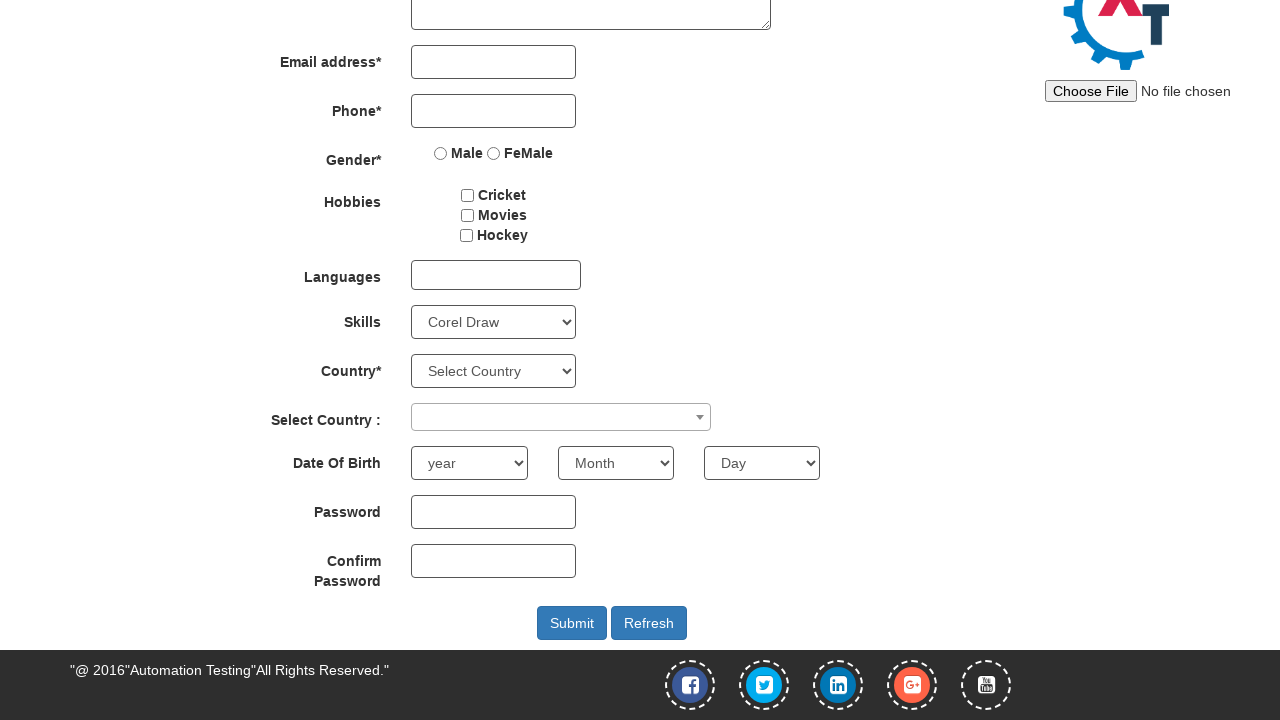

Selected Skills dropdown option with value 'Corel Word Perfect' on #Skills
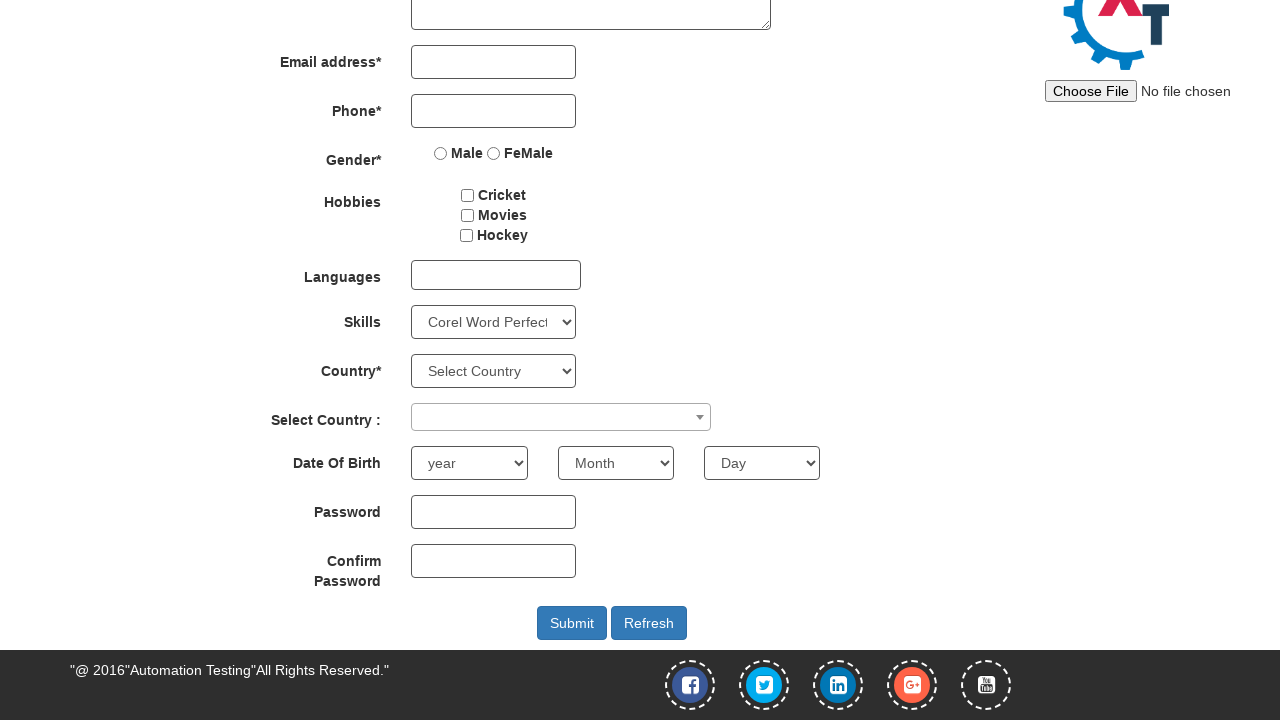

Selected Skills dropdown option with value 'CSS' on #Skills
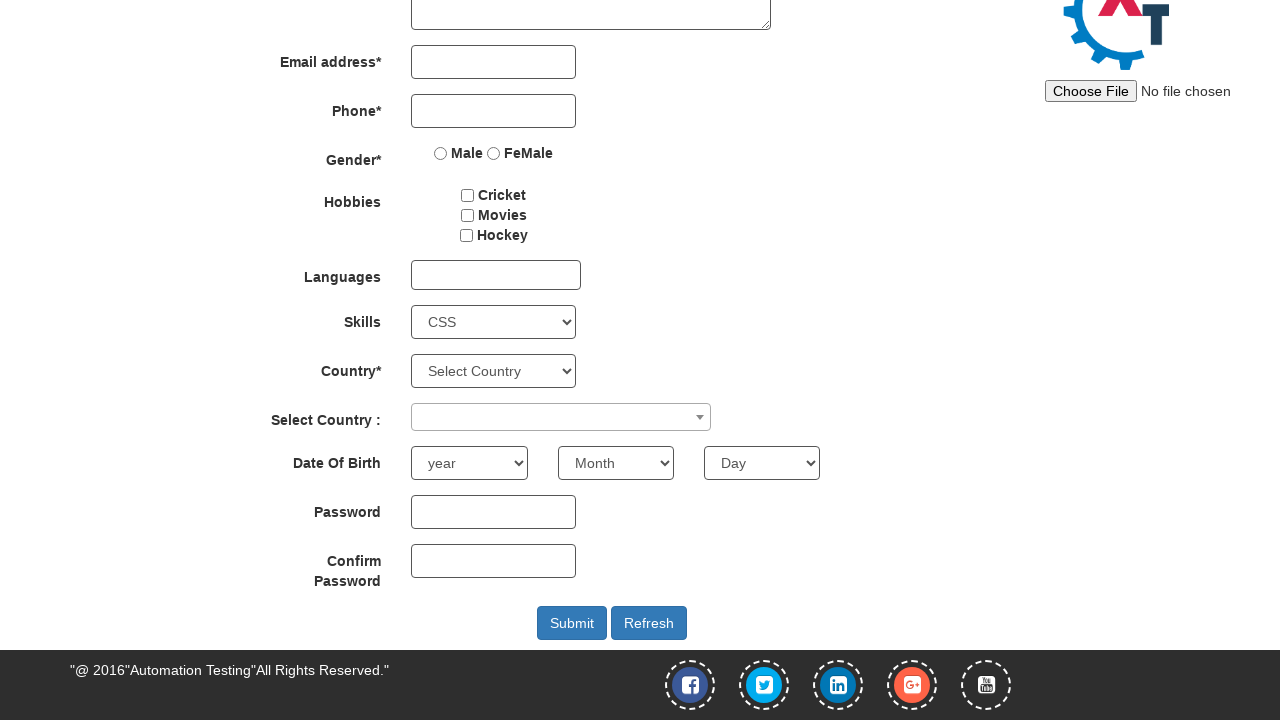

Selected Skills dropdown option with value 'Data Analytics' on #Skills
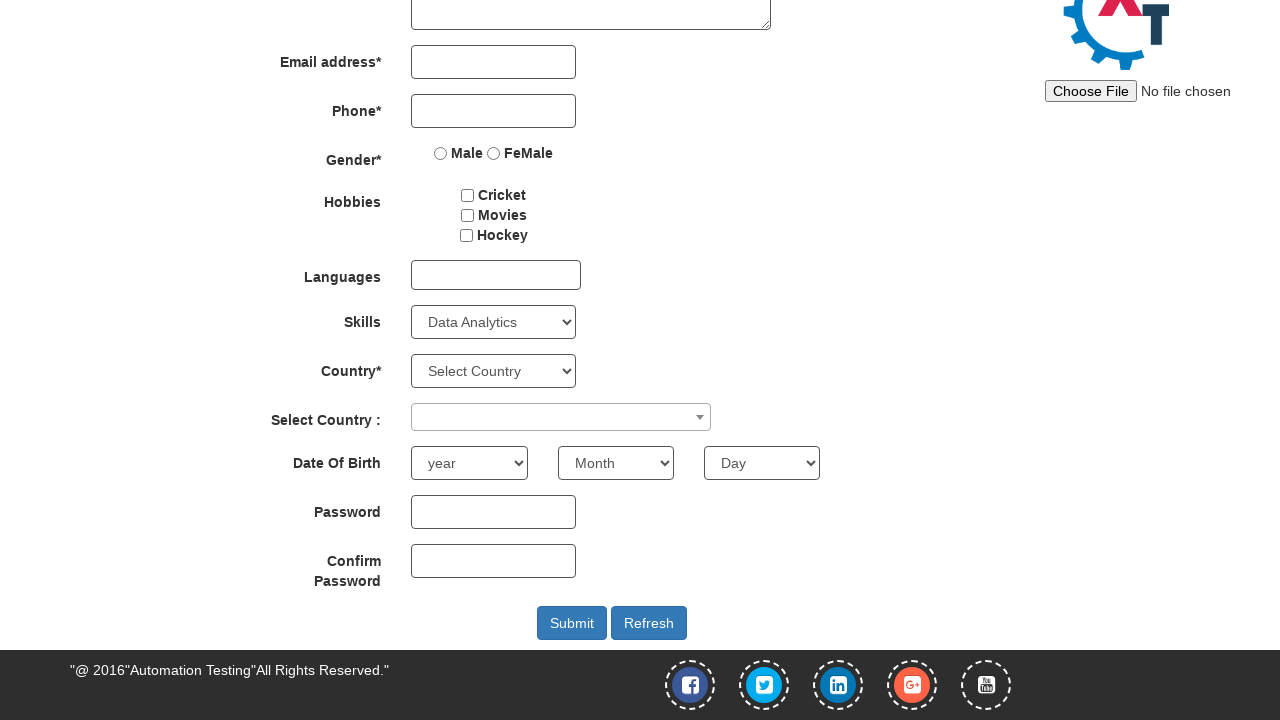

Selected Skills dropdown option with value 'Desktop Publishing' on #Skills
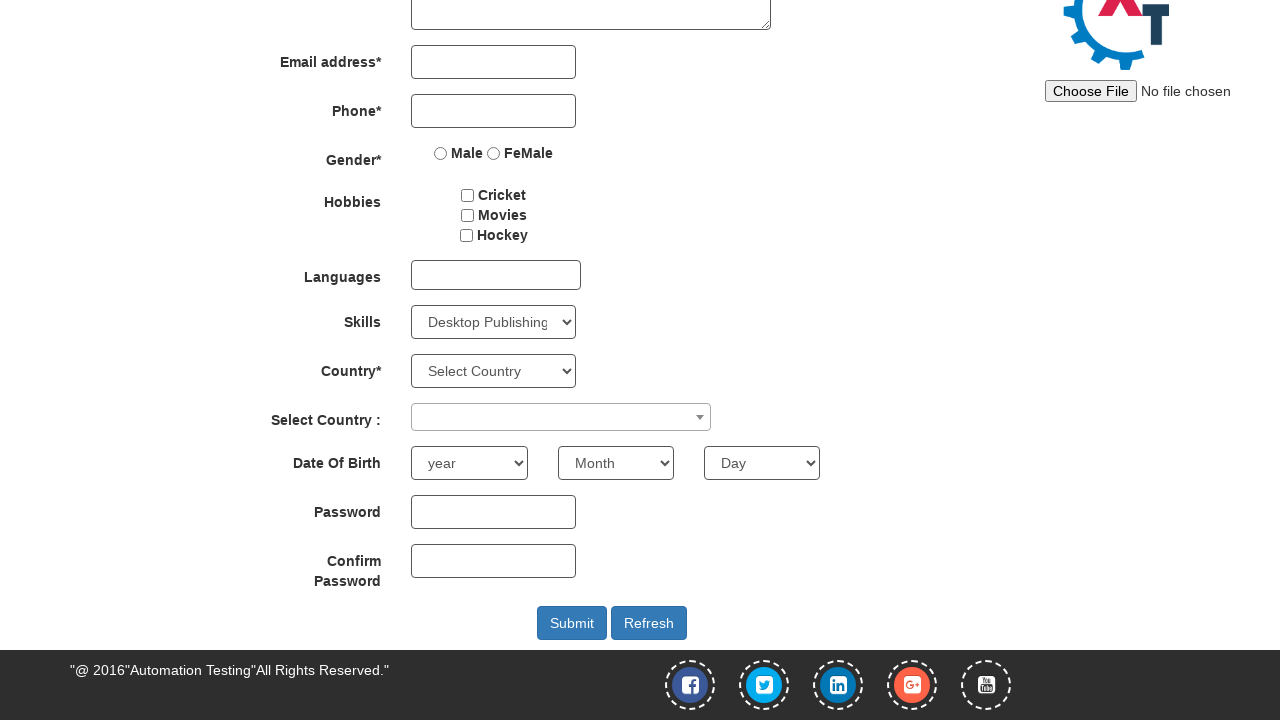

Selected Skills dropdown option with value 'Design' on #Skills
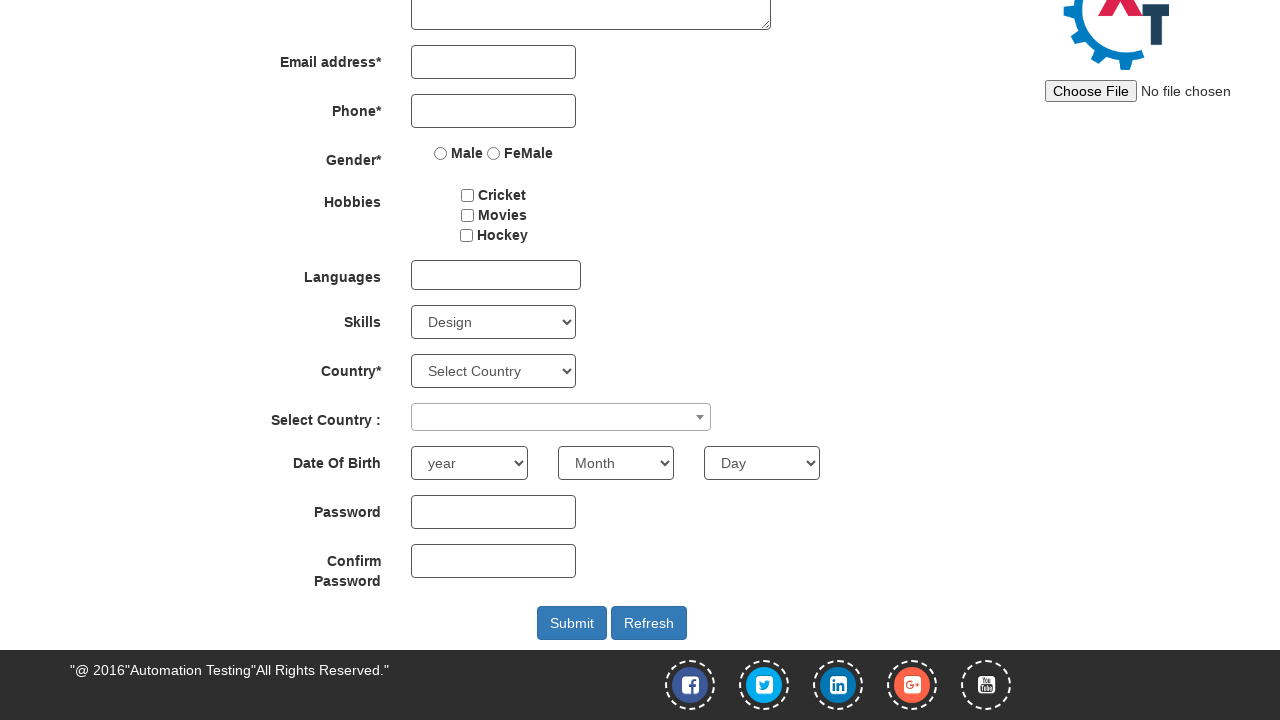

Selected Skills dropdown option with value 'Diagnostics' on #Skills
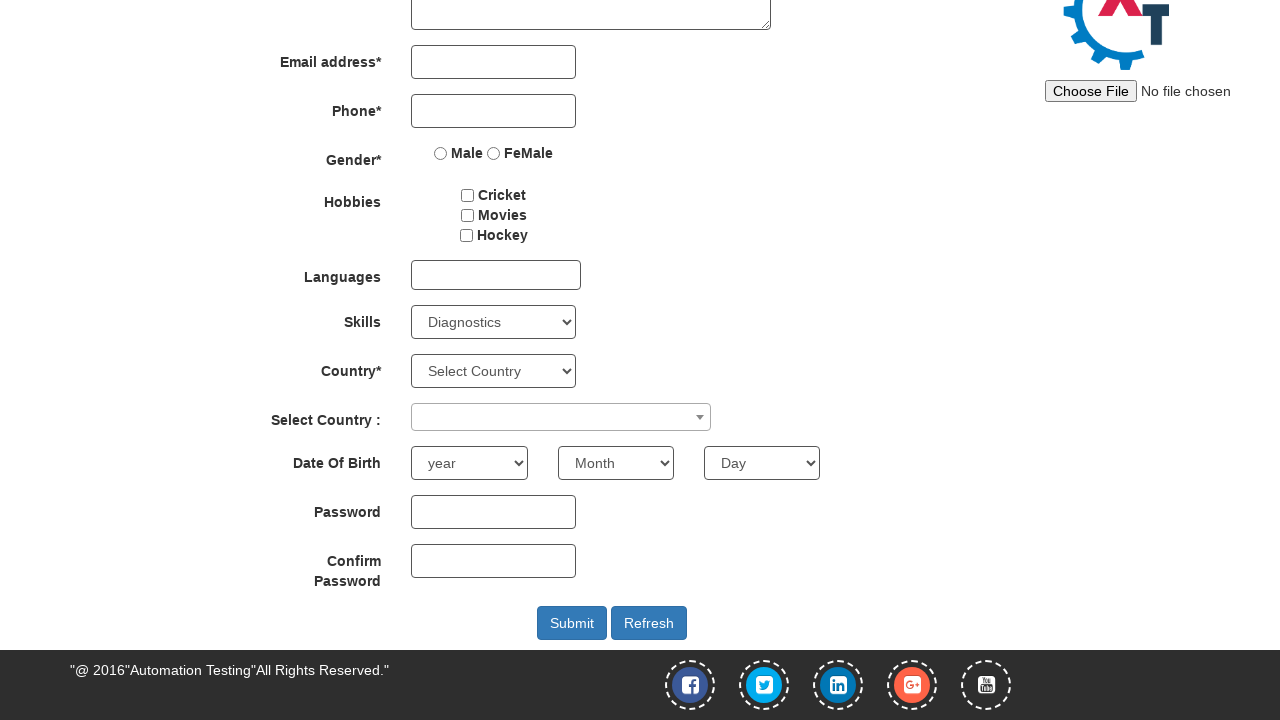

Selected Skills dropdown option with value 'Documentation' on #Skills
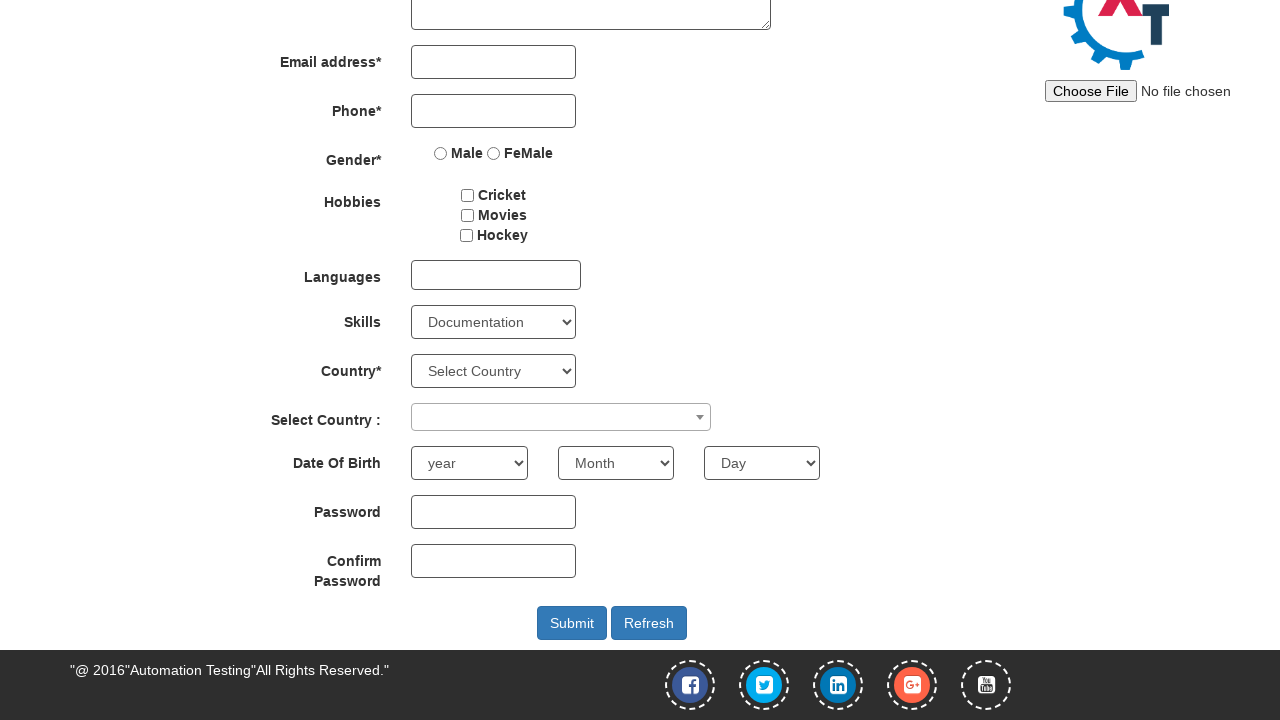

Selected Skills dropdown option with value 'End User Support' on #Skills
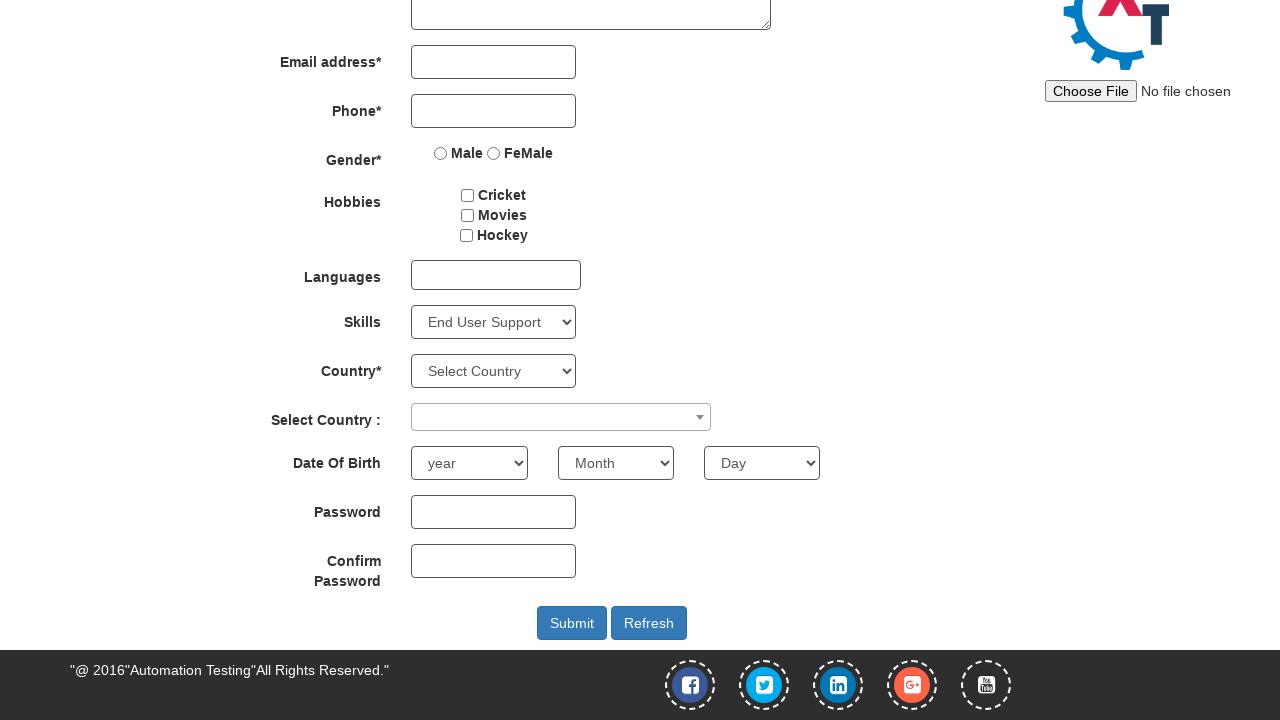

Selected Skills dropdown option with value 'Email' on #Skills
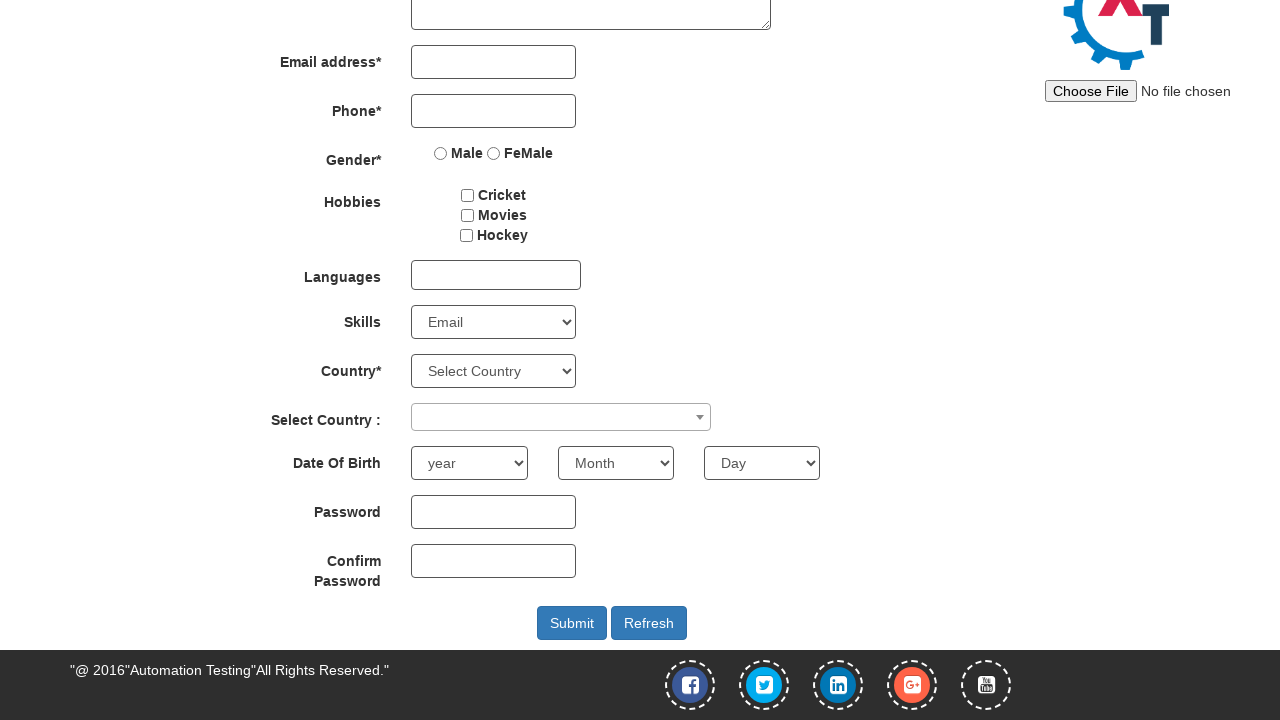

Selected Skills dropdown option with value 'Engineering' on #Skills
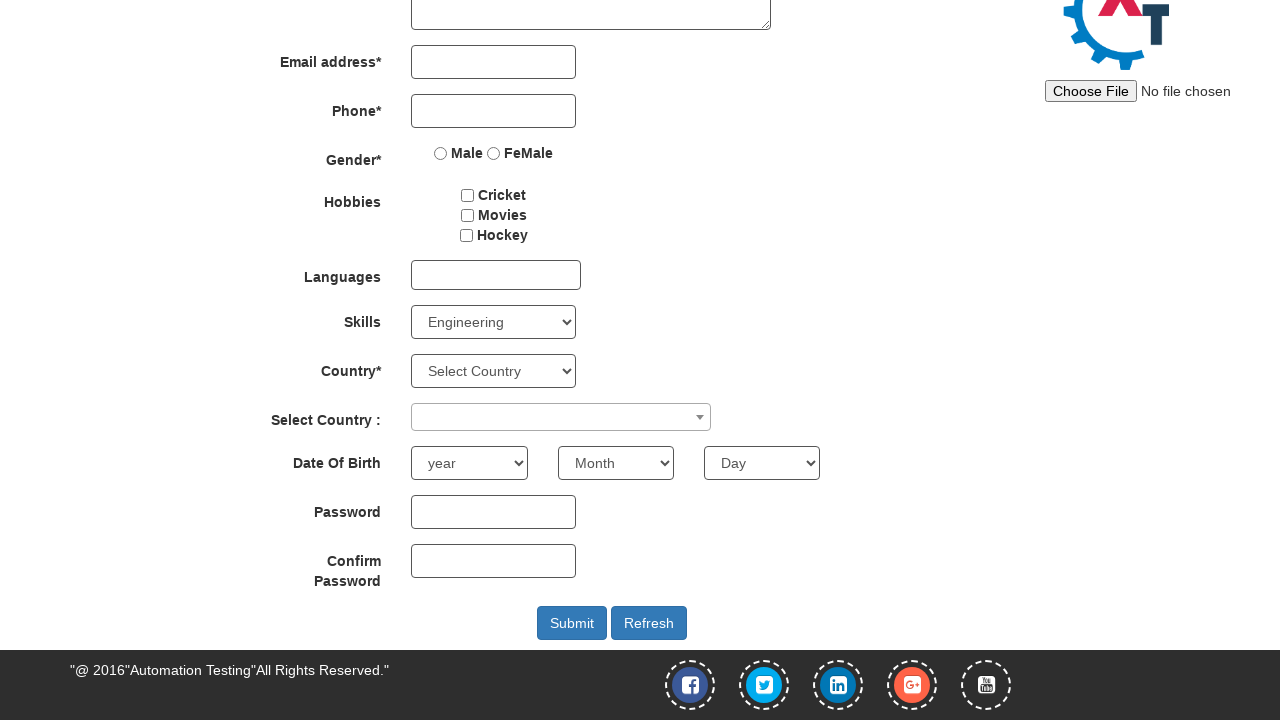

Selected Skills dropdown option with value 'Excel' on #Skills
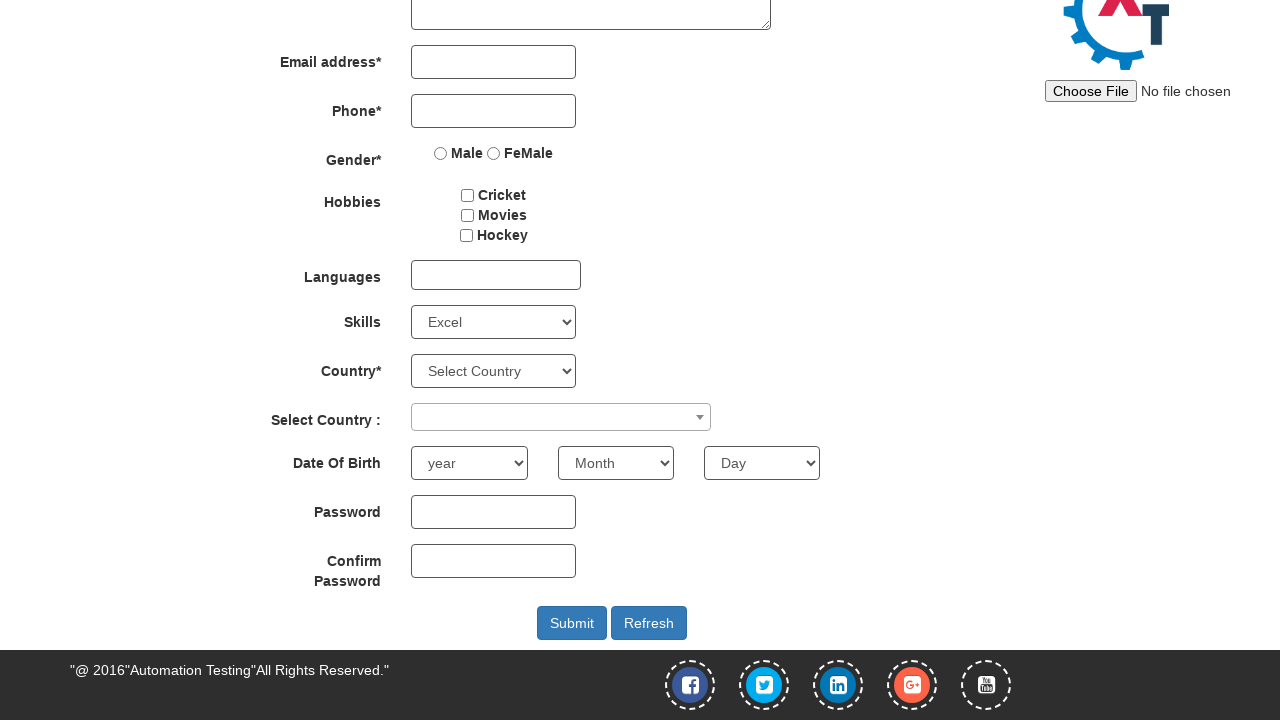

Selected Skills dropdown option with value 'FileMaker Pro' on #Skills
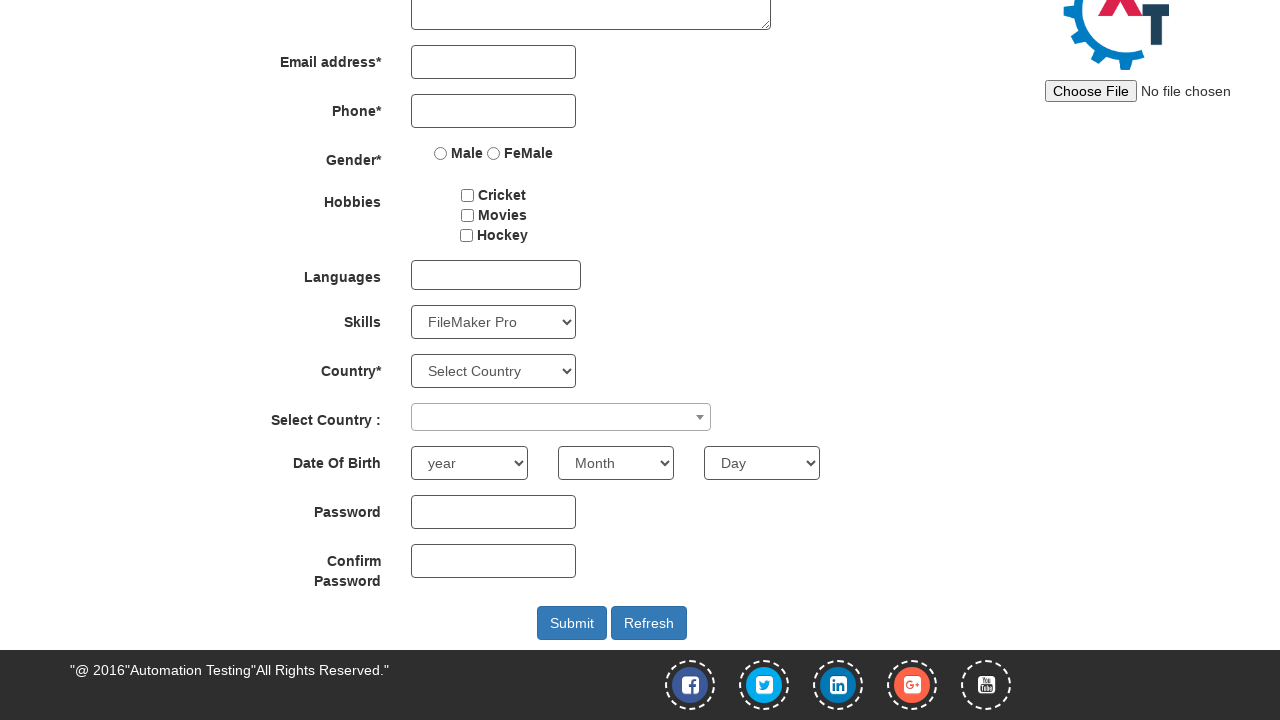

Selected Skills dropdown option with value 'Fortran' on #Skills
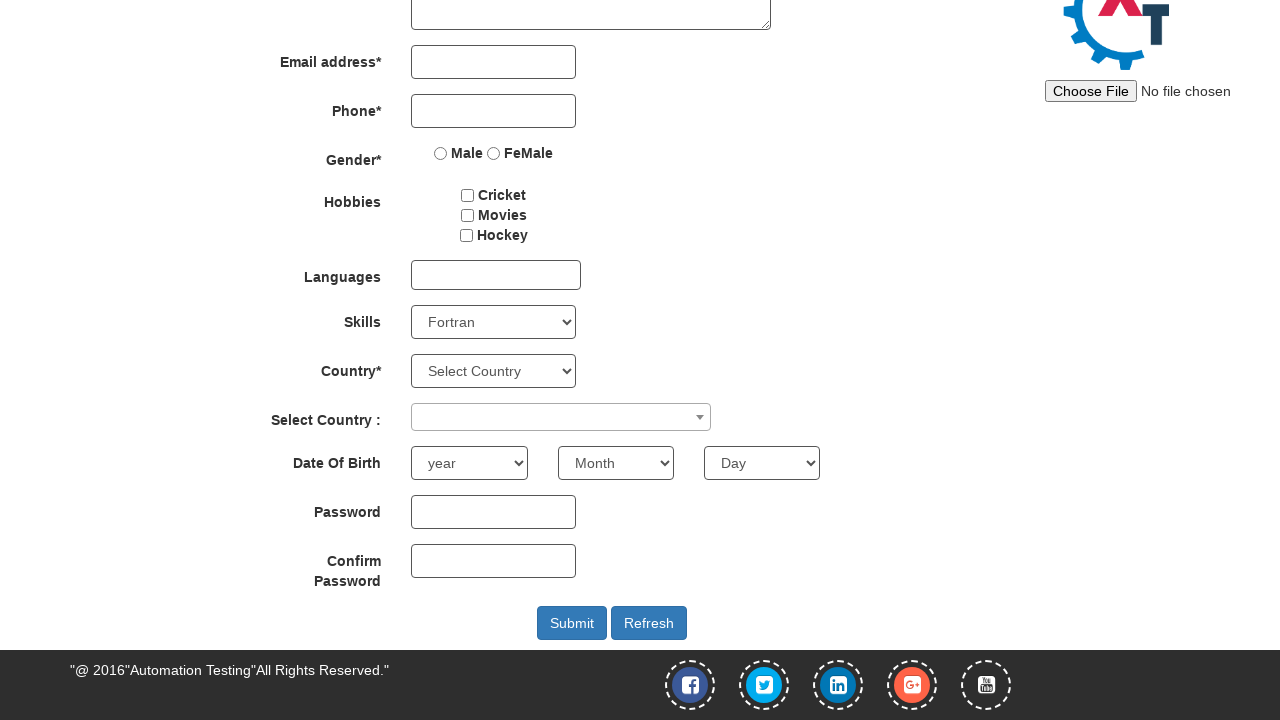

Selected Skills dropdown option with value 'HTML' on #Skills
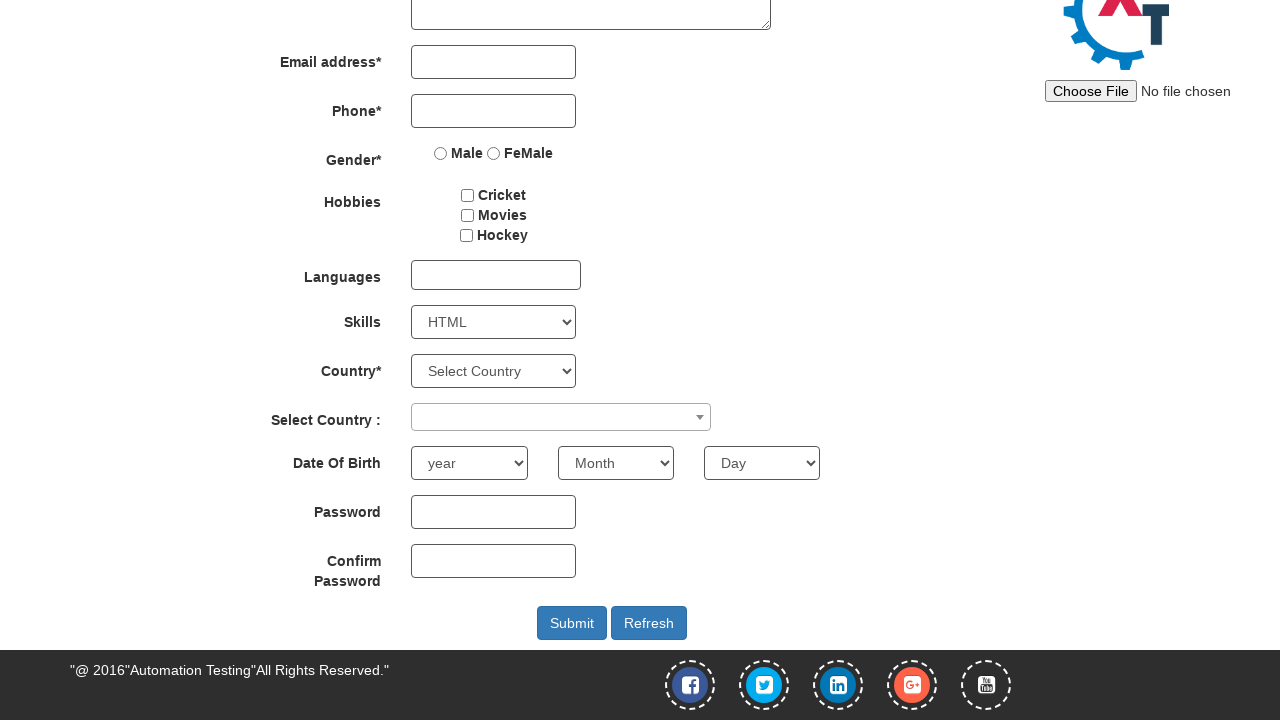

Selected Skills dropdown option with value 'Implementation' on #Skills
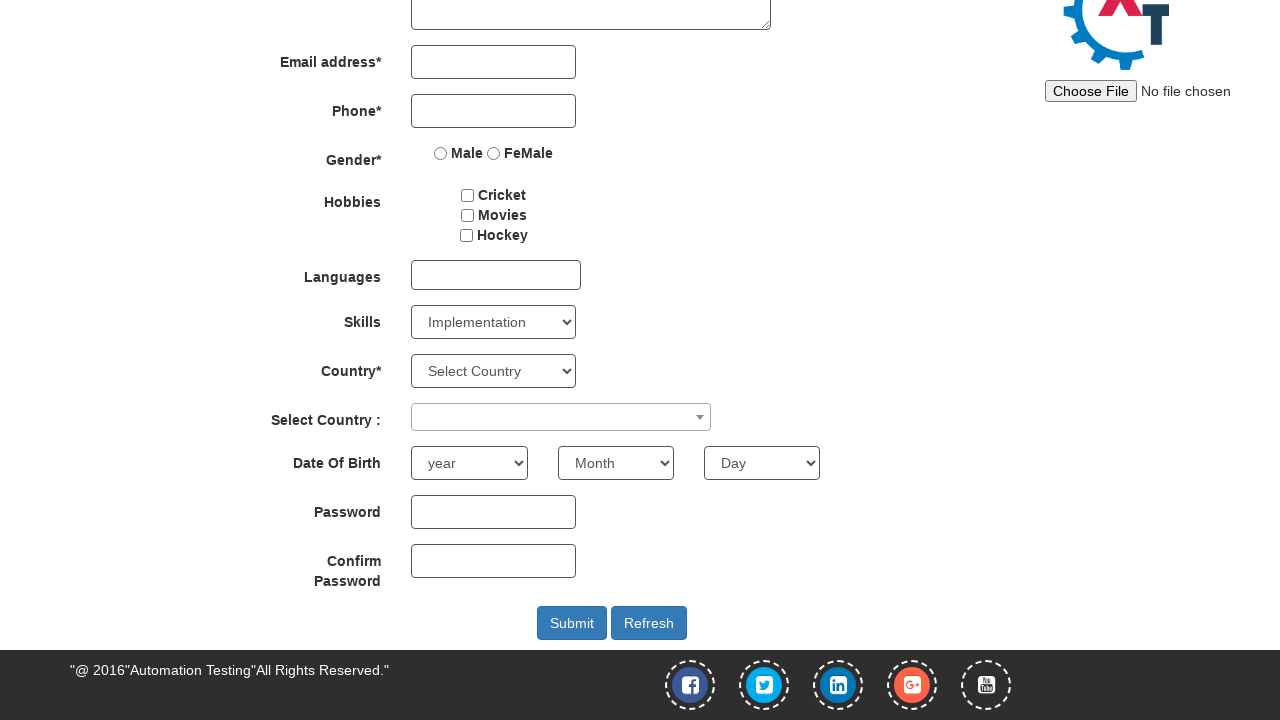

Selected Skills dropdown option with value 'Installation' on #Skills
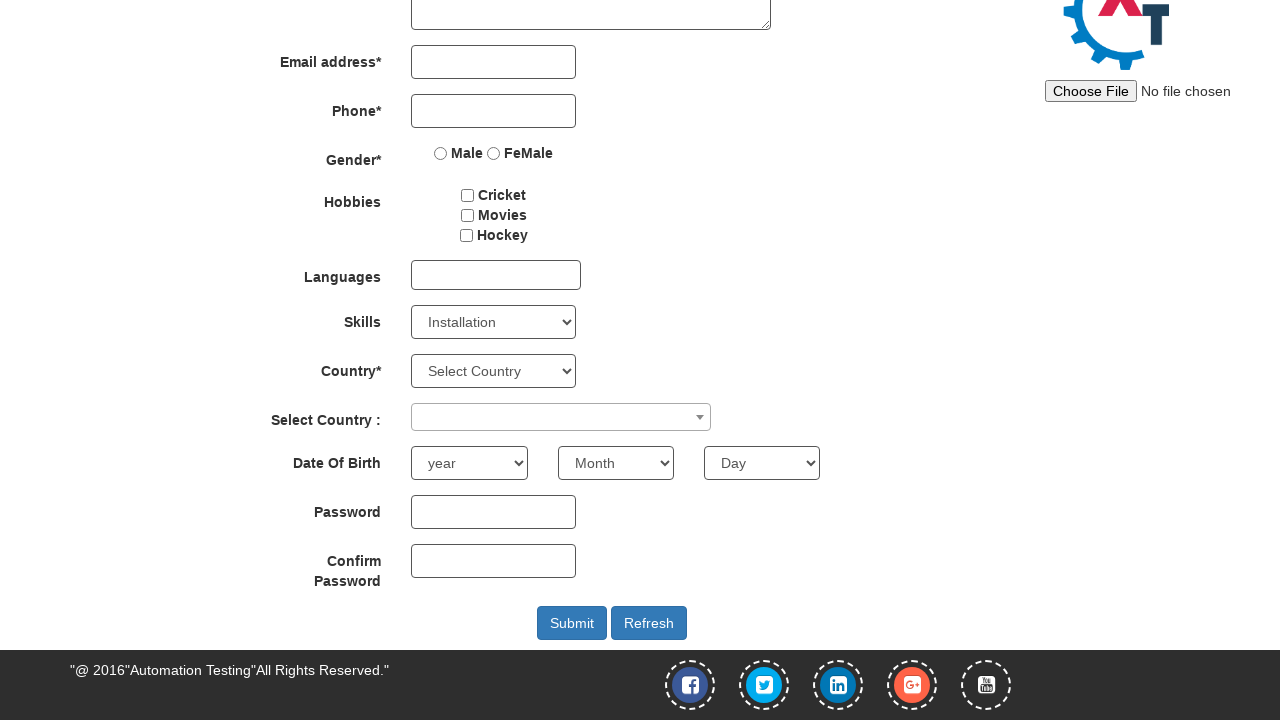

Selected Skills dropdown option with value 'Internet' on #Skills
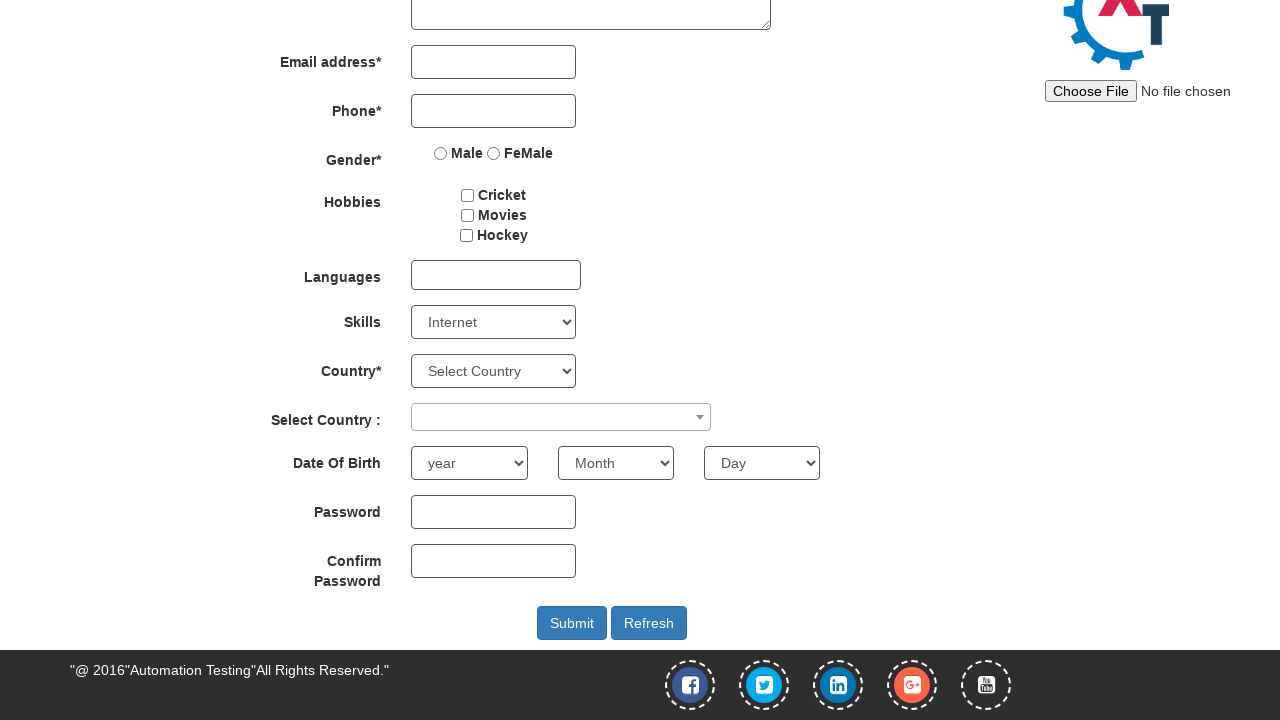

Selected Skills dropdown option with value 'iOS' on #Skills
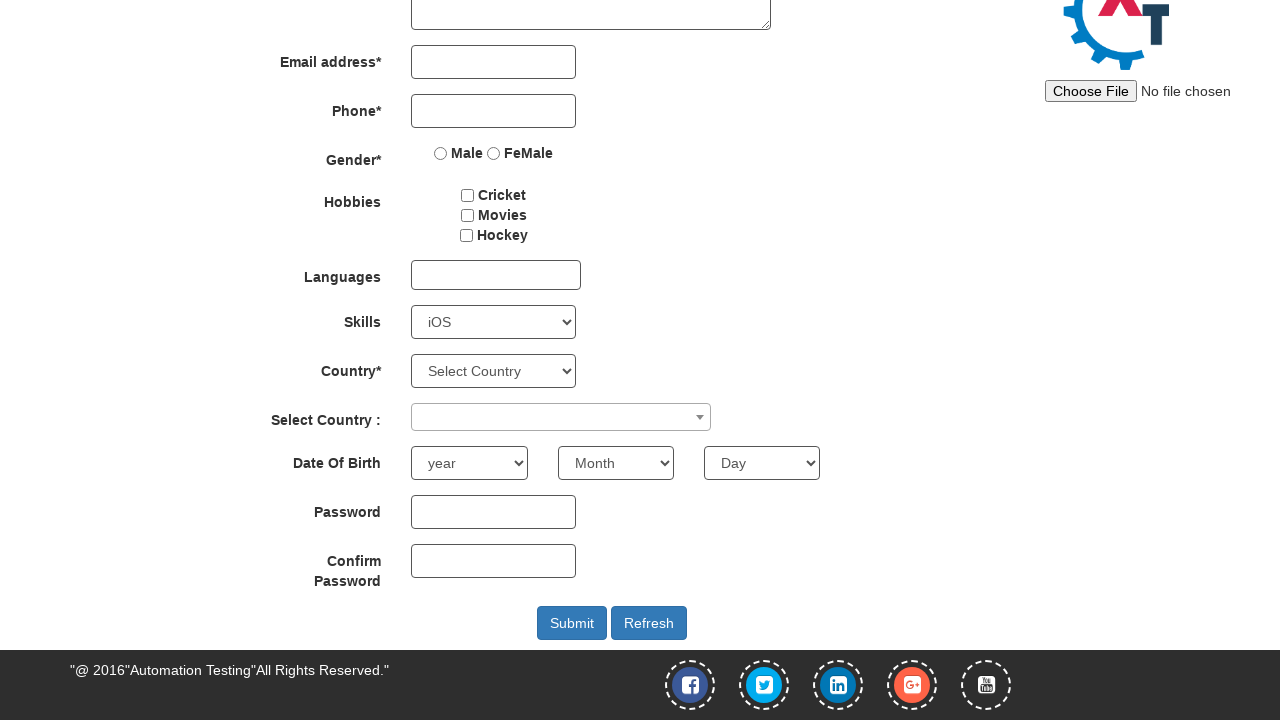

Selected Skills dropdown option with value 'iPhone' on #Skills
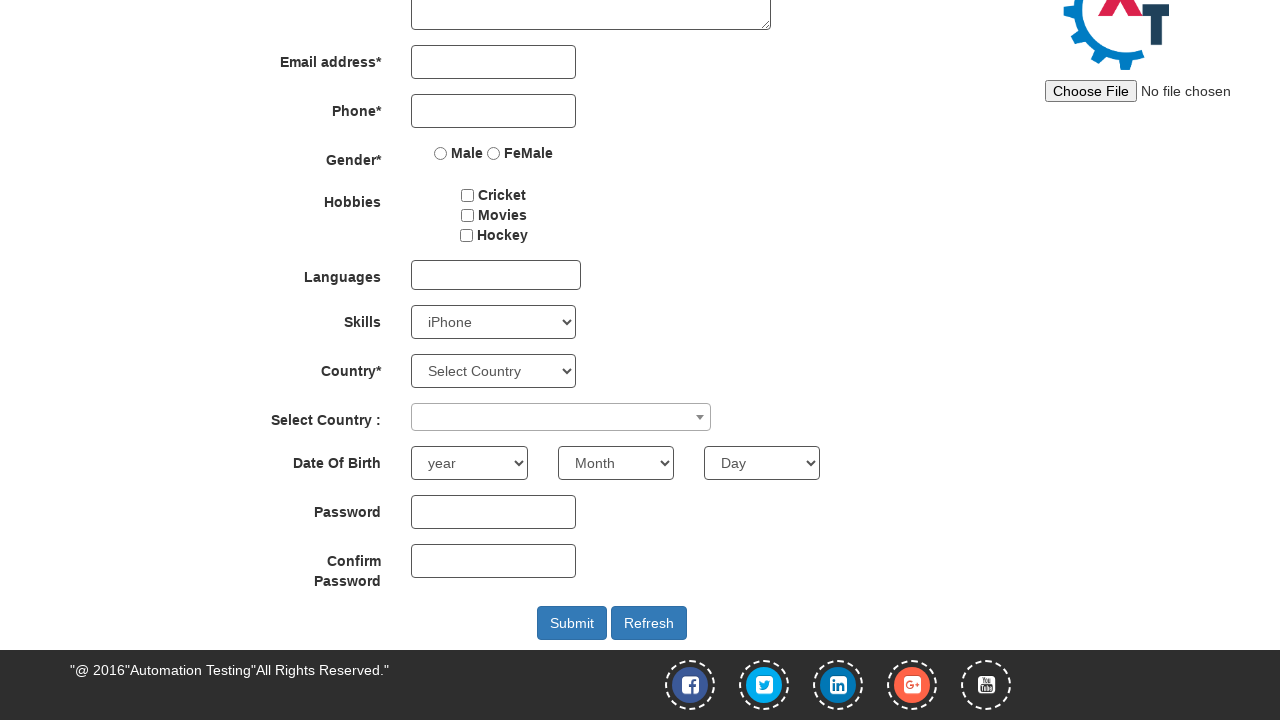

Selected Skills dropdown option with value 'Linux' on #Skills
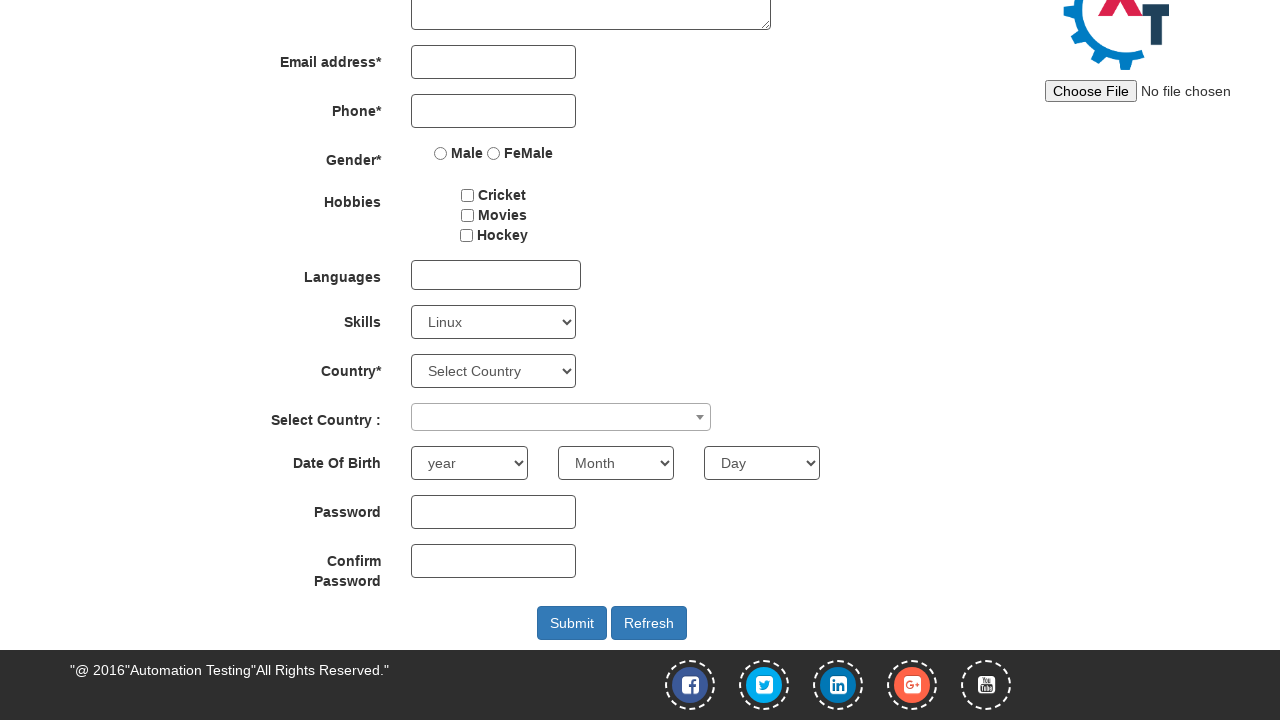

Selected Skills dropdown option with value 'Java' on #Skills
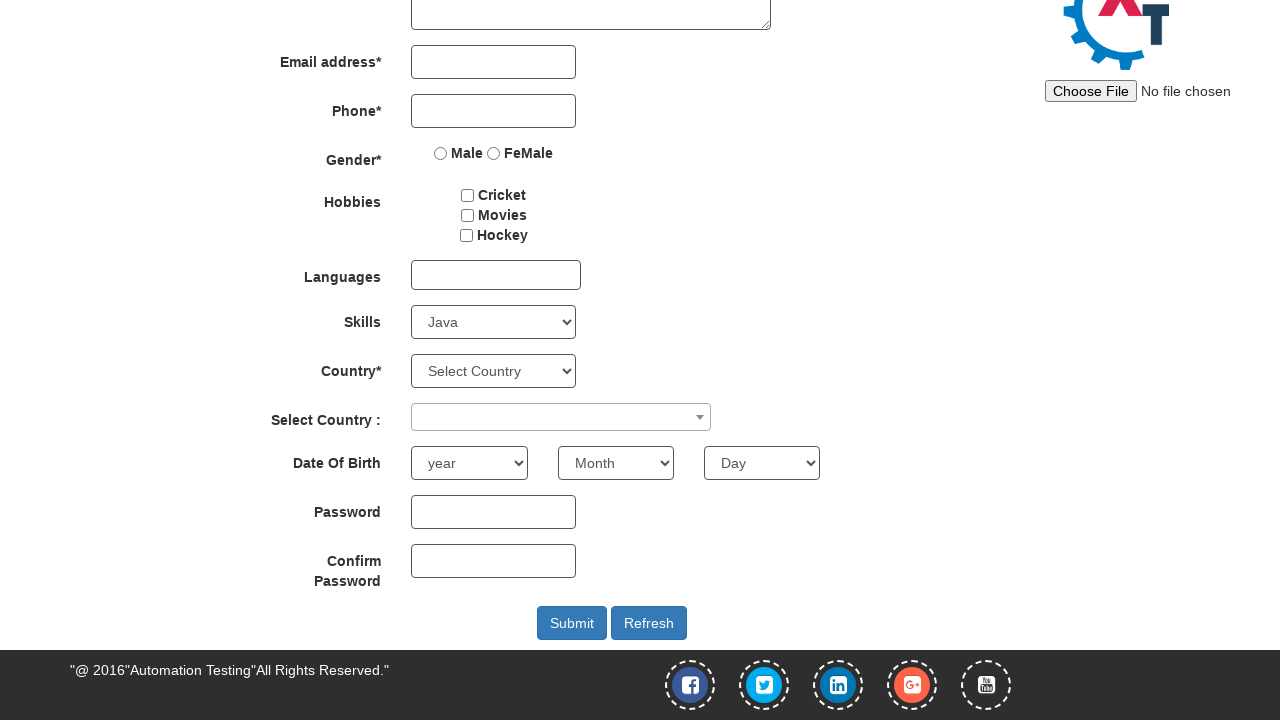

Selected Skills dropdown option with value 'Javascript' on #Skills
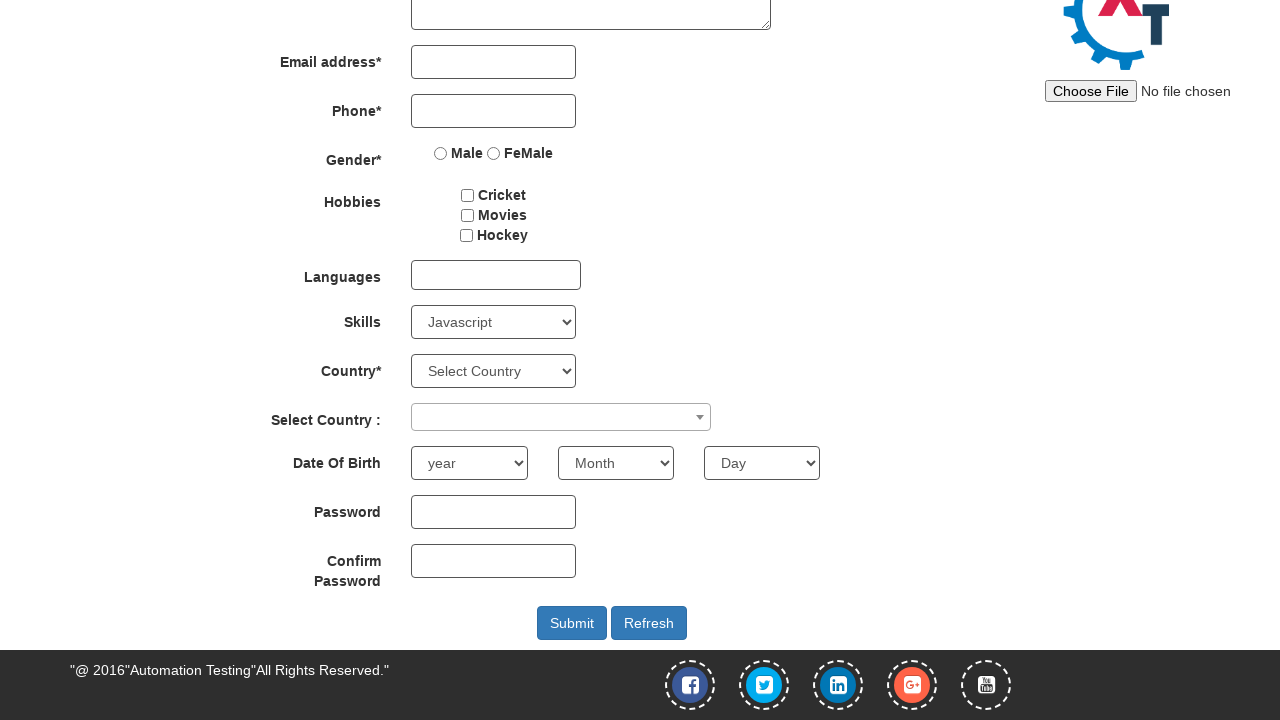

Selected Skills dropdown option with value 'Mac' on #Skills
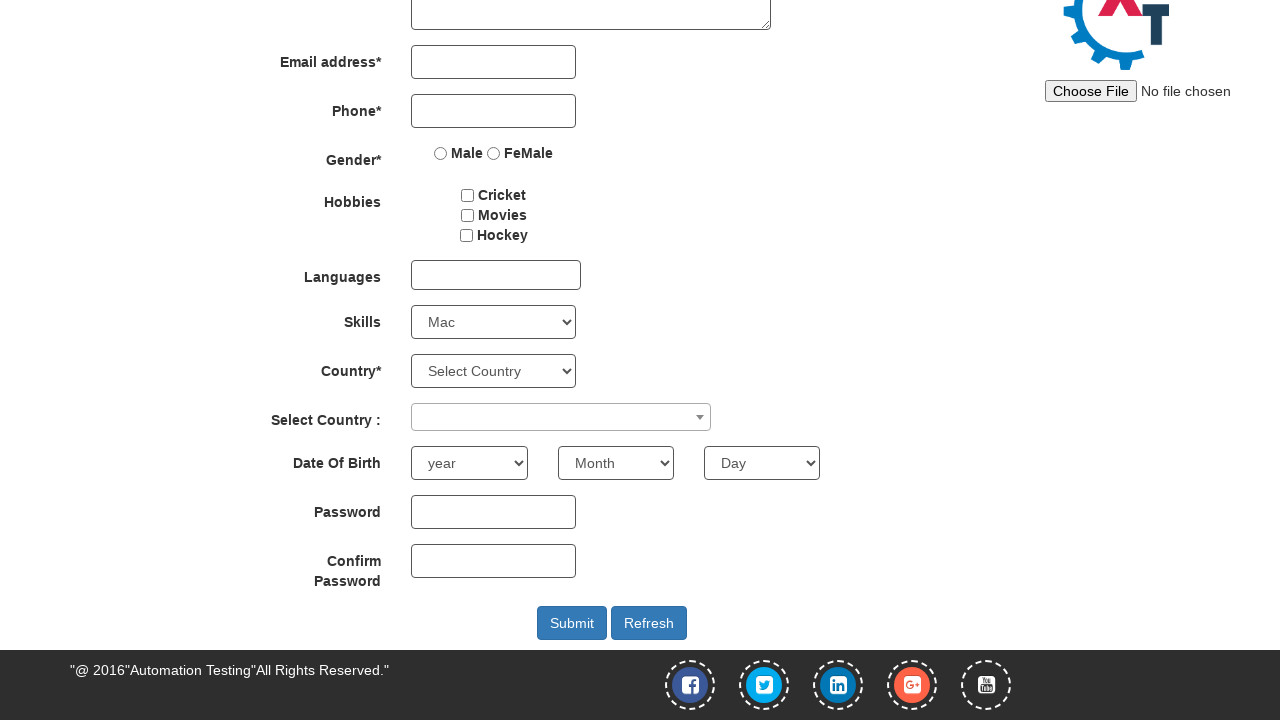

Selected Skills dropdown option with value 'Matlab' on #Skills
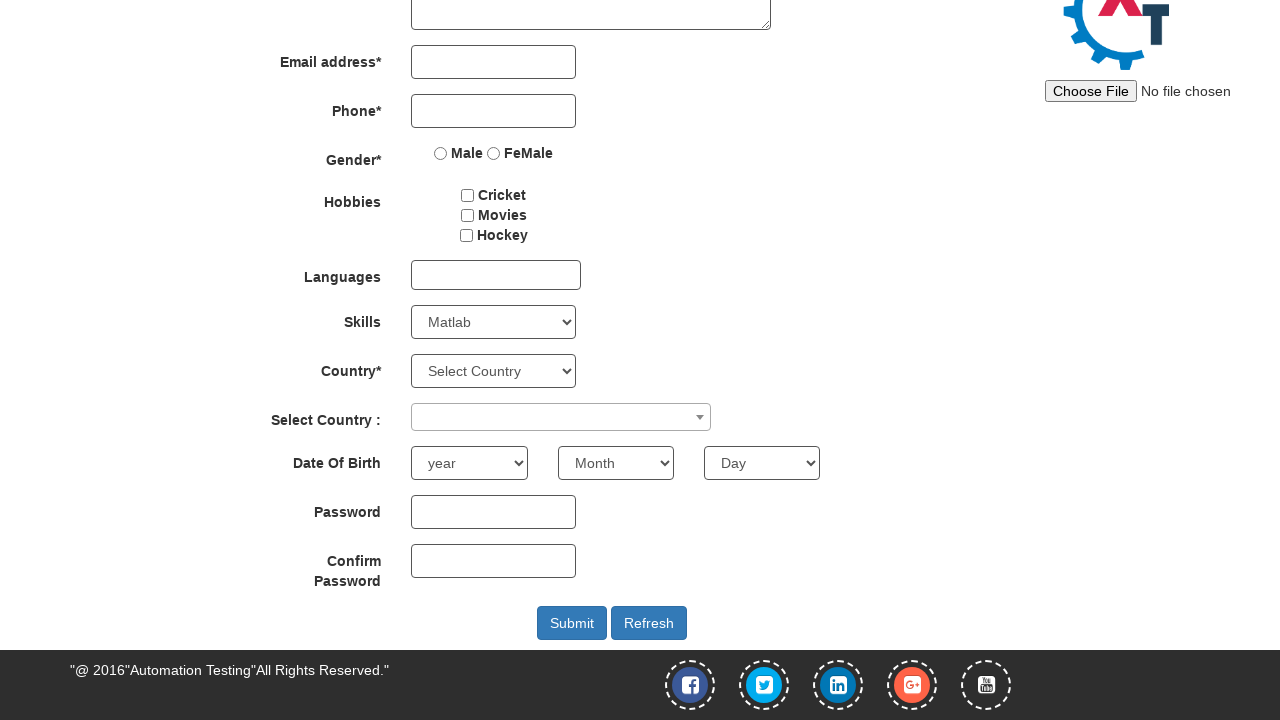

Selected Skills dropdown option with value 'Maya' on #Skills
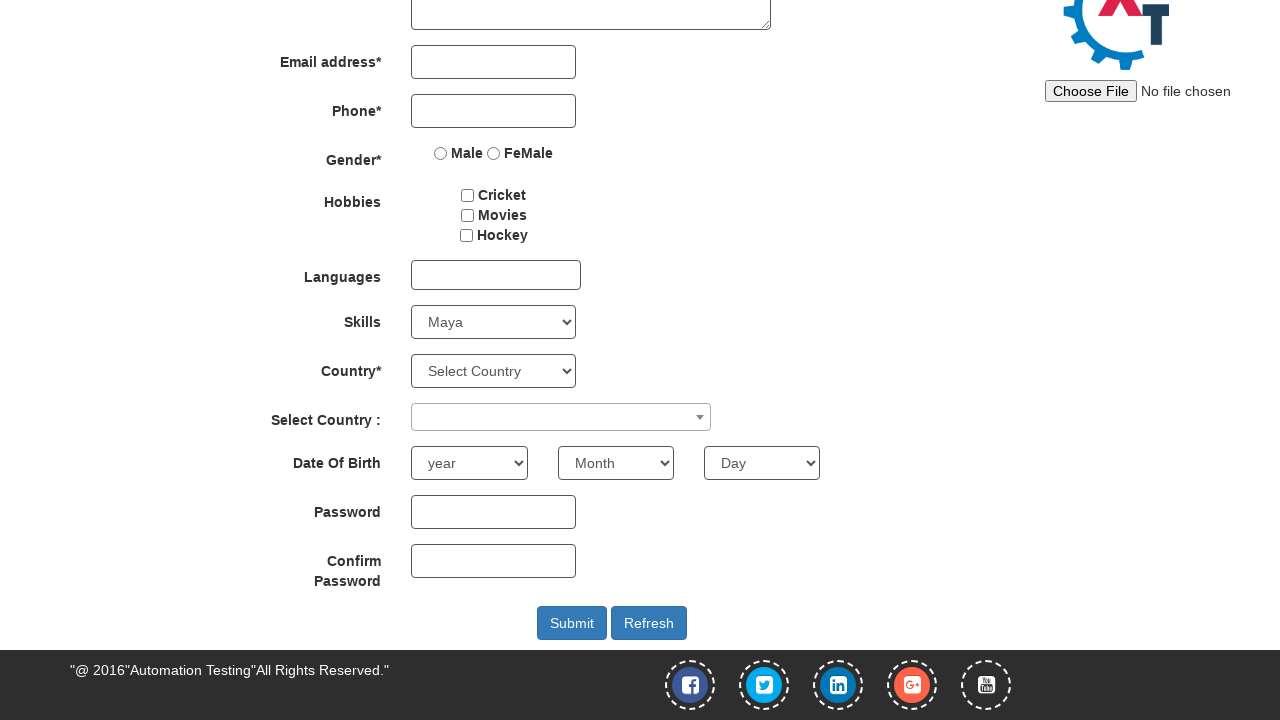

Selected Skills dropdown option with value 'Microsoft Excel' on #Skills
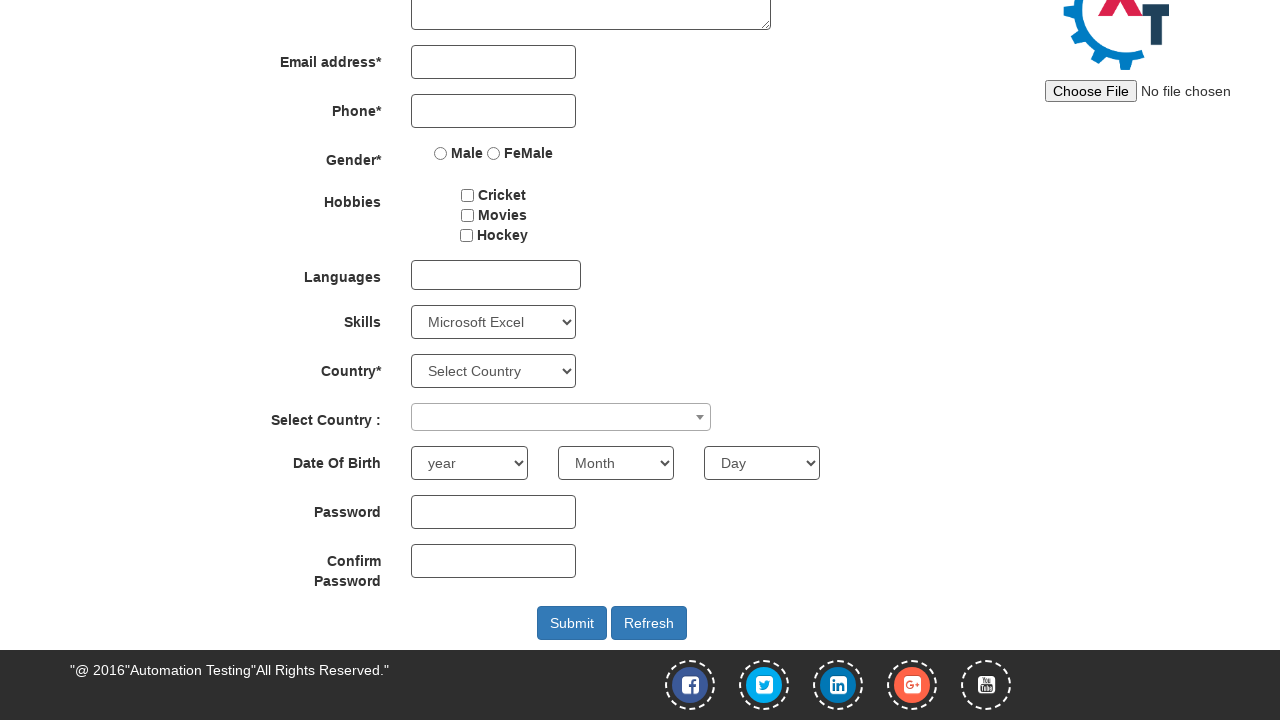

Selected Skills dropdown option with value 'Microsoft Office' on #Skills
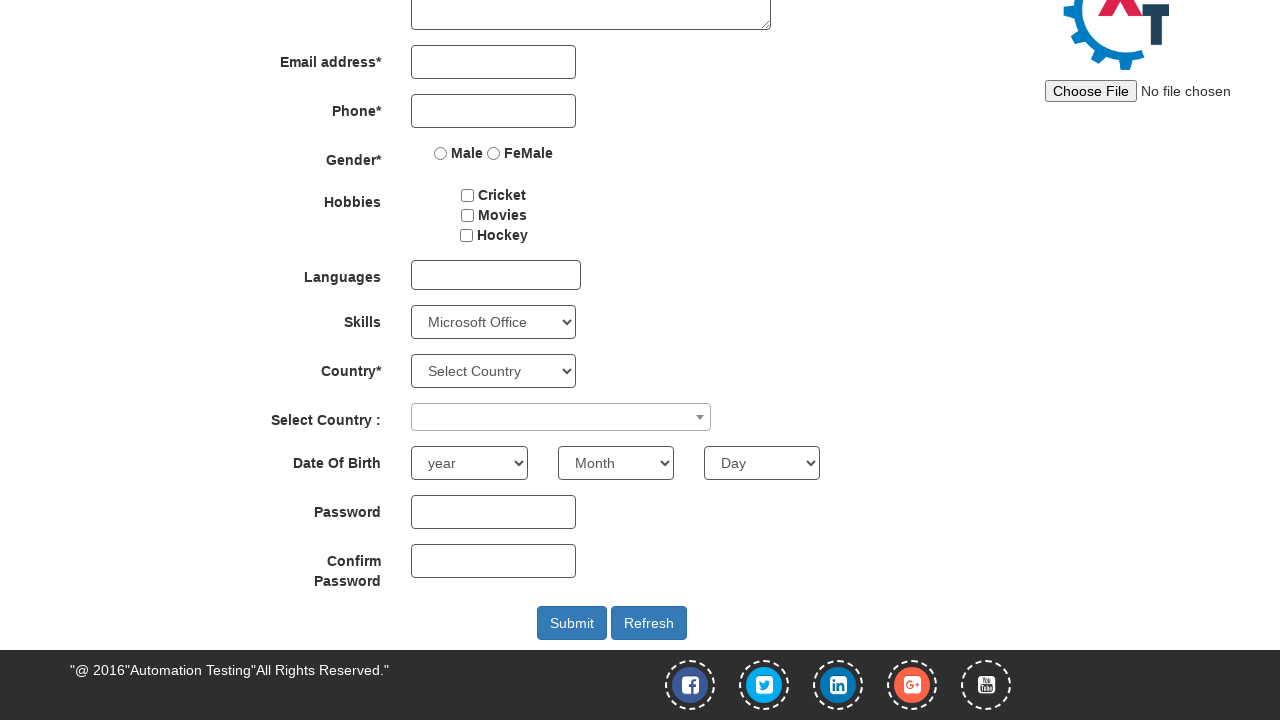

Selected Skills dropdown option with value 'Microsoft Outlook' on #Skills
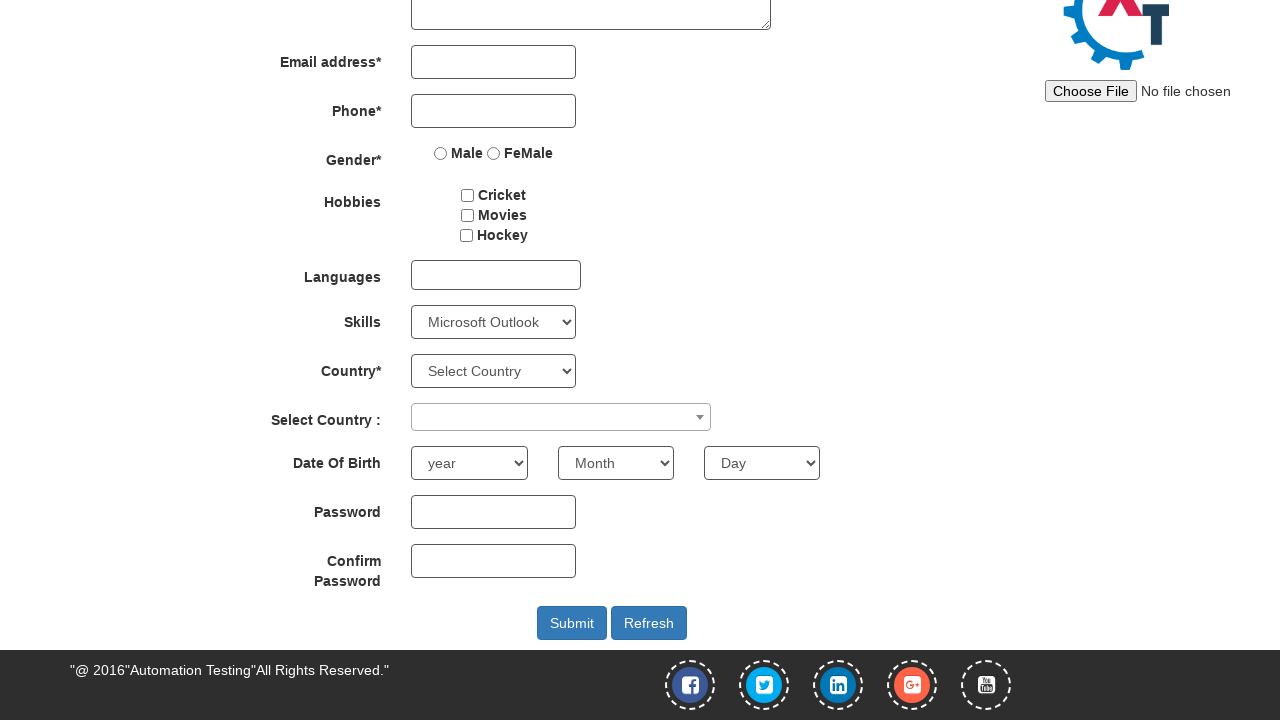

Selected Skills dropdown option with value 'Microsoft Publisher' on #Skills
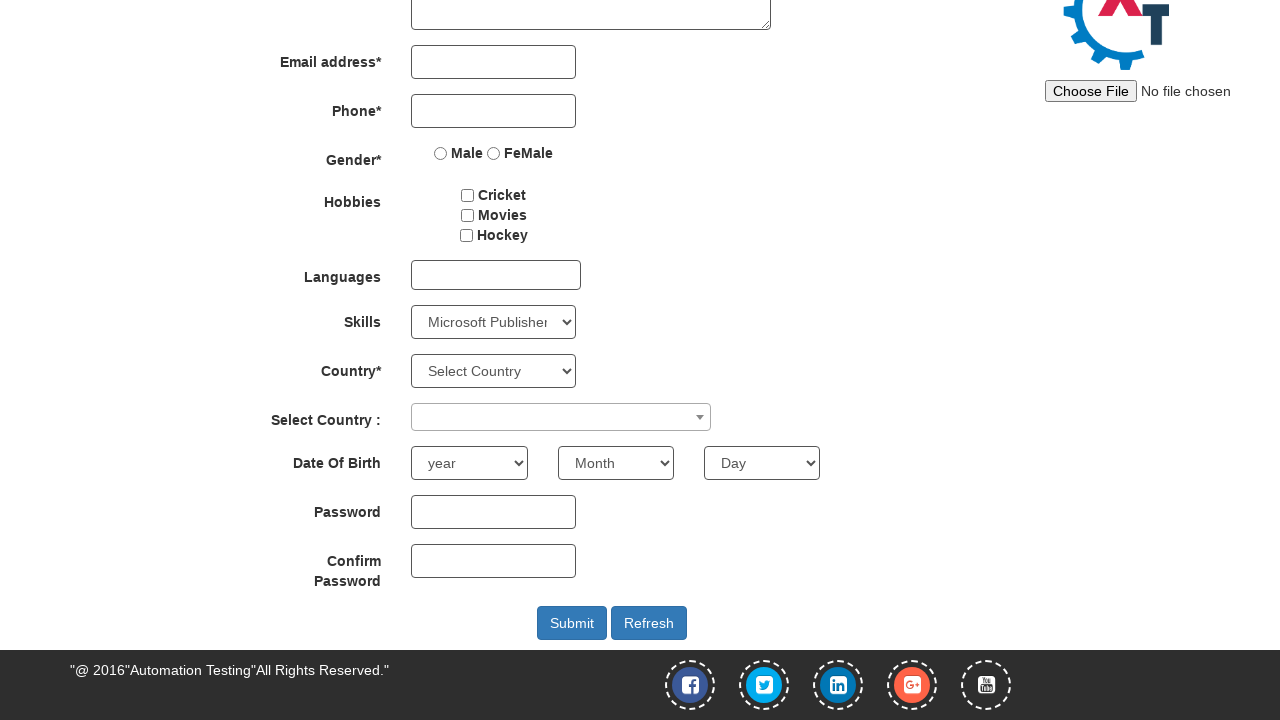

Selected Skills dropdown option with value 'Microsoft Word' on #Skills
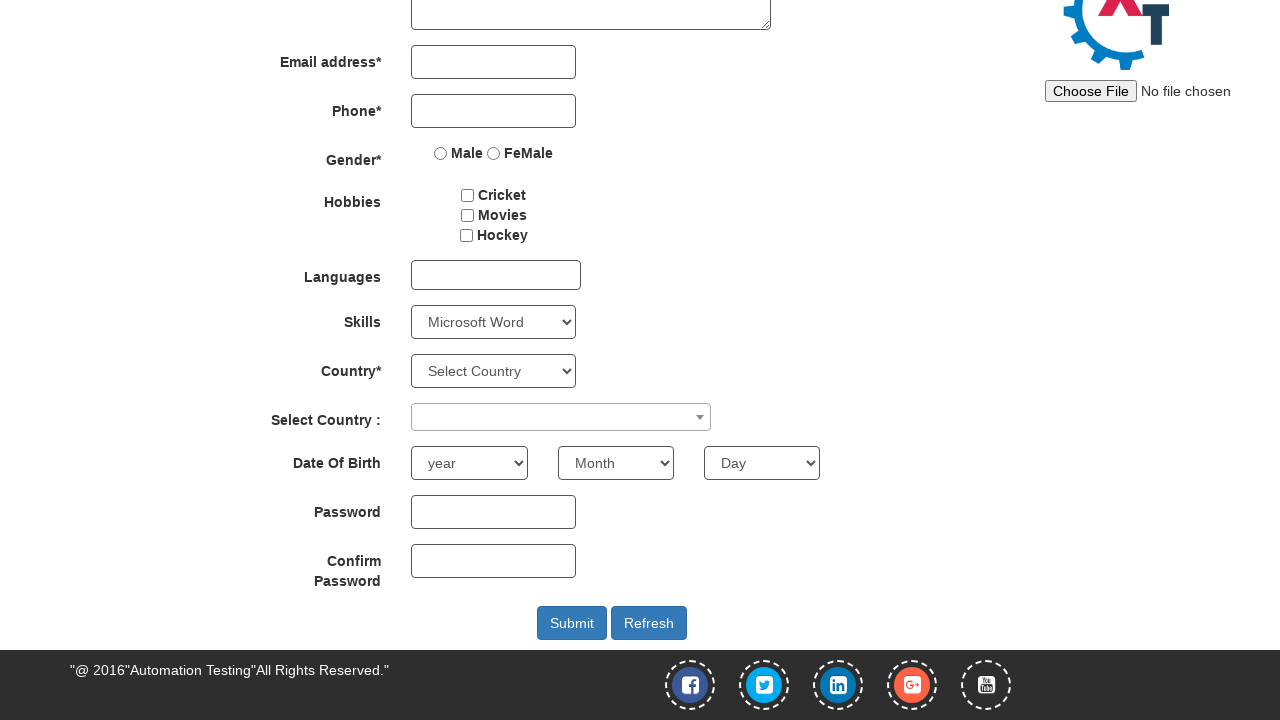

Selected Skills dropdown option with value 'Microsoft Visual' on #Skills
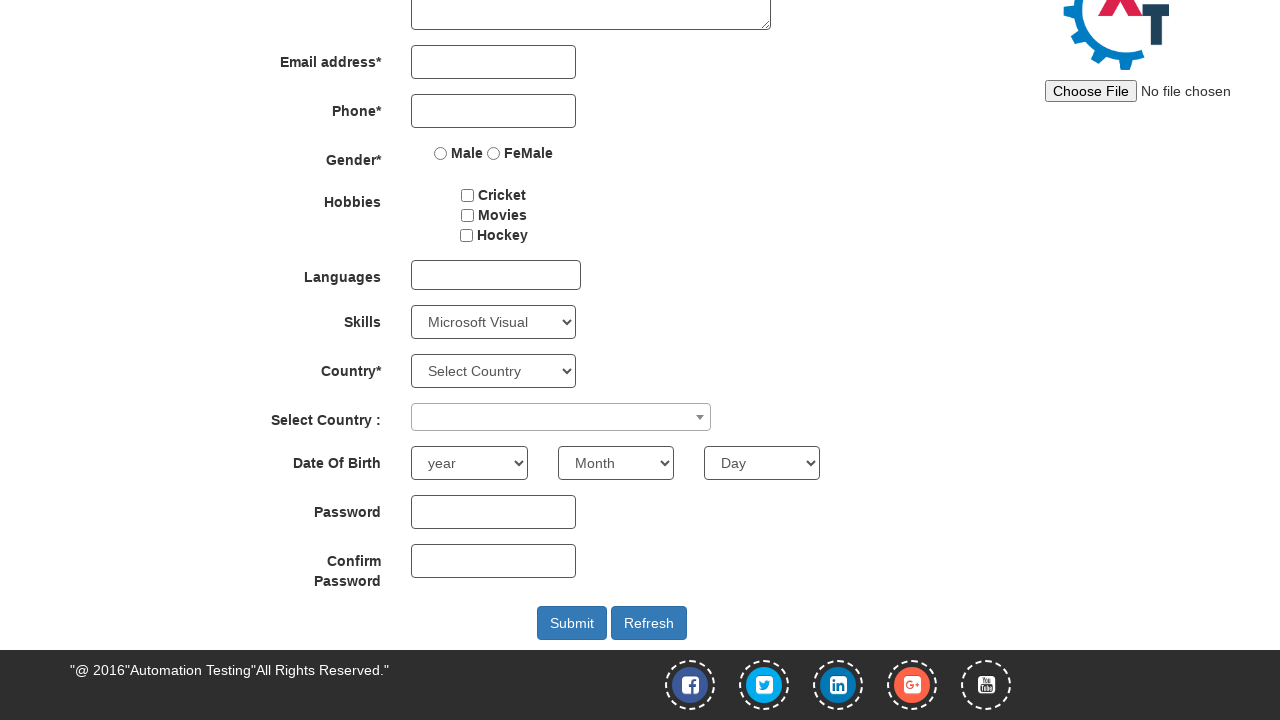

Selected Skills dropdown option with value 'Mobile' on #Skills
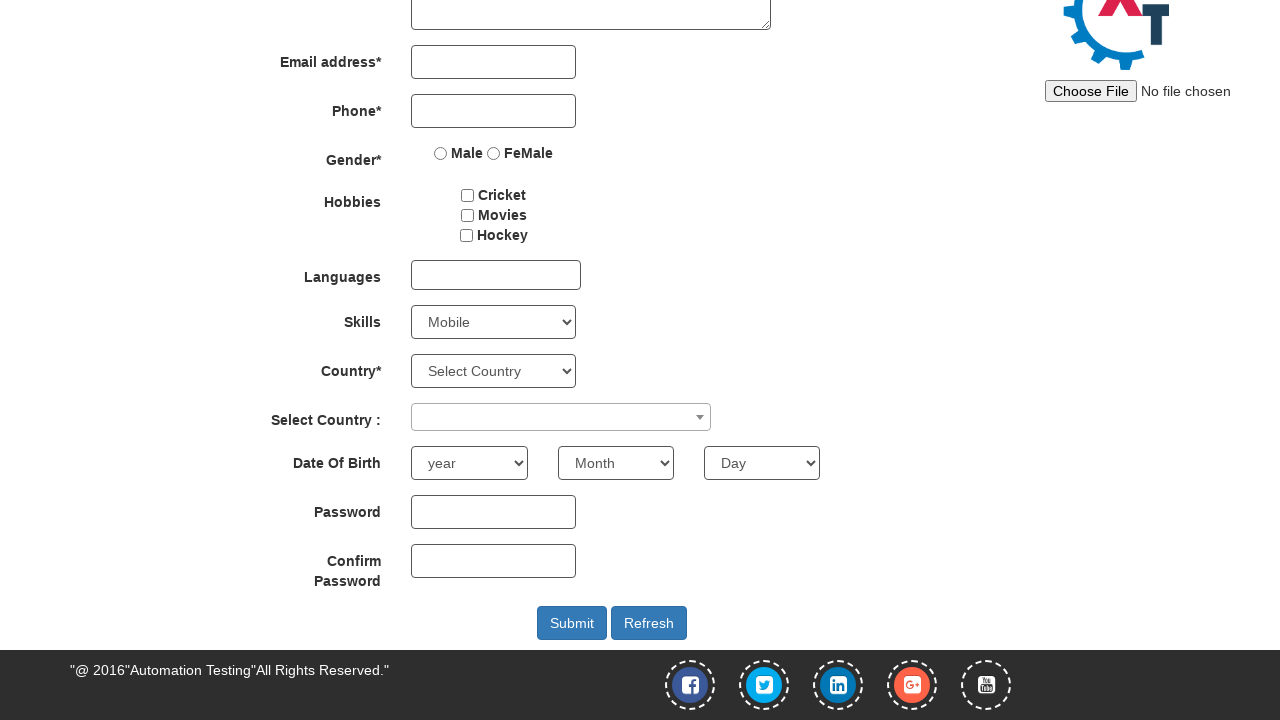

Selected Skills dropdown option with value 'MySQL' on #Skills
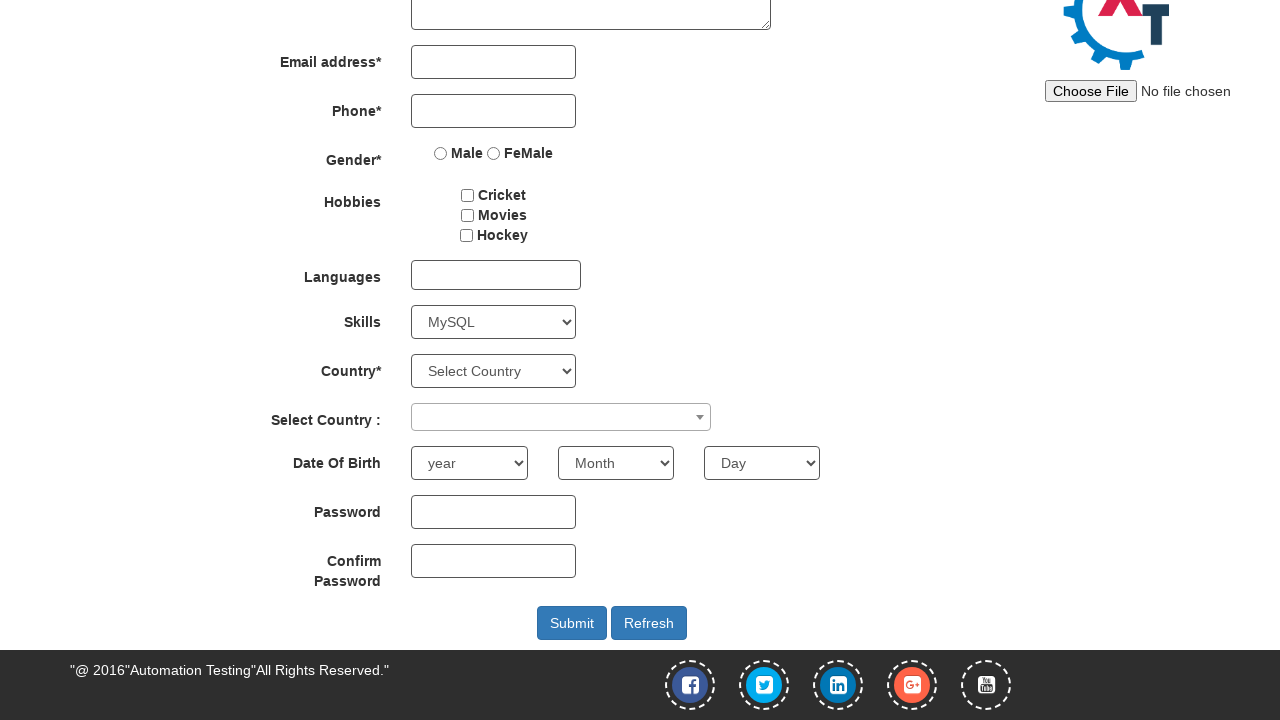

Selected Skills dropdown option with value 'Networks' on #Skills
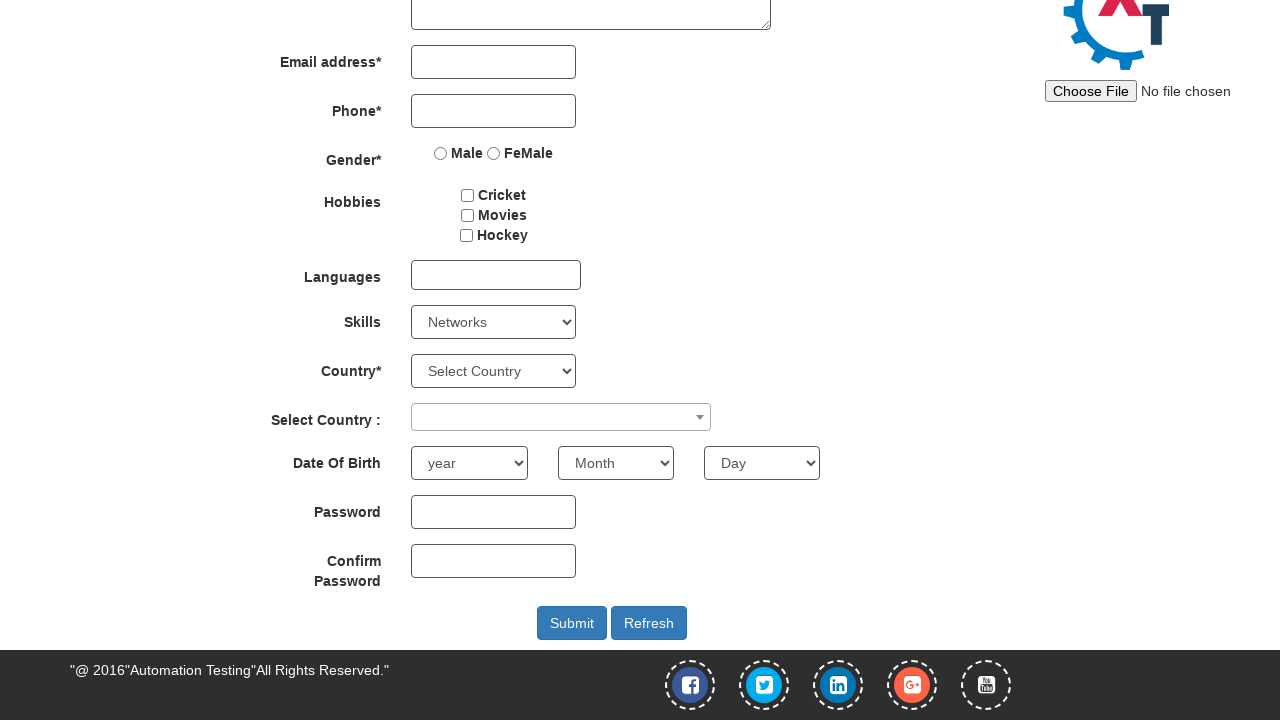

Selected Skills dropdown option with value 'Open Source Software' on #Skills
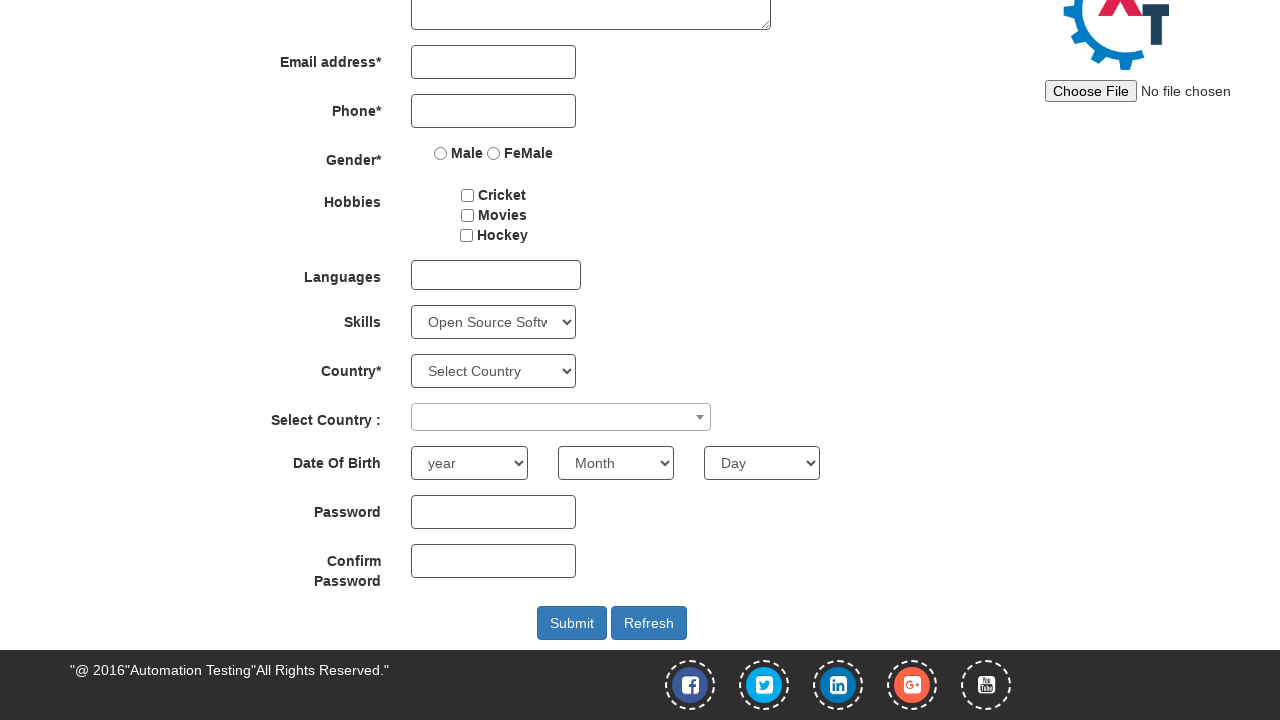

Selected Skills dropdown option with value 'Oracle' on #Skills
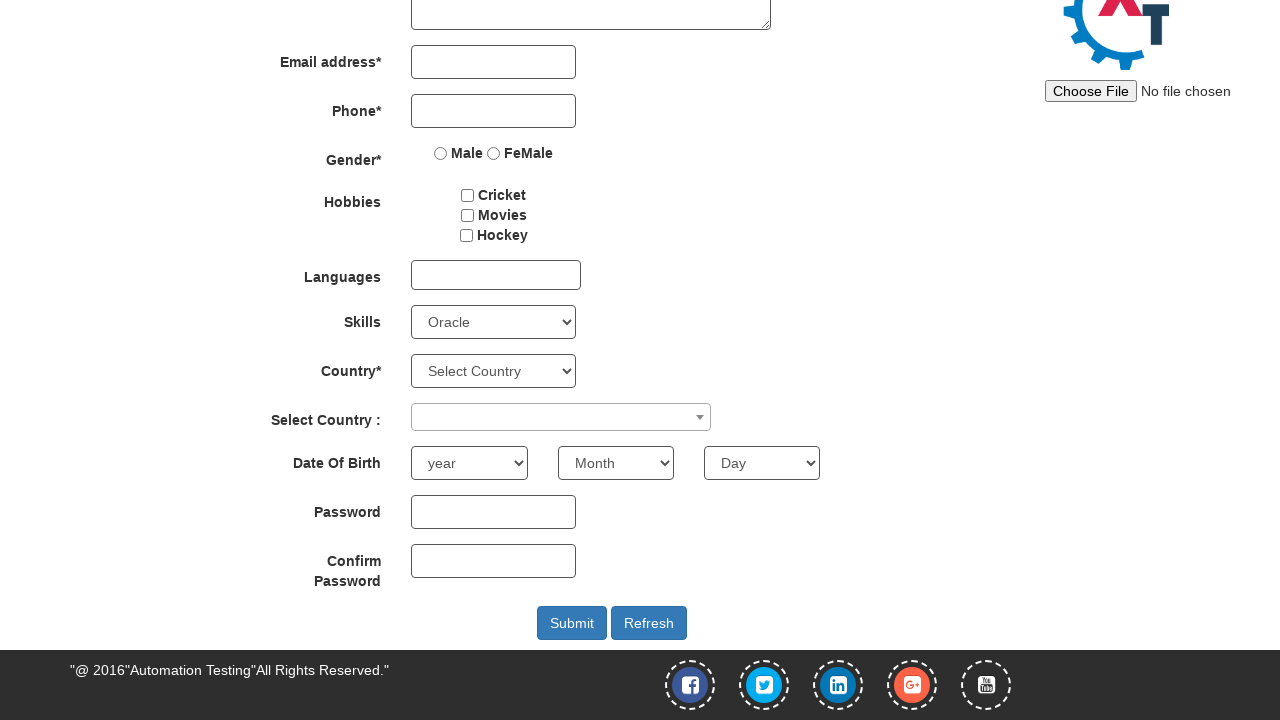

Selected Skills dropdown option with value 'Perl' on #Skills
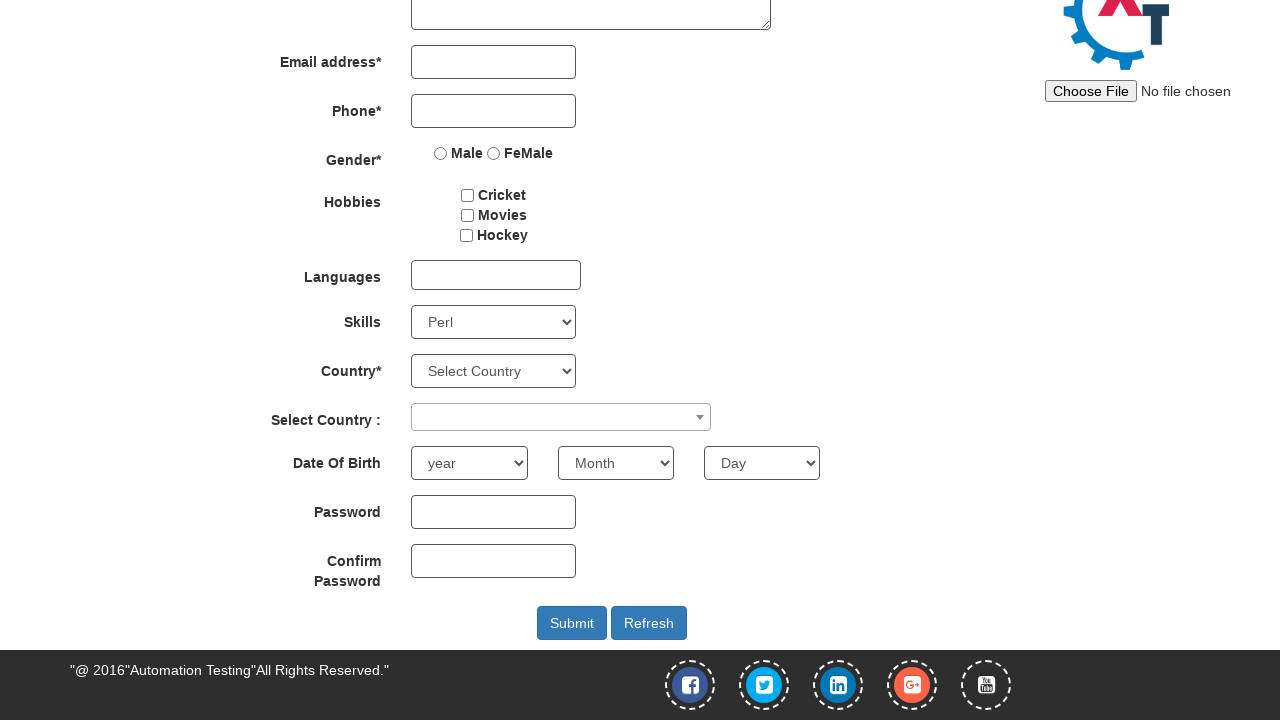

Selected Skills dropdown option with value 'PHP' on #Skills
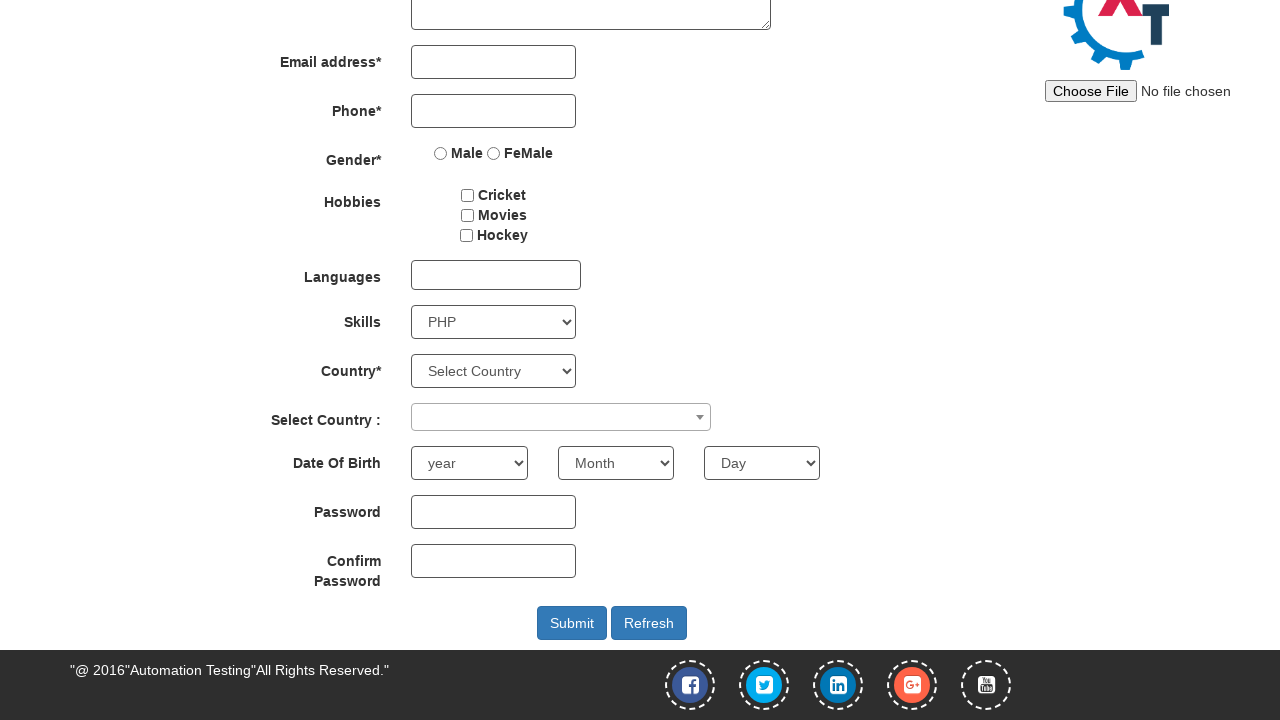

Selected Skills dropdown option with value 'Presentations' on #Skills
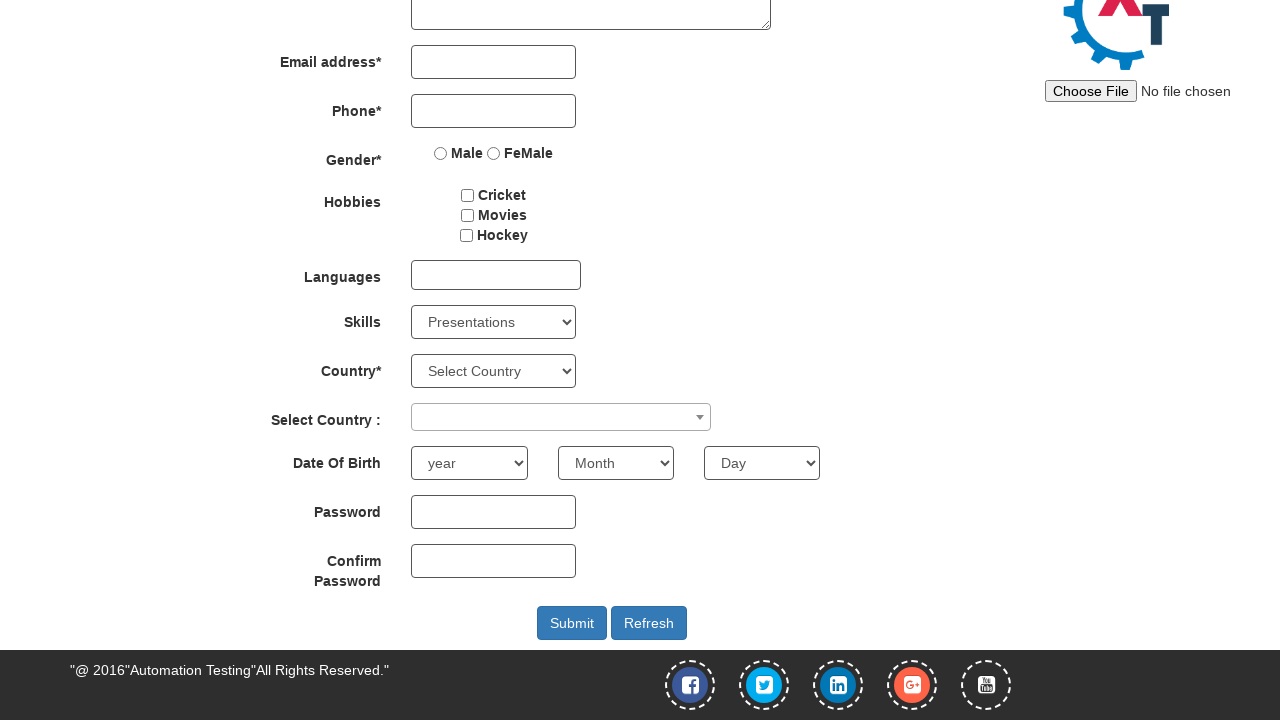

Selected Skills dropdown option with value 'Processing' on #Skills
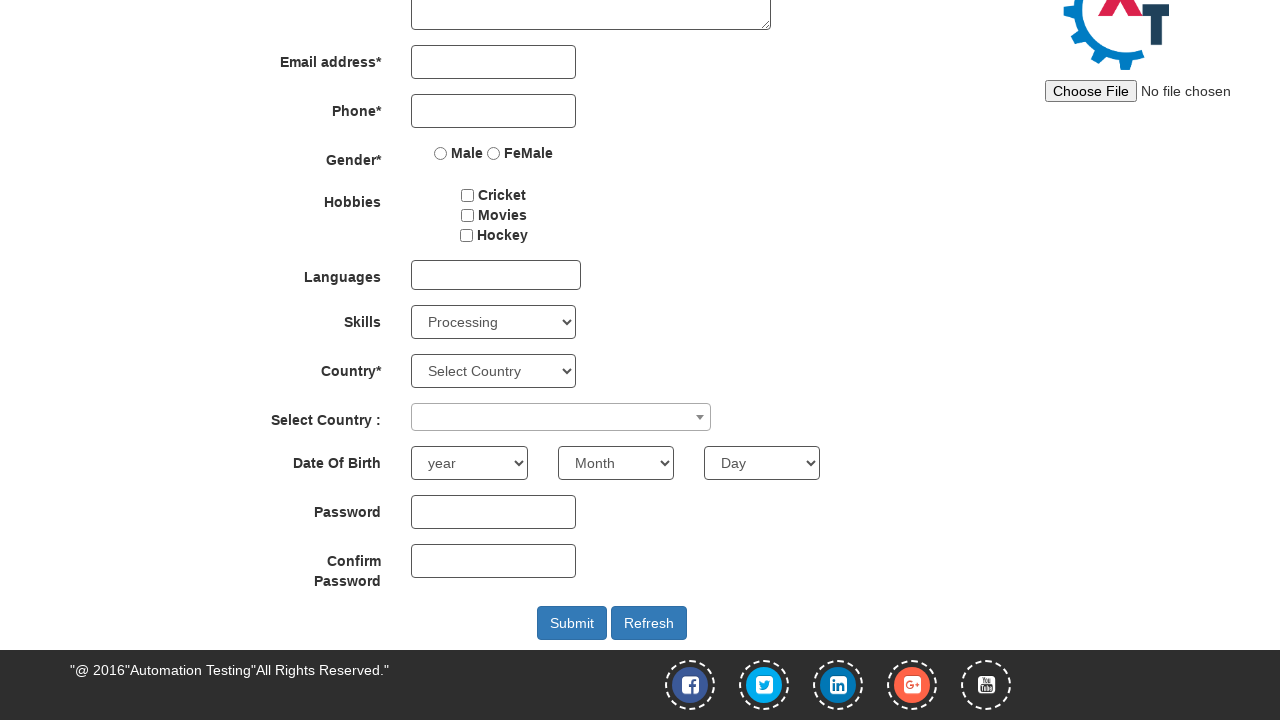

Selected Skills dropdown option with value 'Programming' on #Skills
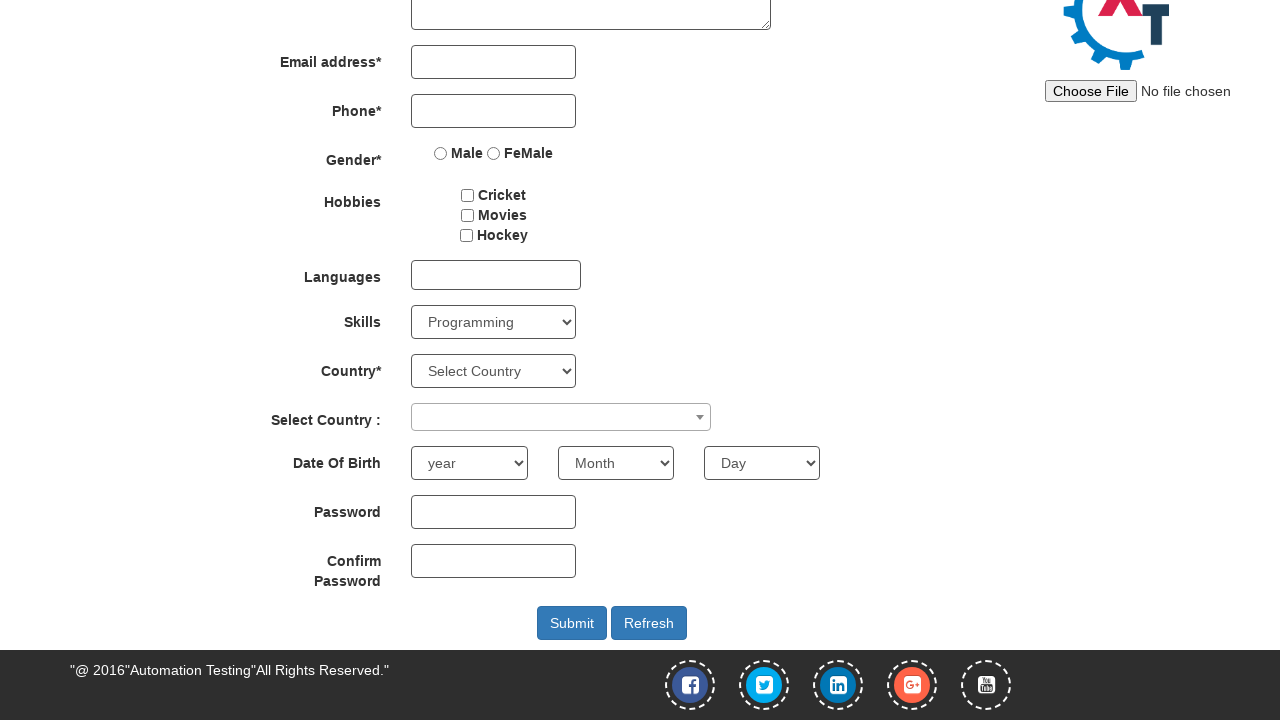

Selected Skills dropdown option with value 'PT Modeler' on #Skills
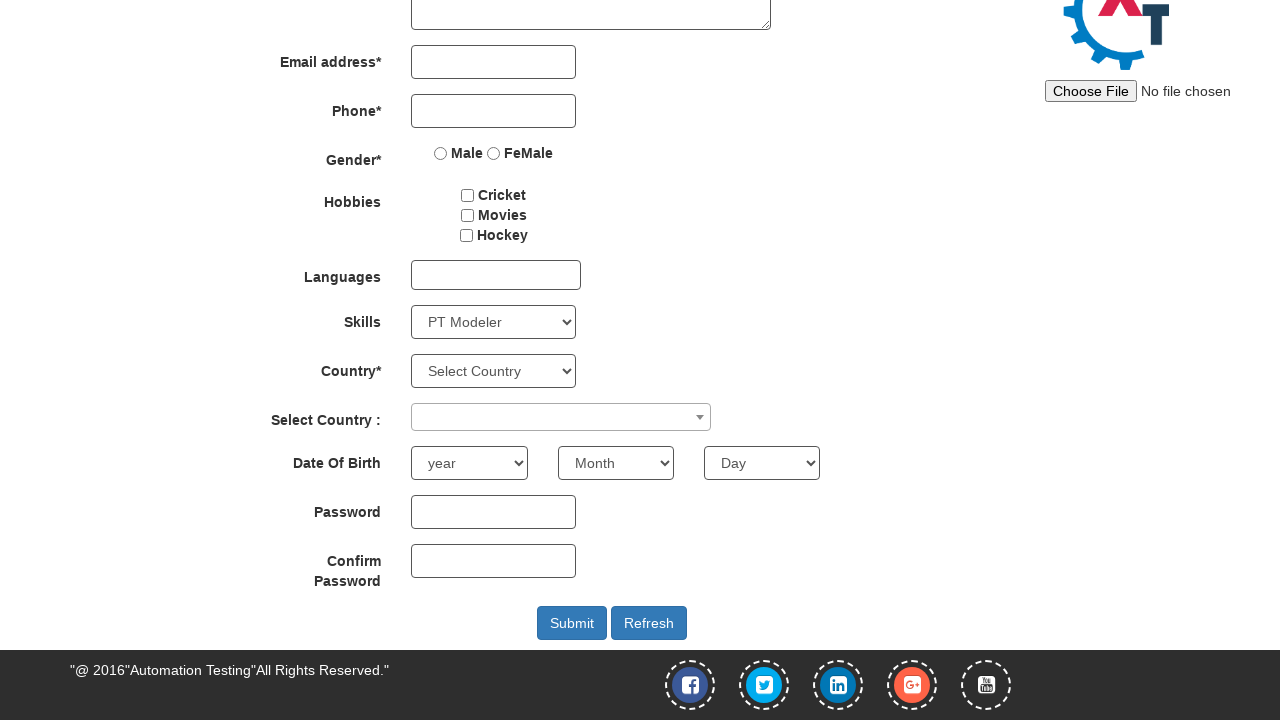

Selected Skills dropdown option with value 'Python' on #Skills
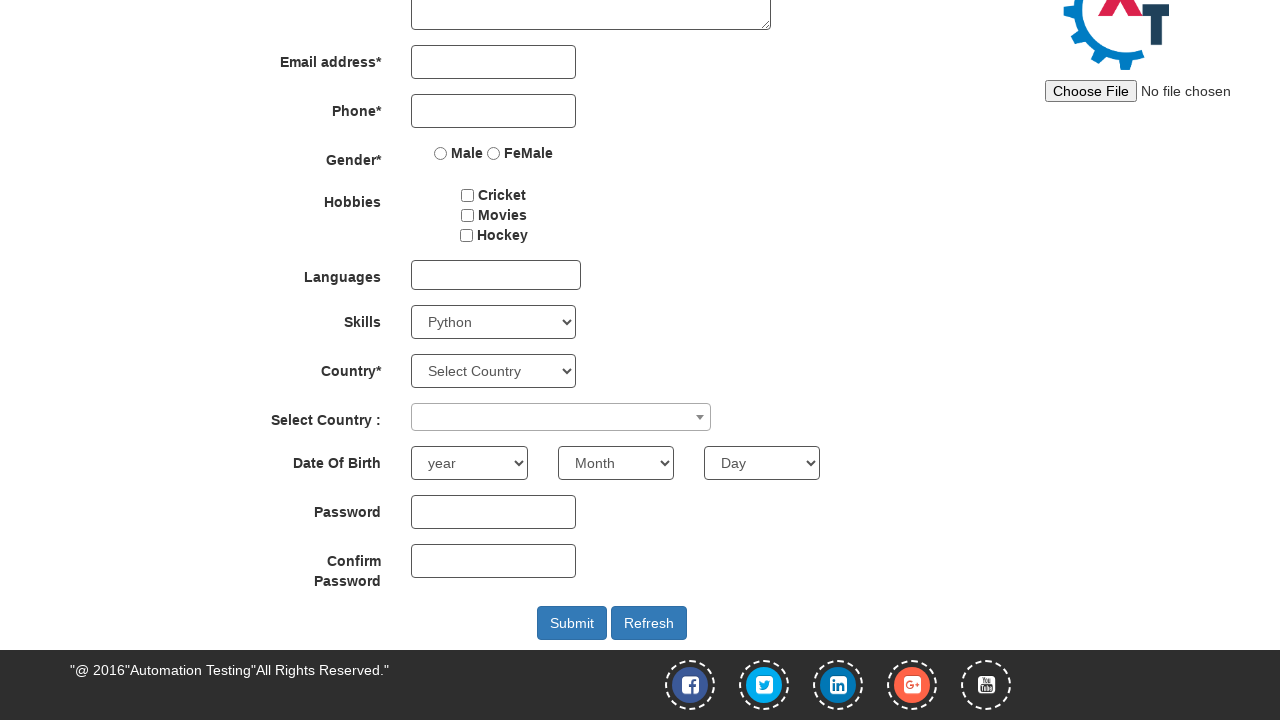

Selected Skills dropdown option with value 'QuickBooks' on #Skills
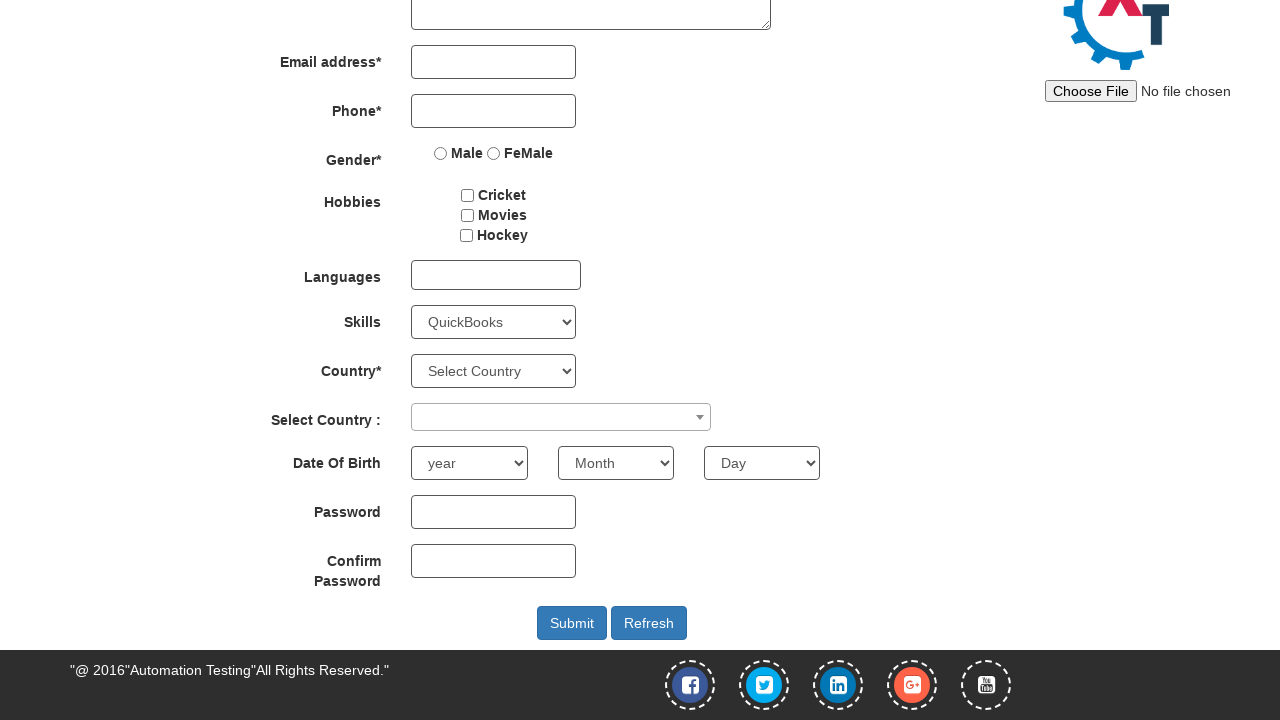

Selected Skills dropdown option with value 'Ruby' on #Skills
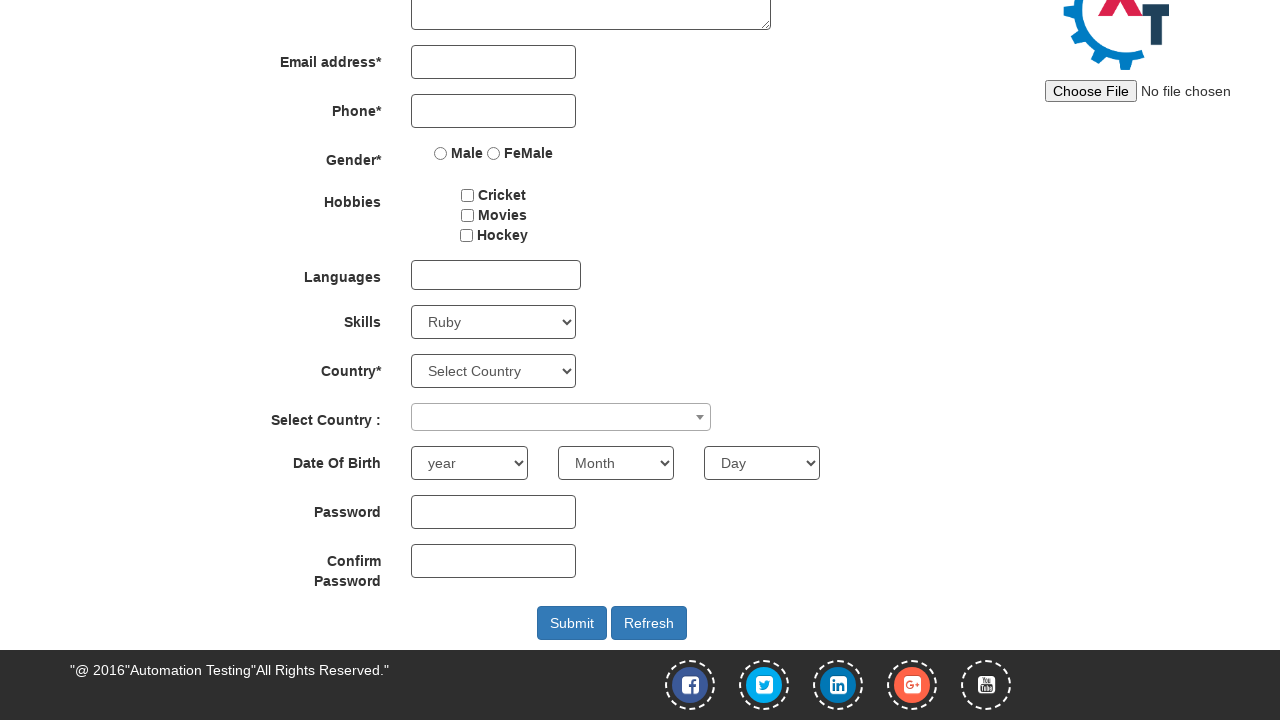

Selected Skills dropdown option with value 'Shade' on #Skills
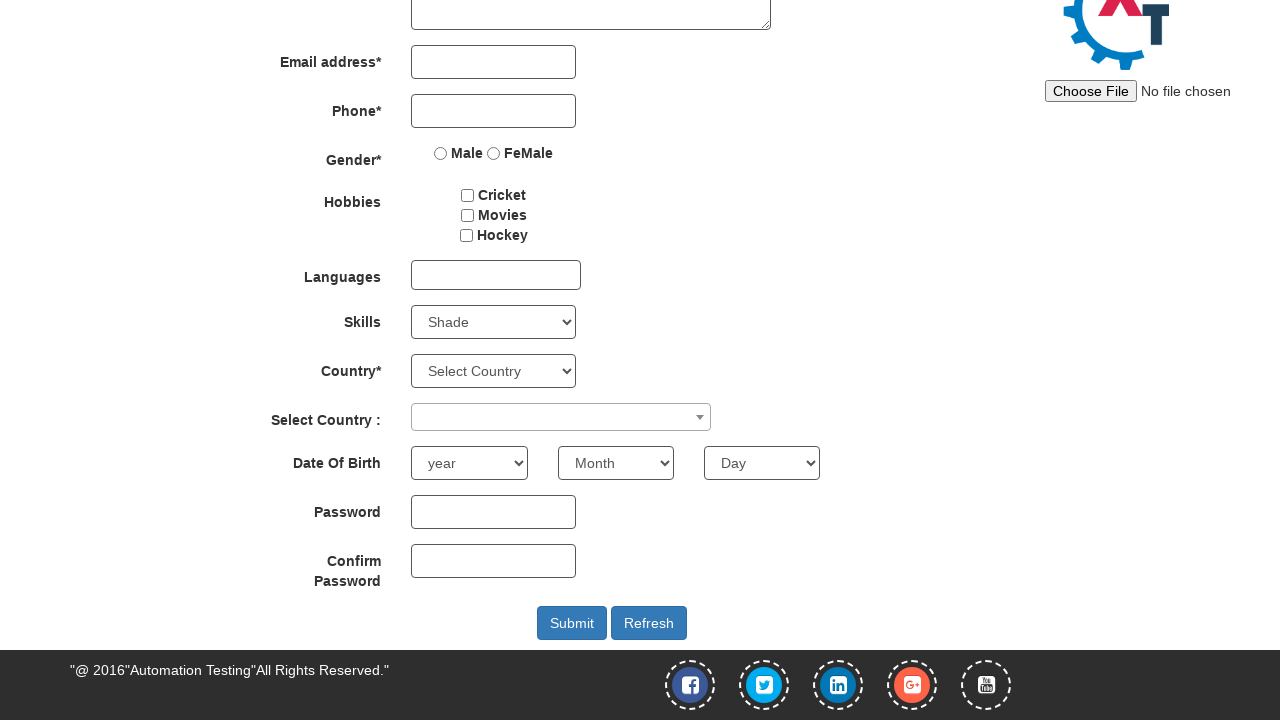

Selected Skills dropdown option with value 'Software' on #Skills
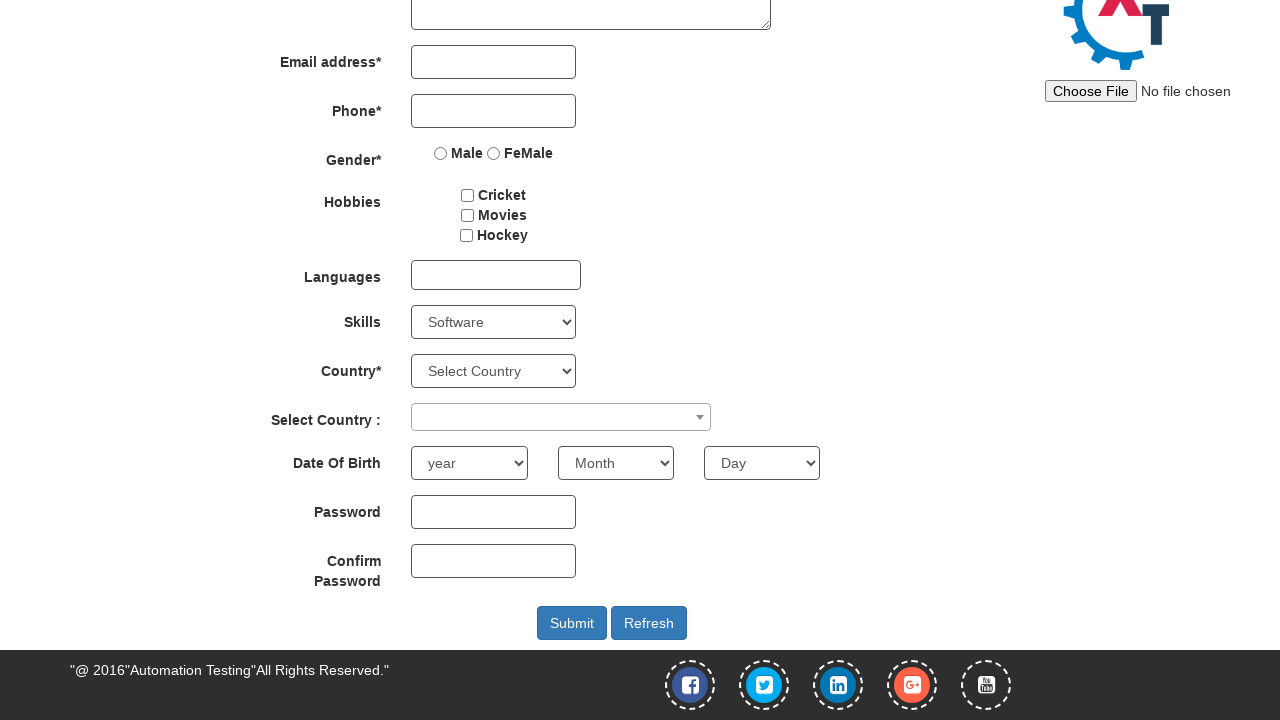

Selected Skills dropdown option with value 'Spreadsheet' on #Skills
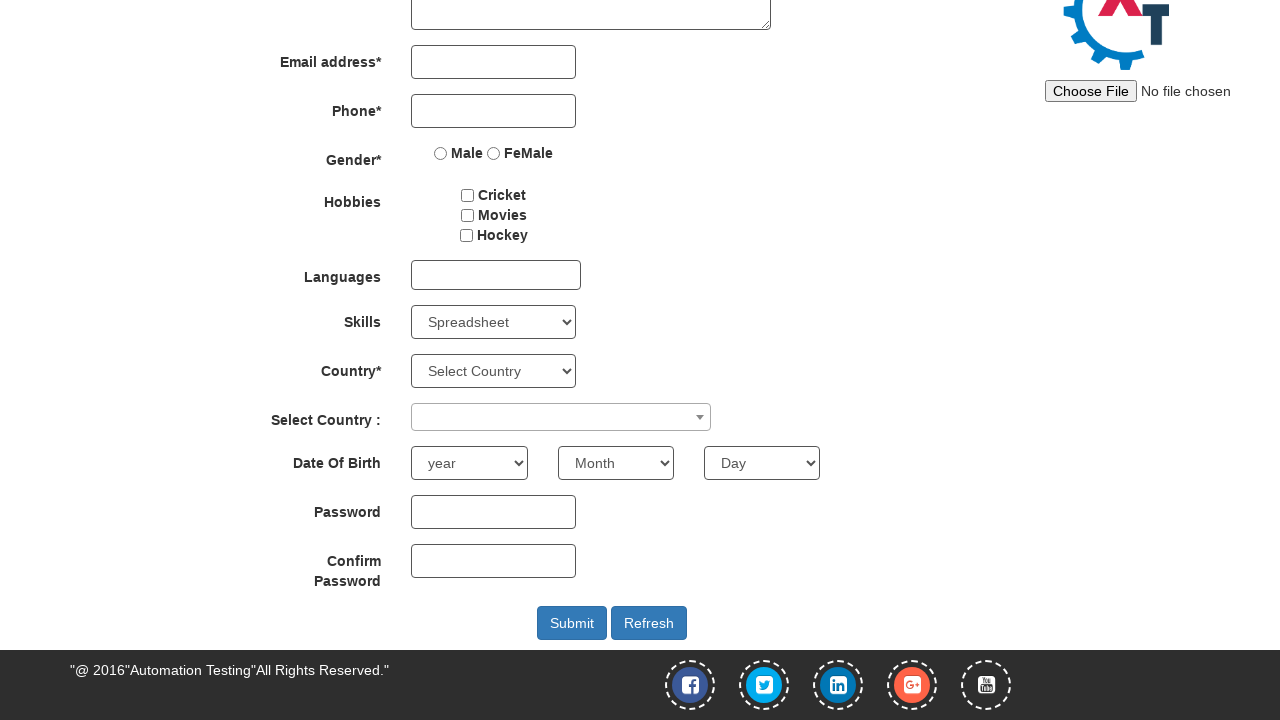

Selected Skills dropdown option with value 'SQL' on #Skills
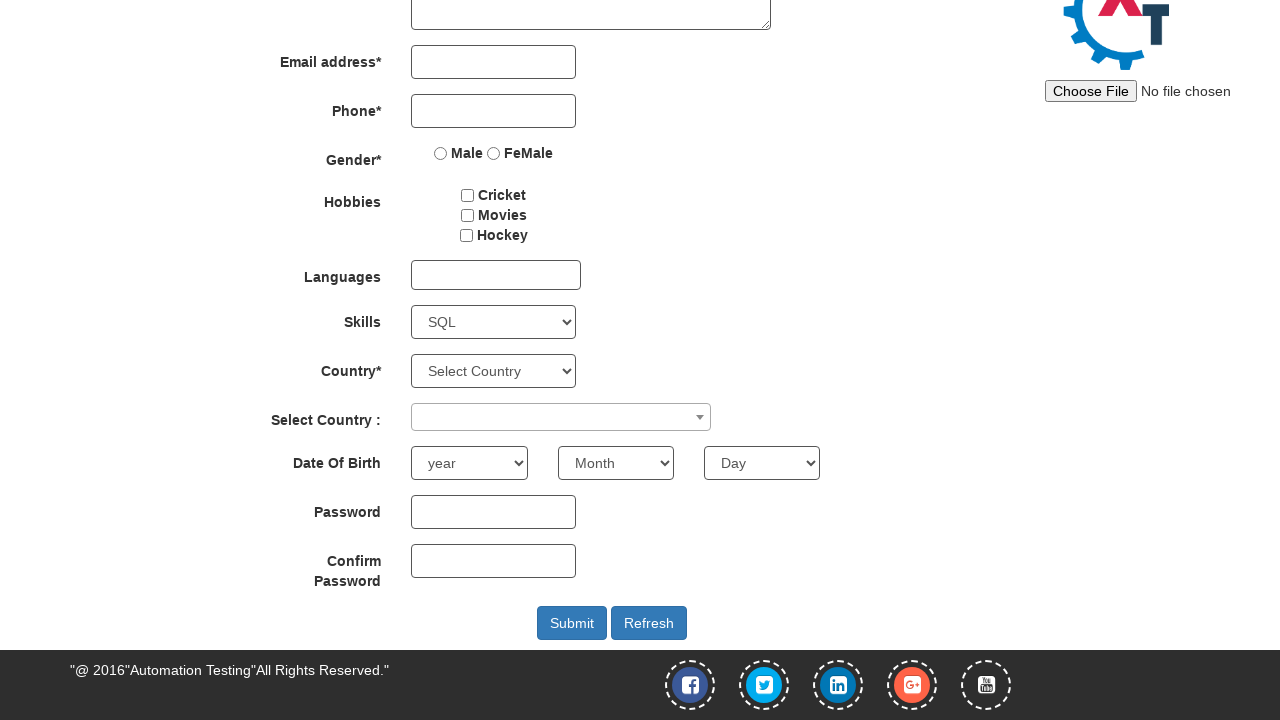

Selected Skills dropdown option with value 'Support' on #Skills
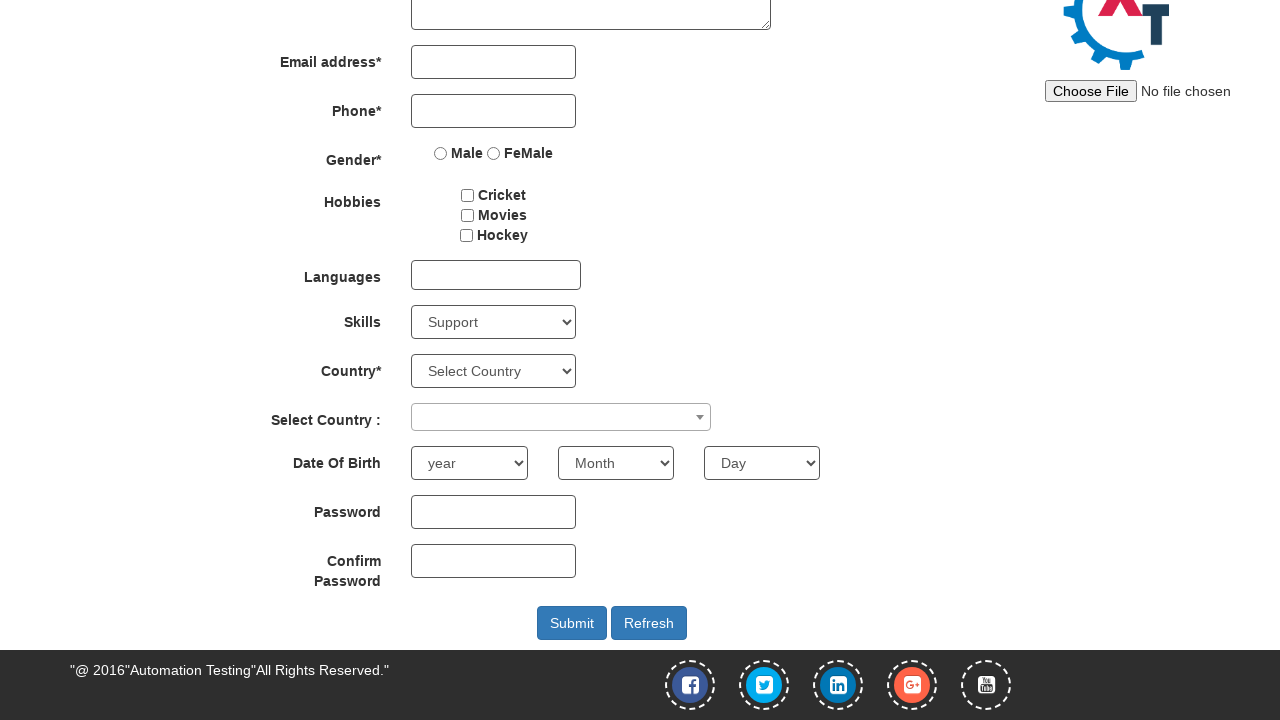

Selected Skills dropdown option with value 'Systems Administration' on #Skills
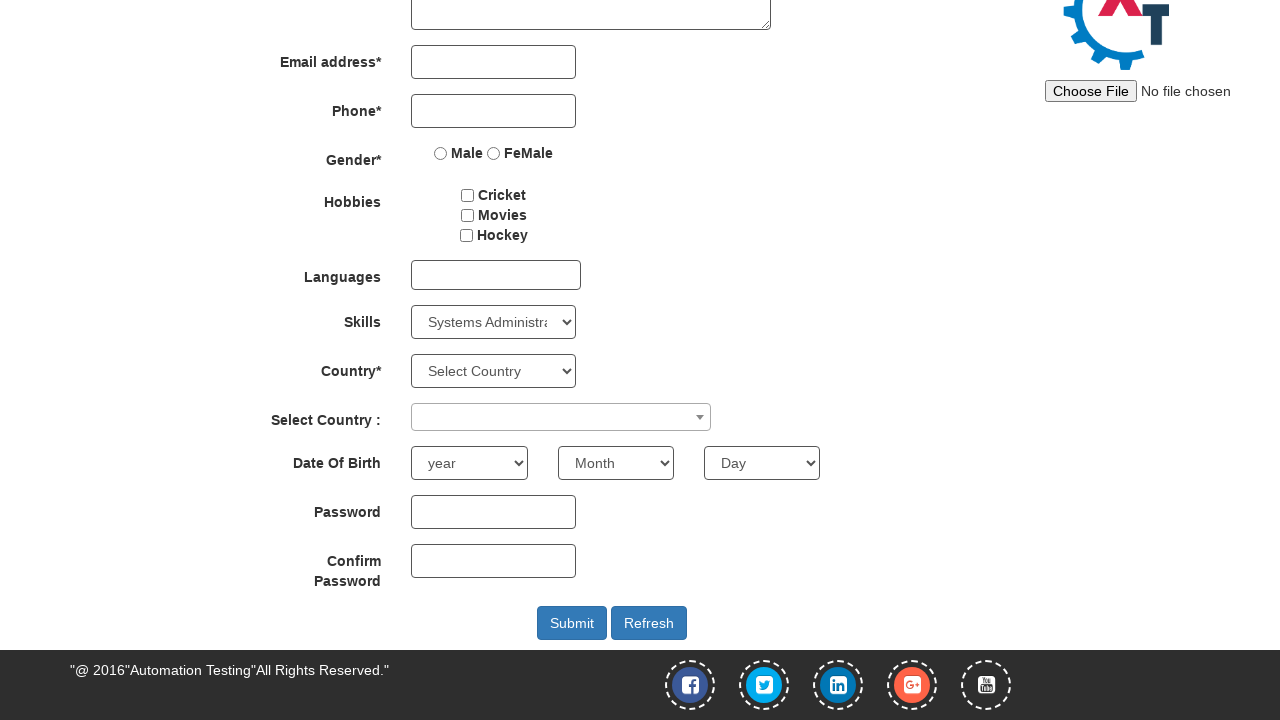

Selected Skills dropdown option with value 'Tech Support' on #Skills
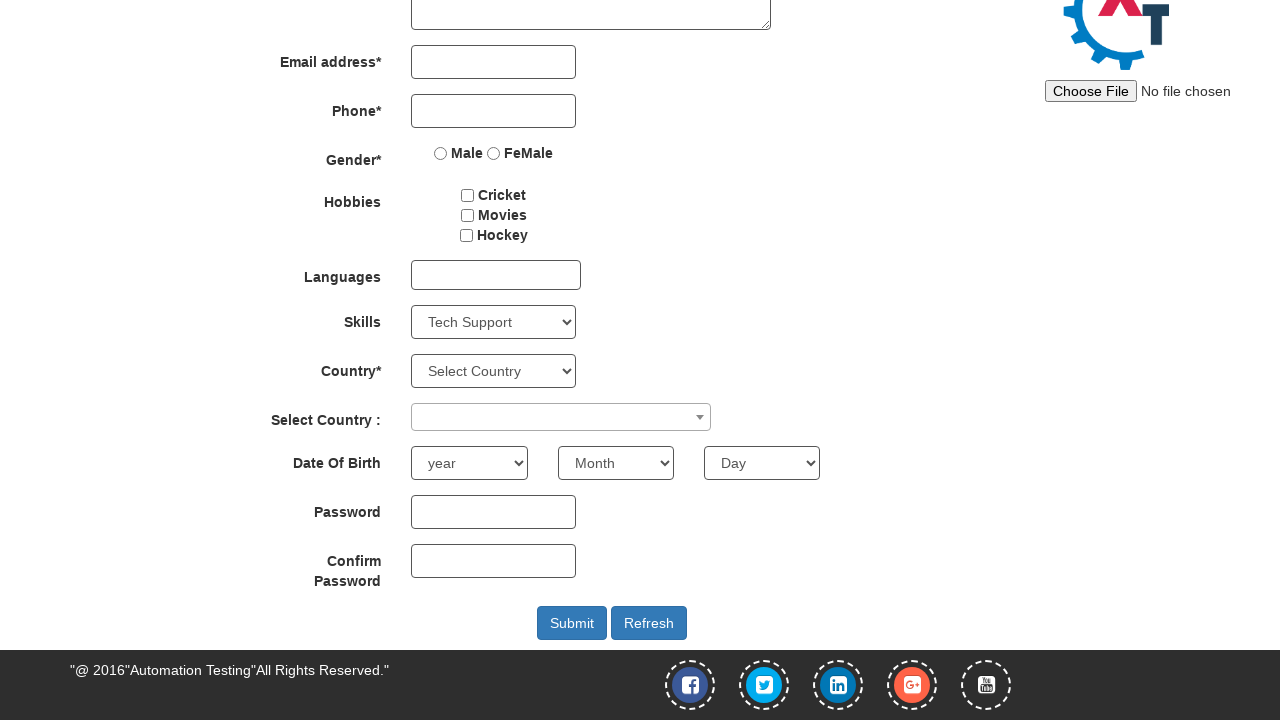

Selected Skills dropdown option with value 'Troubleshooting' on #Skills
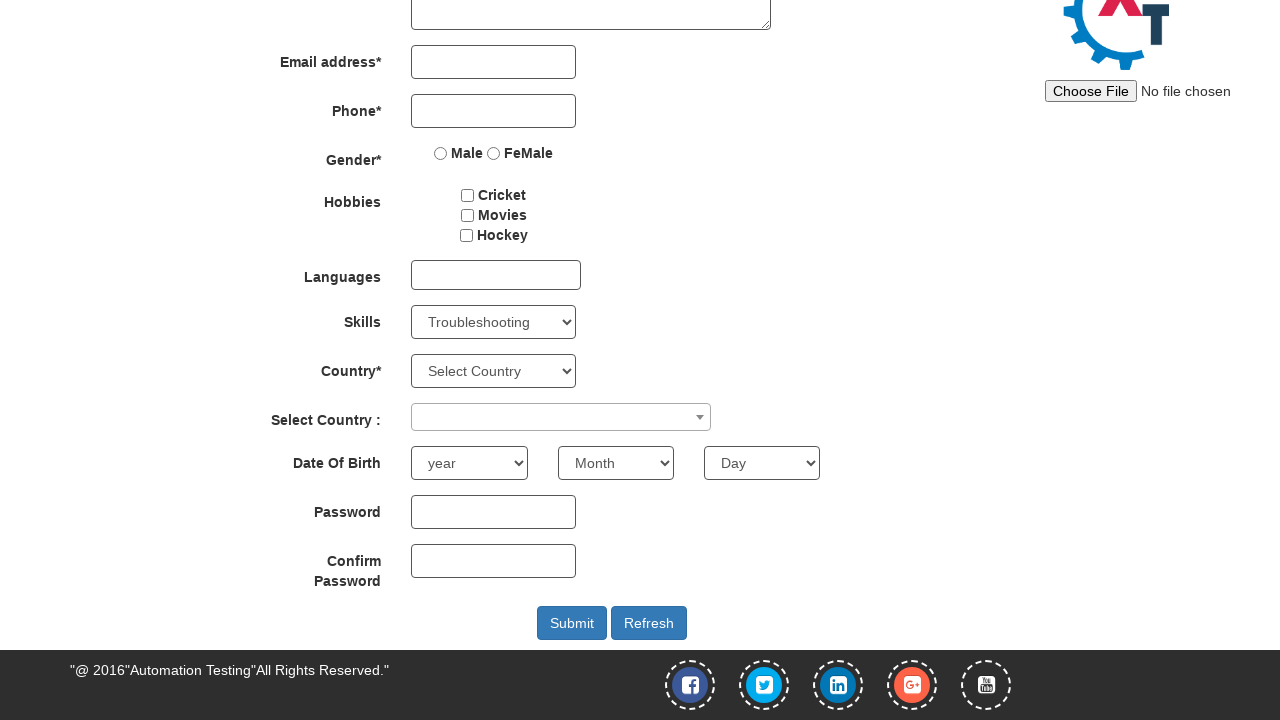

Selected Skills dropdown option with value 'Unix' on #Skills
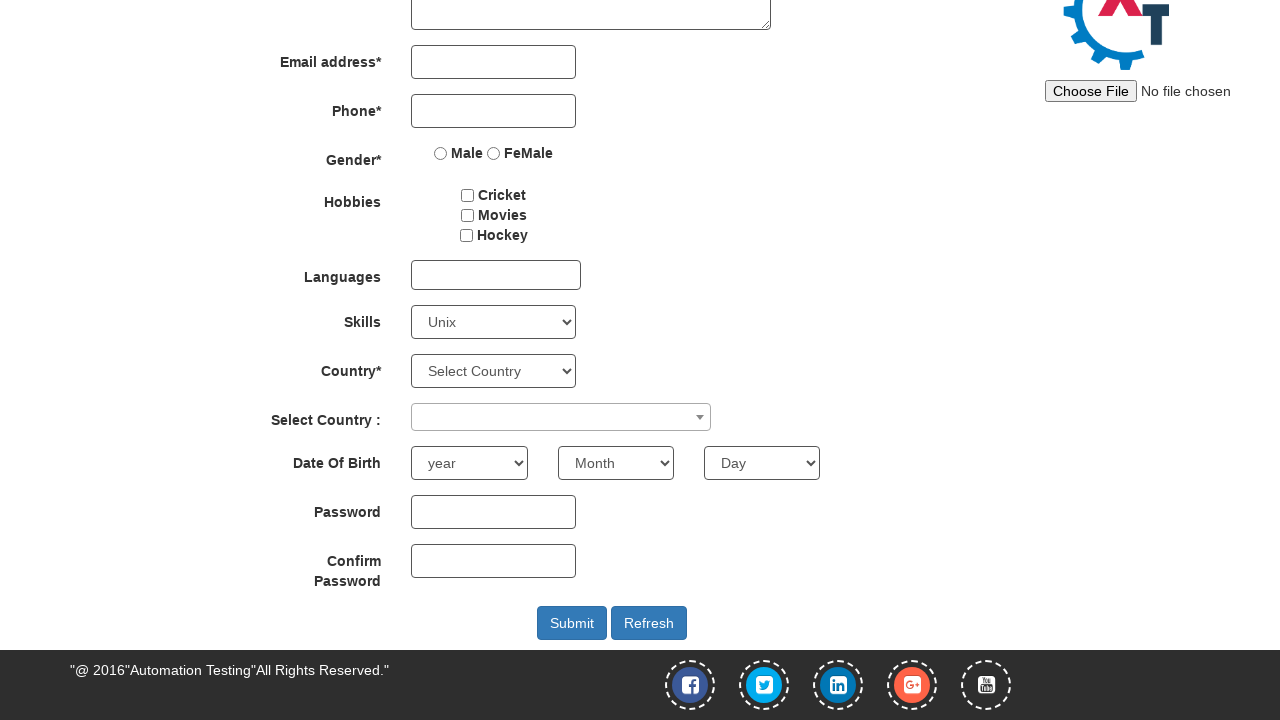

Selected Skills dropdown option with value 'UI / UX' on #Skills
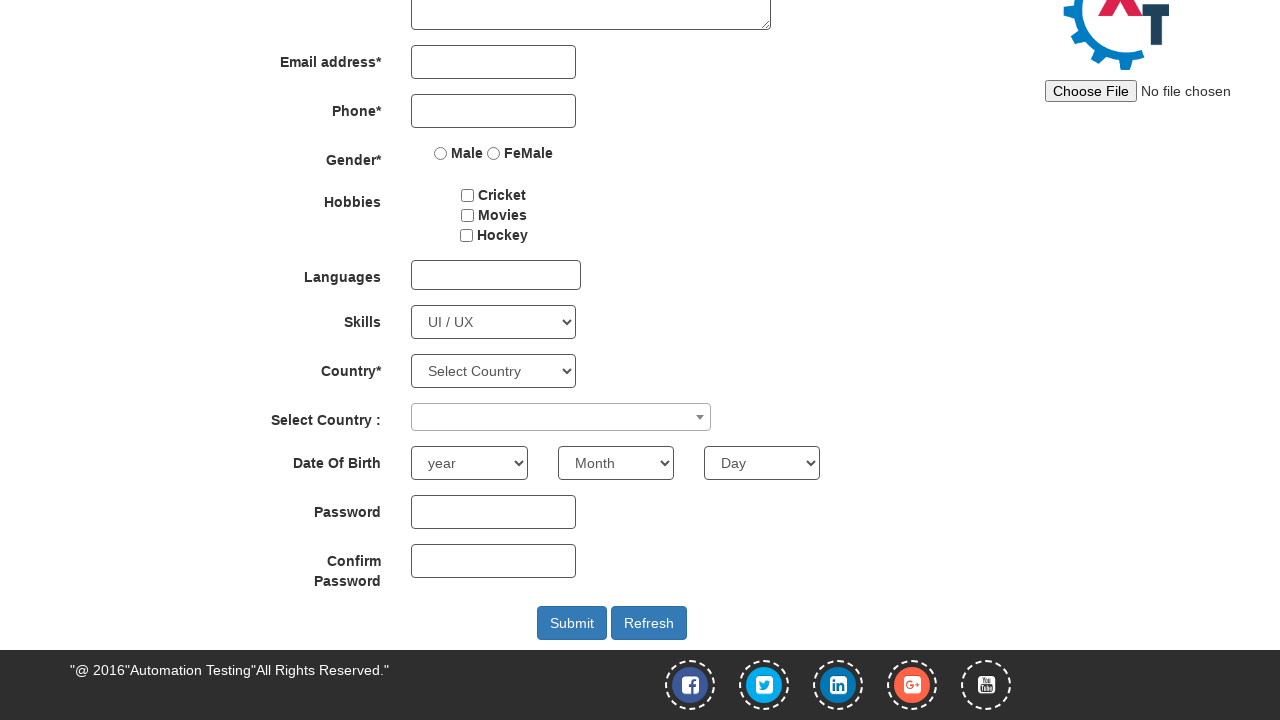

Selected Skills dropdown option with value 'Web Page Design' on #Skills
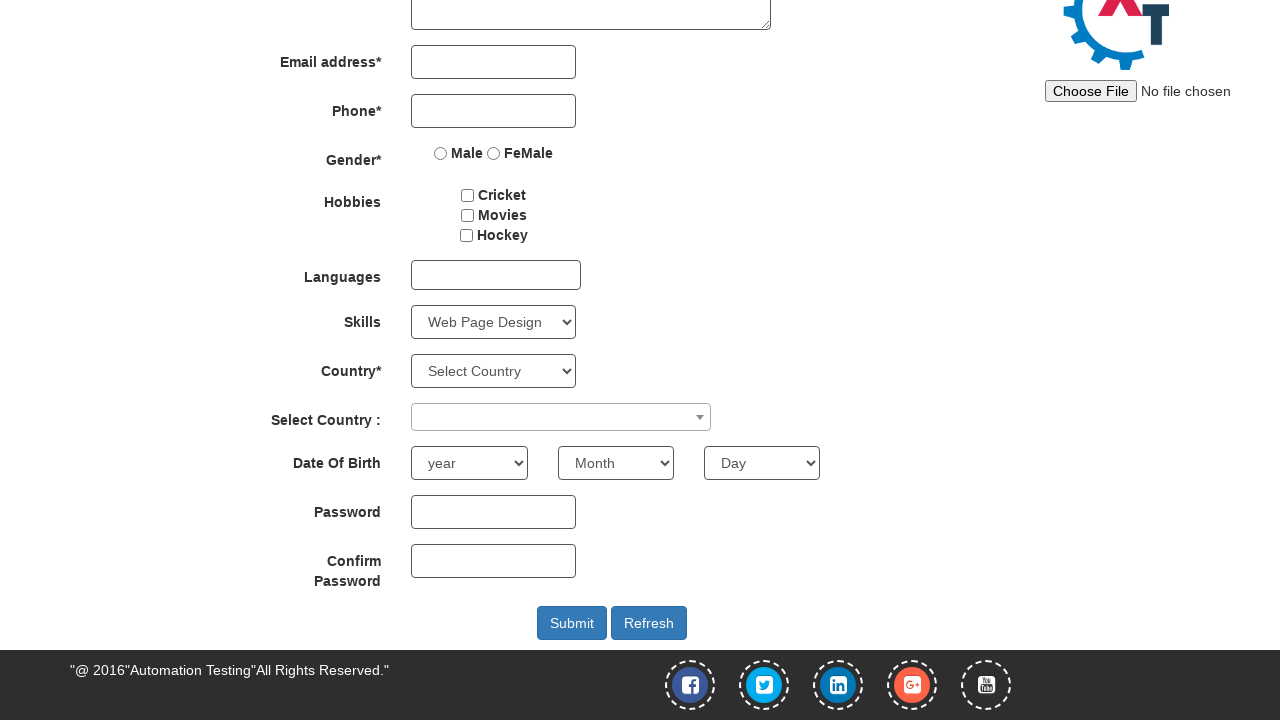

Selected Skills dropdown option with value 'Windows' on #Skills
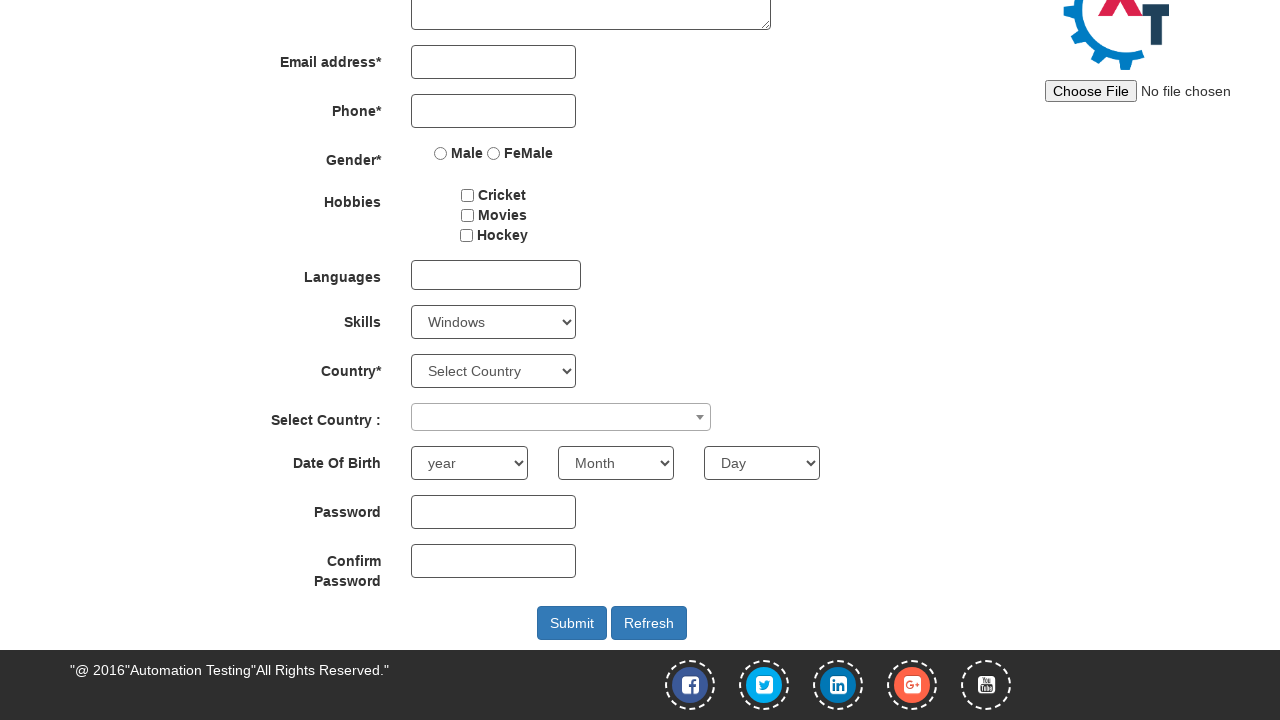

Selected Skills dropdown option with value 'Word Processing' on #Skills
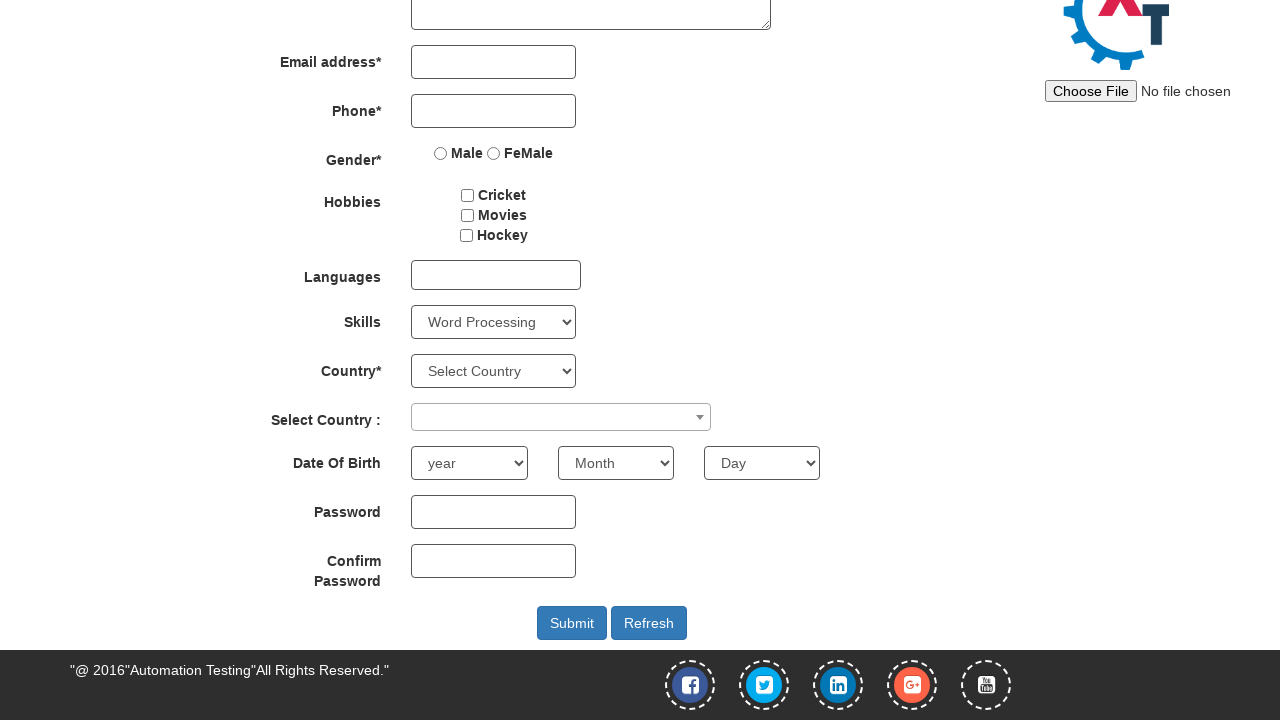

Selected Skills dropdown option with value 'XML' on #Skills
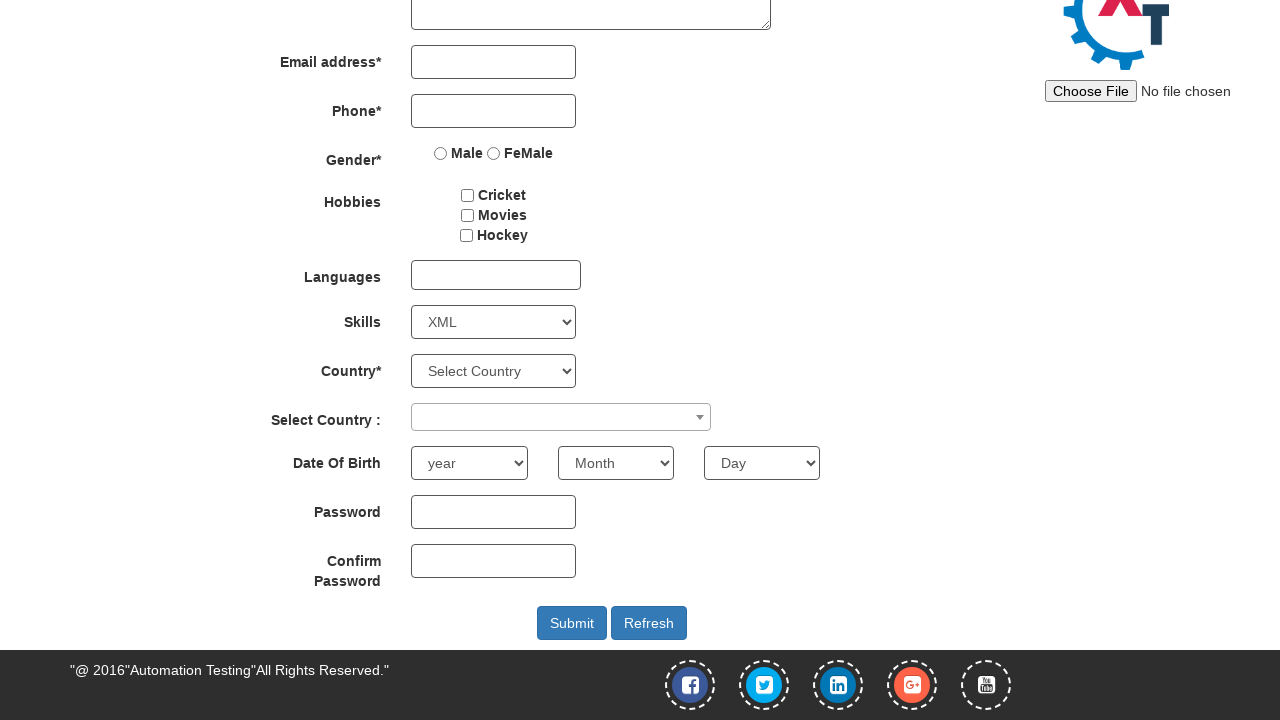

Selected Skills dropdown option with value 'XHTML' on #Skills
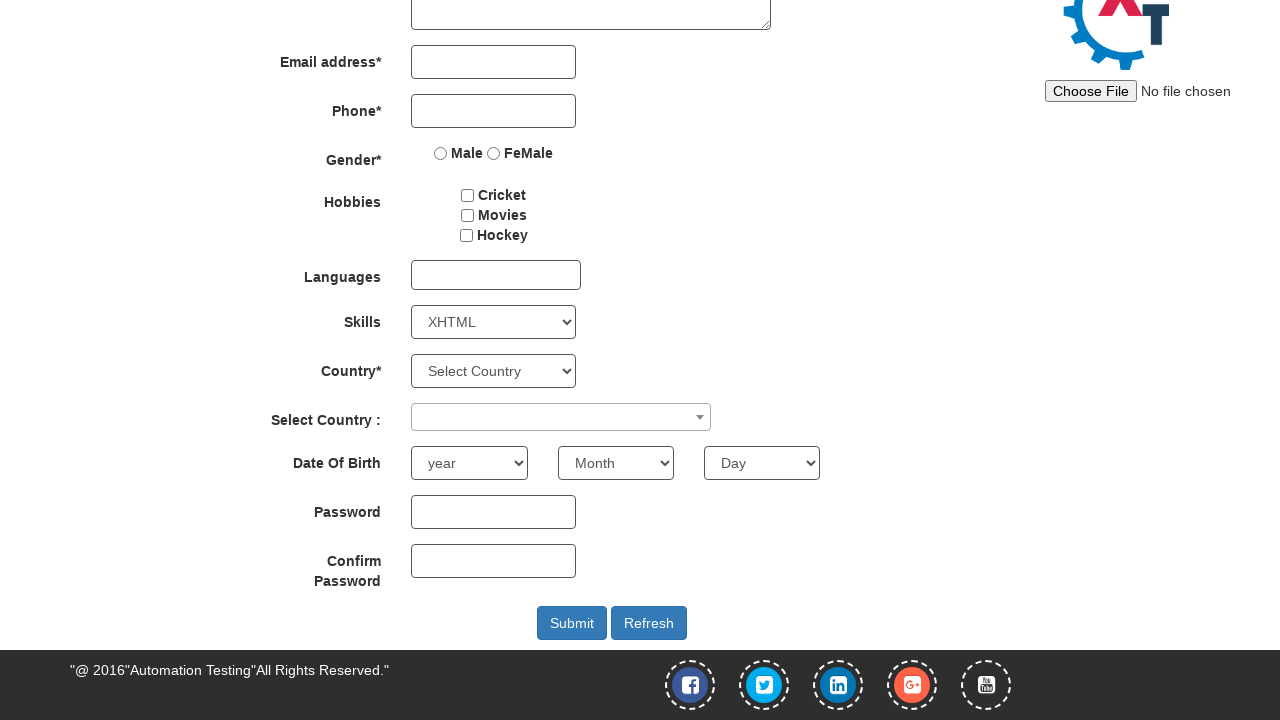

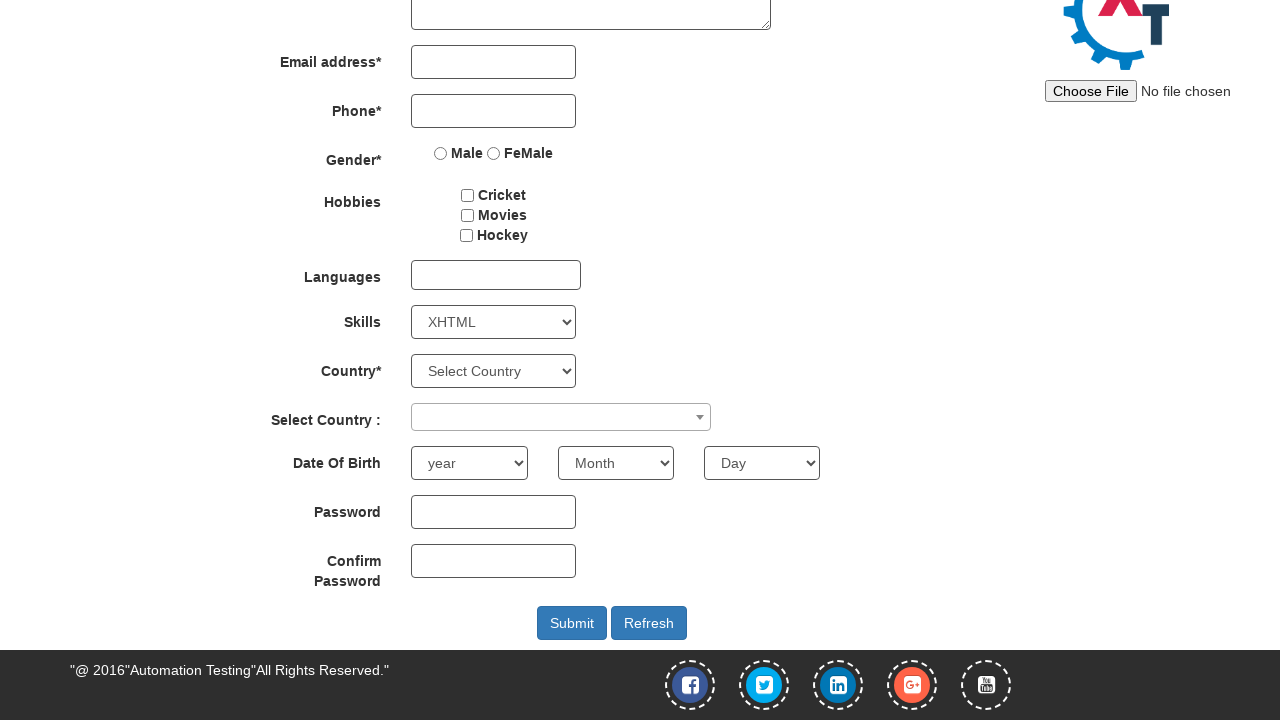